Tests filling a large form by entering text into all text input fields and submitting the form via a button click.

Starting URL: http://suninjuly.github.io/huge_form.html

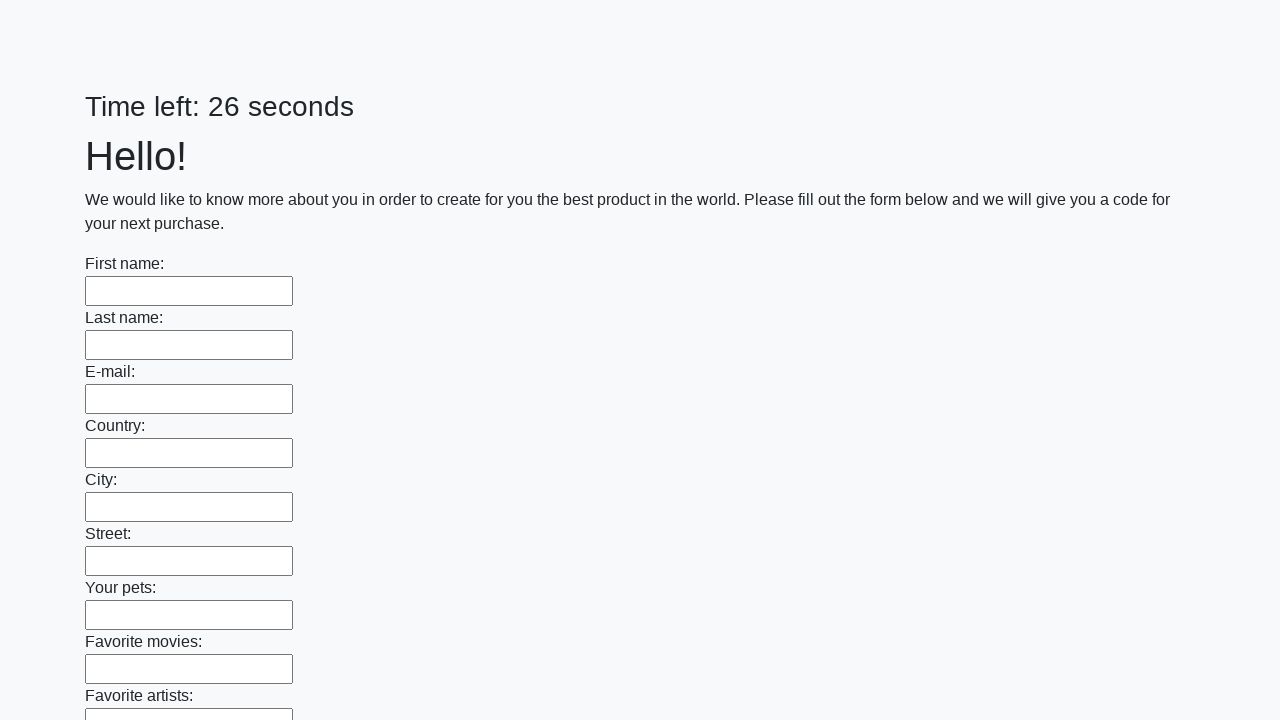

Located all text input fields on the huge form
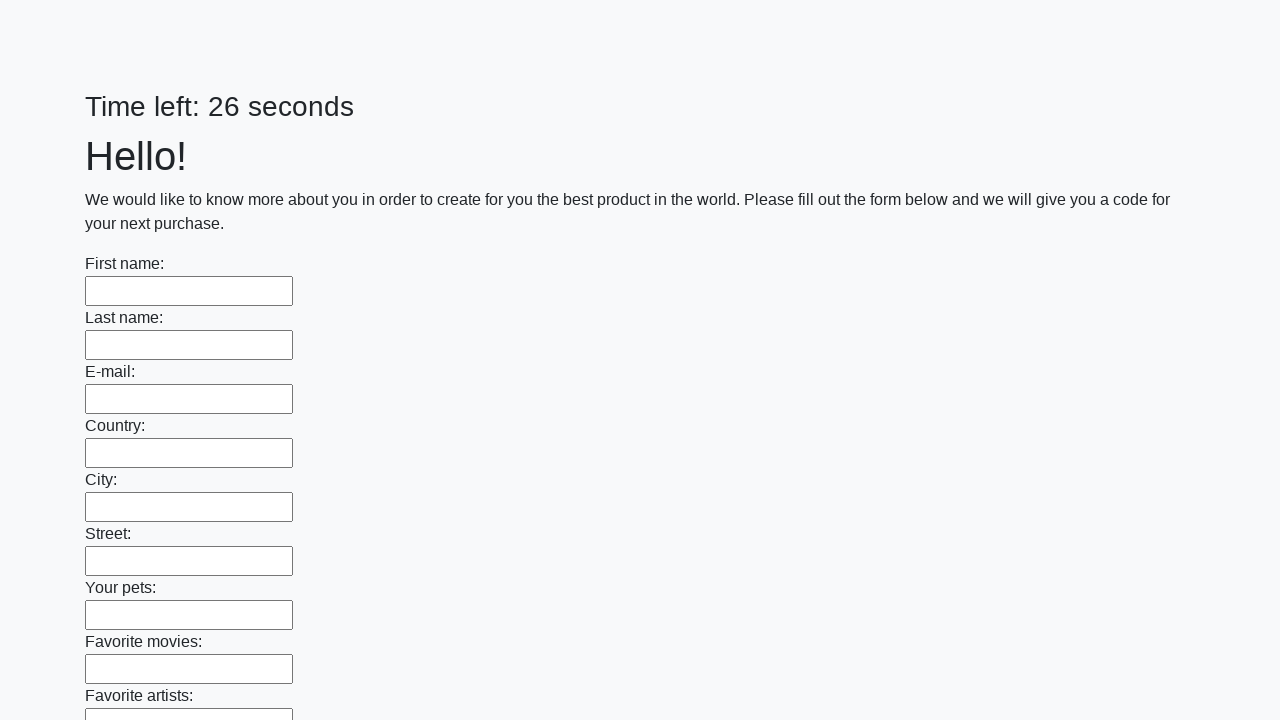

Found 100 text input fields to fill
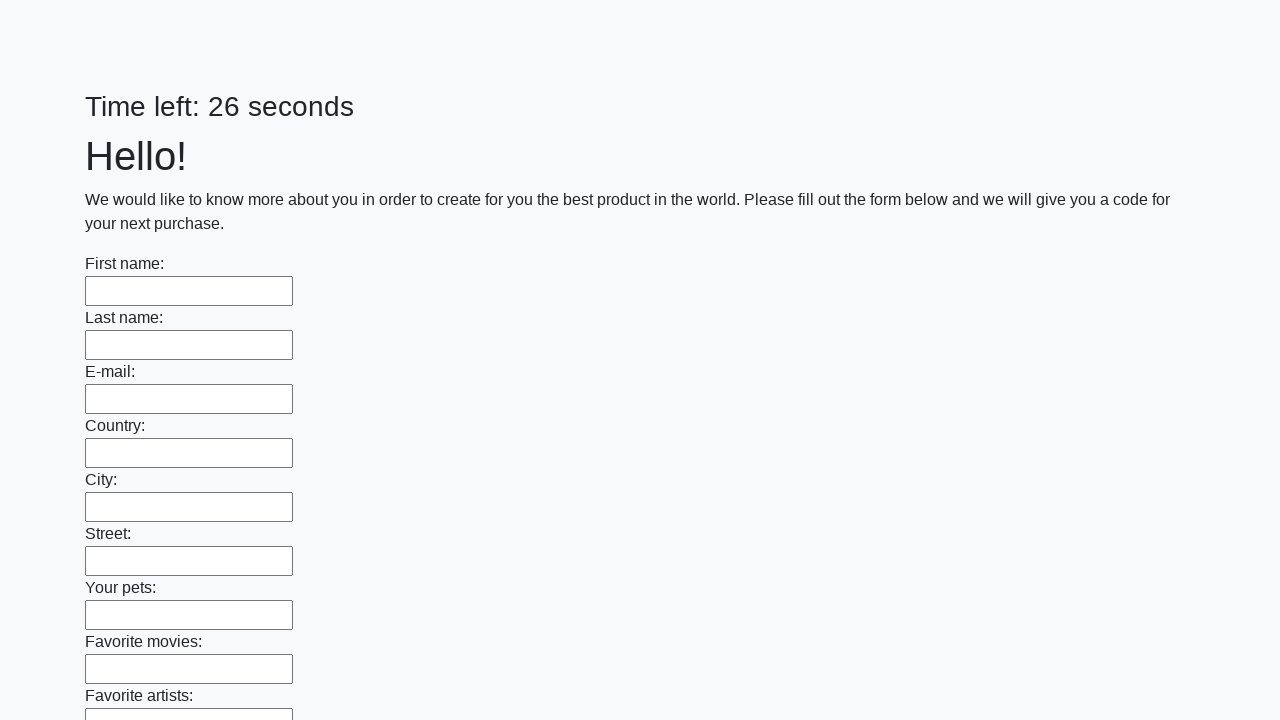

Filled text input field 1 of 100 with response text on input[type='text'] >> nth=0
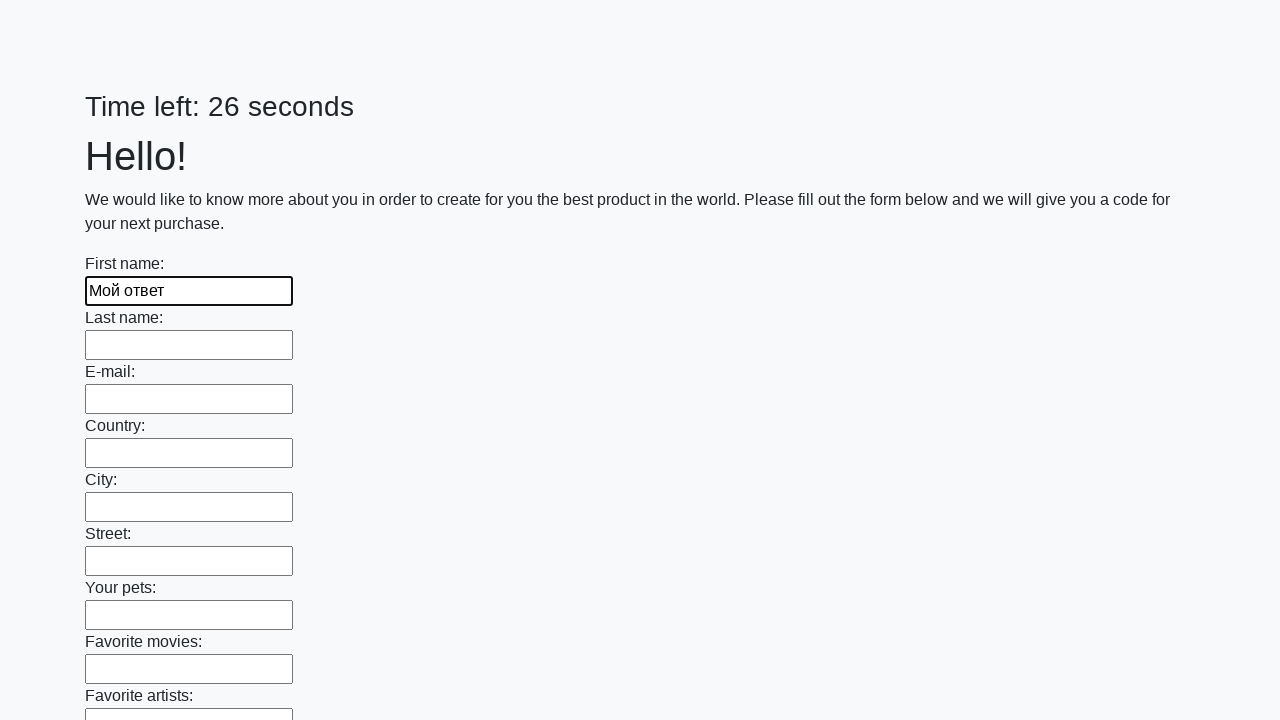

Filled text input field 2 of 100 with response text on input[type='text'] >> nth=1
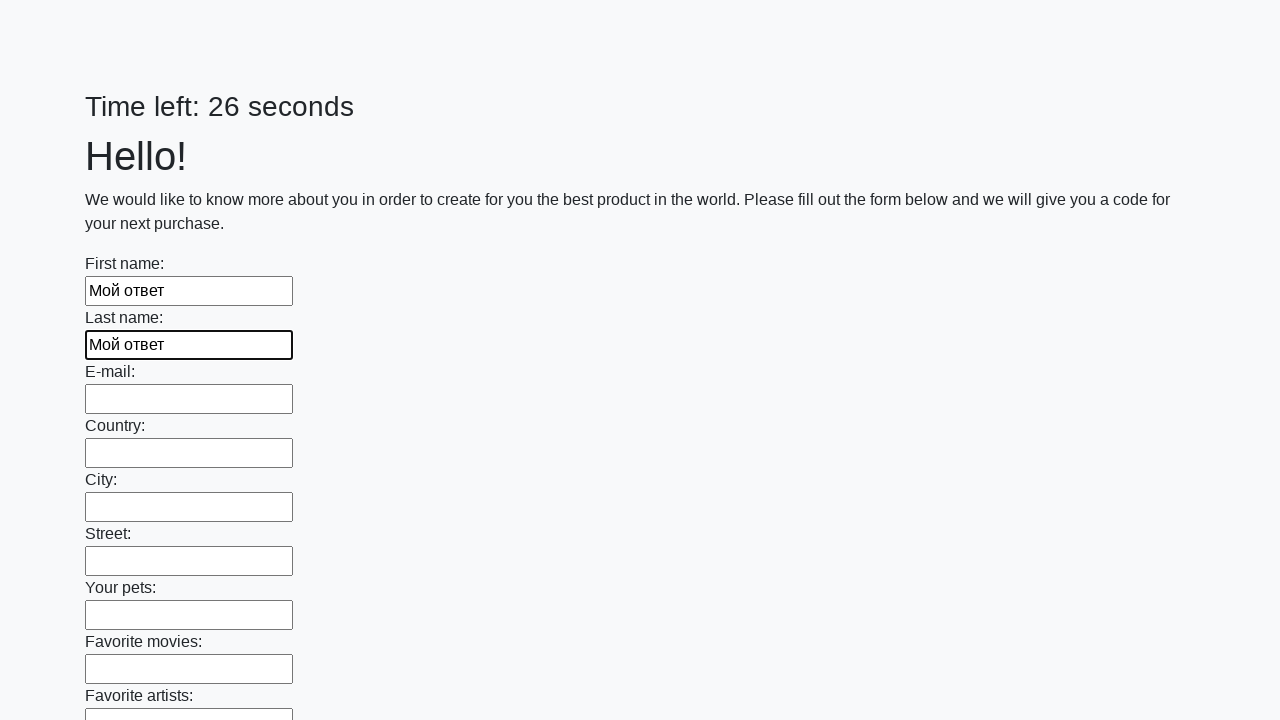

Filled text input field 3 of 100 with response text on input[type='text'] >> nth=2
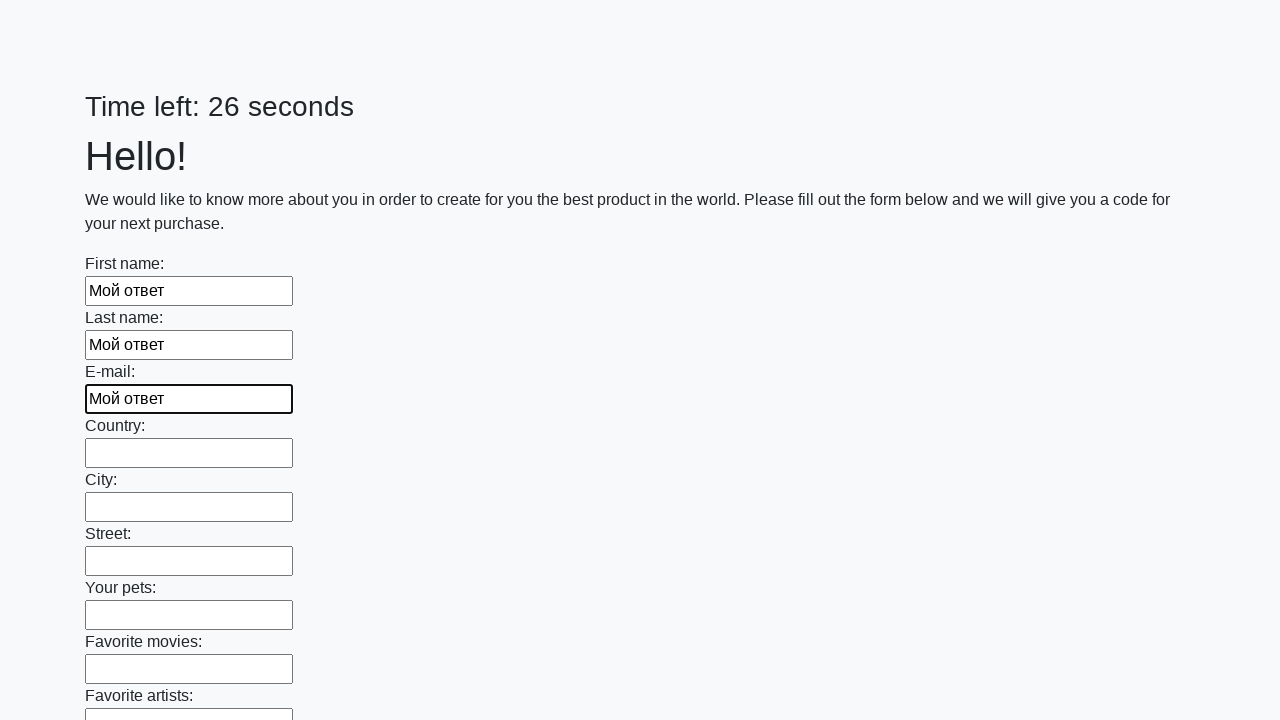

Filled text input field 4 of 100 with response text on input[type='text'] >> nth=3
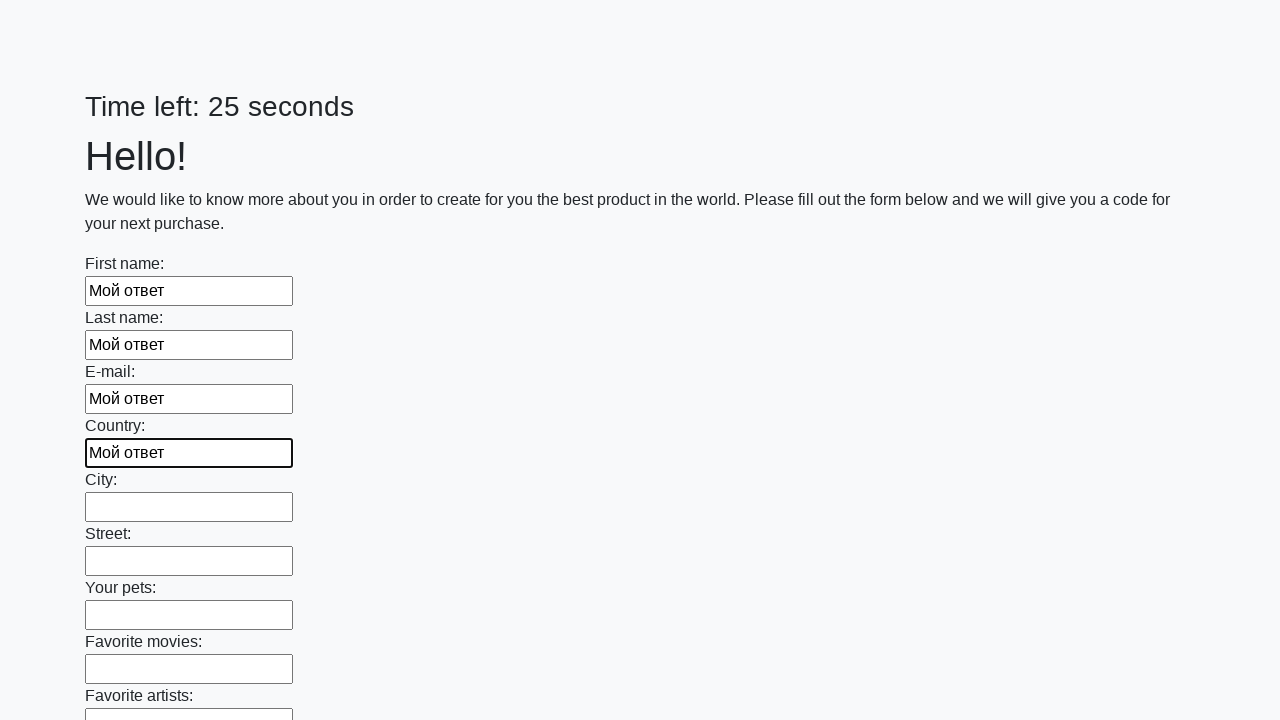

Filled text input field 5 of 100 with response text on input[type='text'] >> nth=4
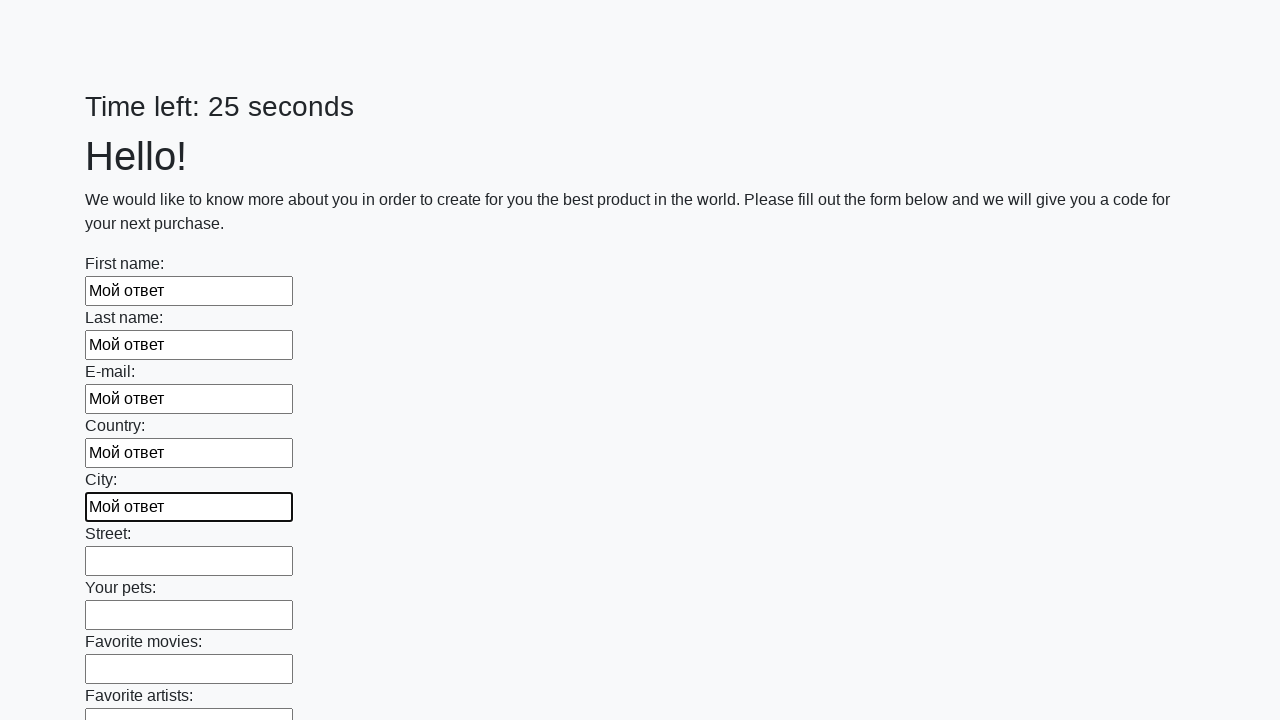

Filled text input field 6 of 100 with response text on input[type='text'] >> nth=5
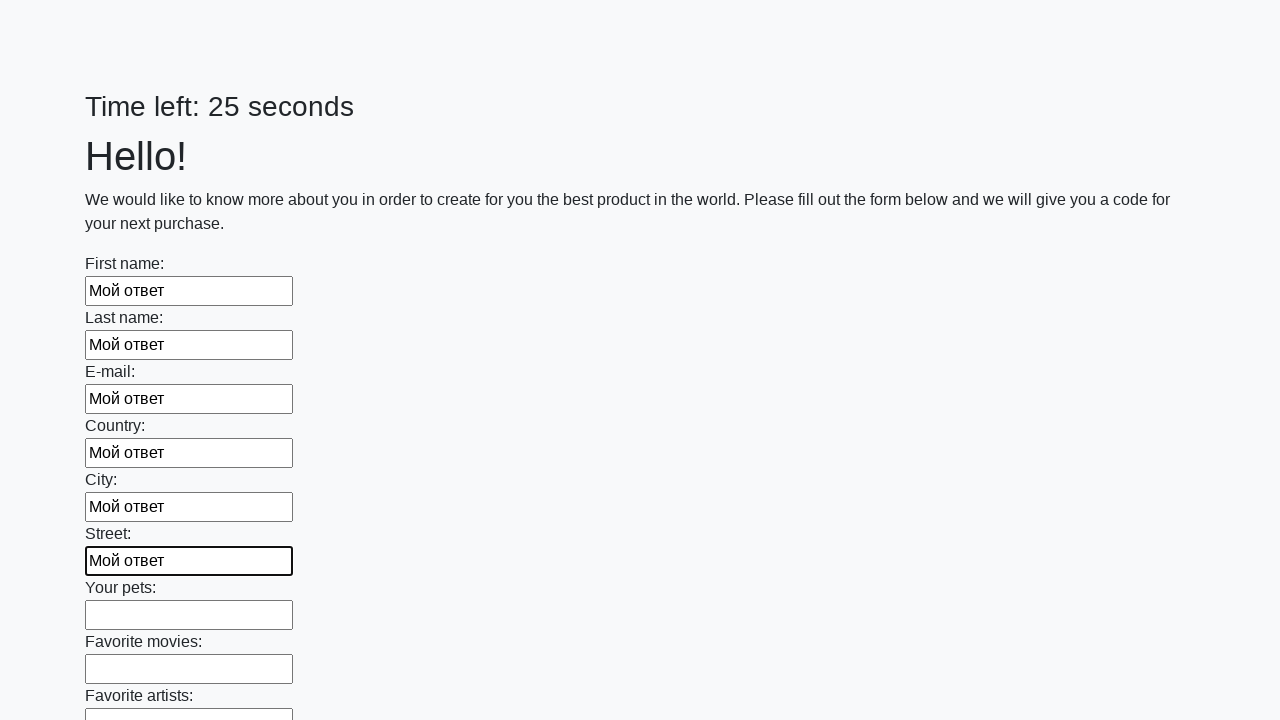

Filled text input field 7 of 100 with response text on input[type='text'] >> nth=6
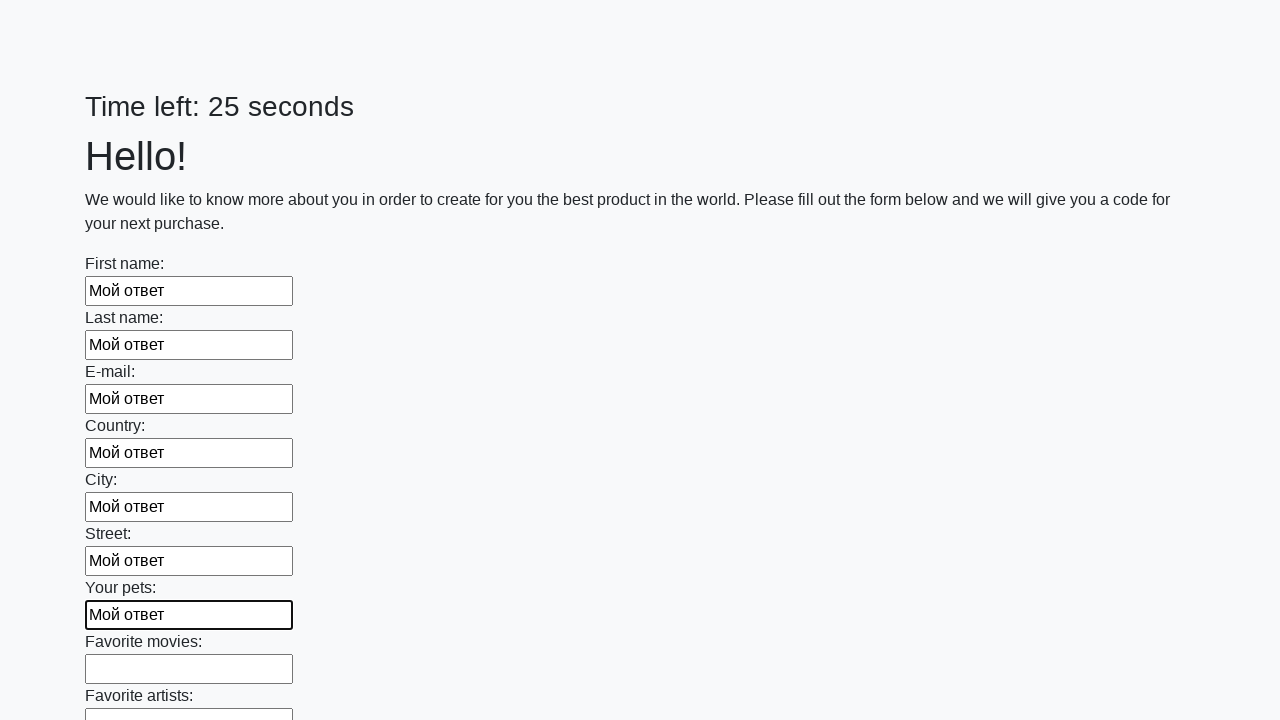

Filled text input field 8 of 100 with response text on input[type='text'] >> nth=7
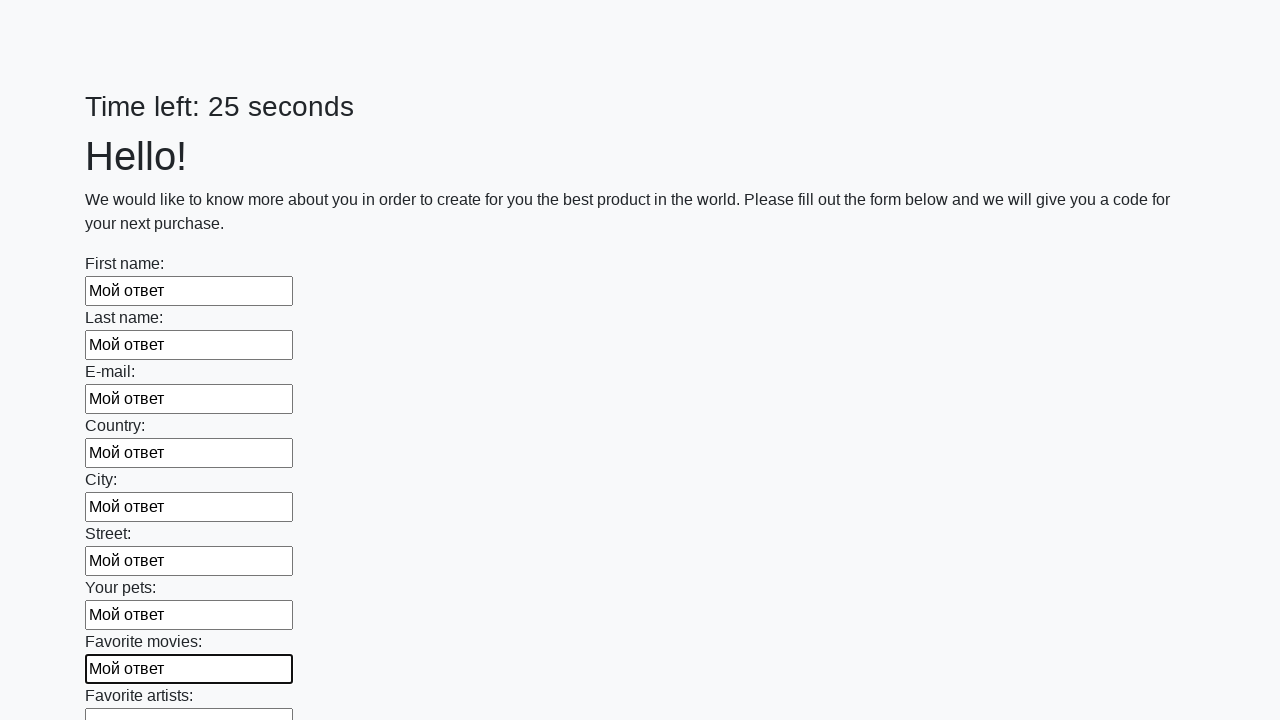

Filled text input field 9 of 100 with response text on input[type='text'] >> nth=8
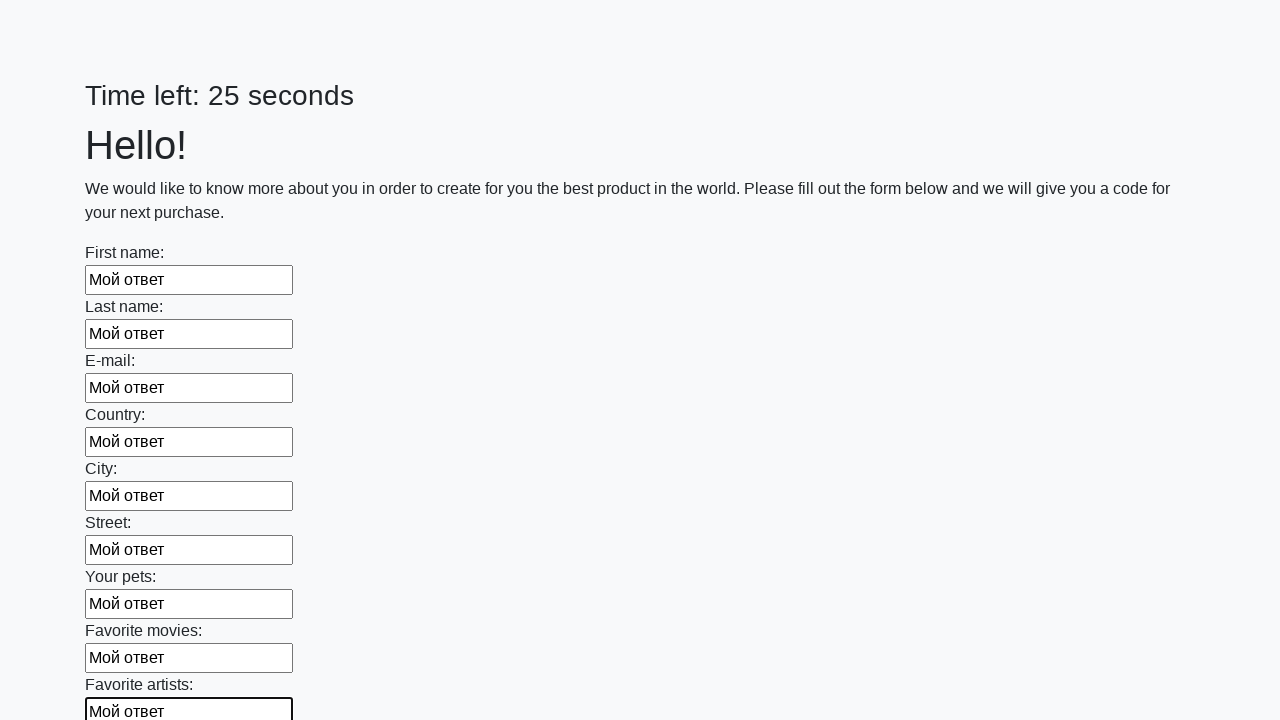

Filled text input field 10 of 100 with response text on input[type='text'] >> nth=9
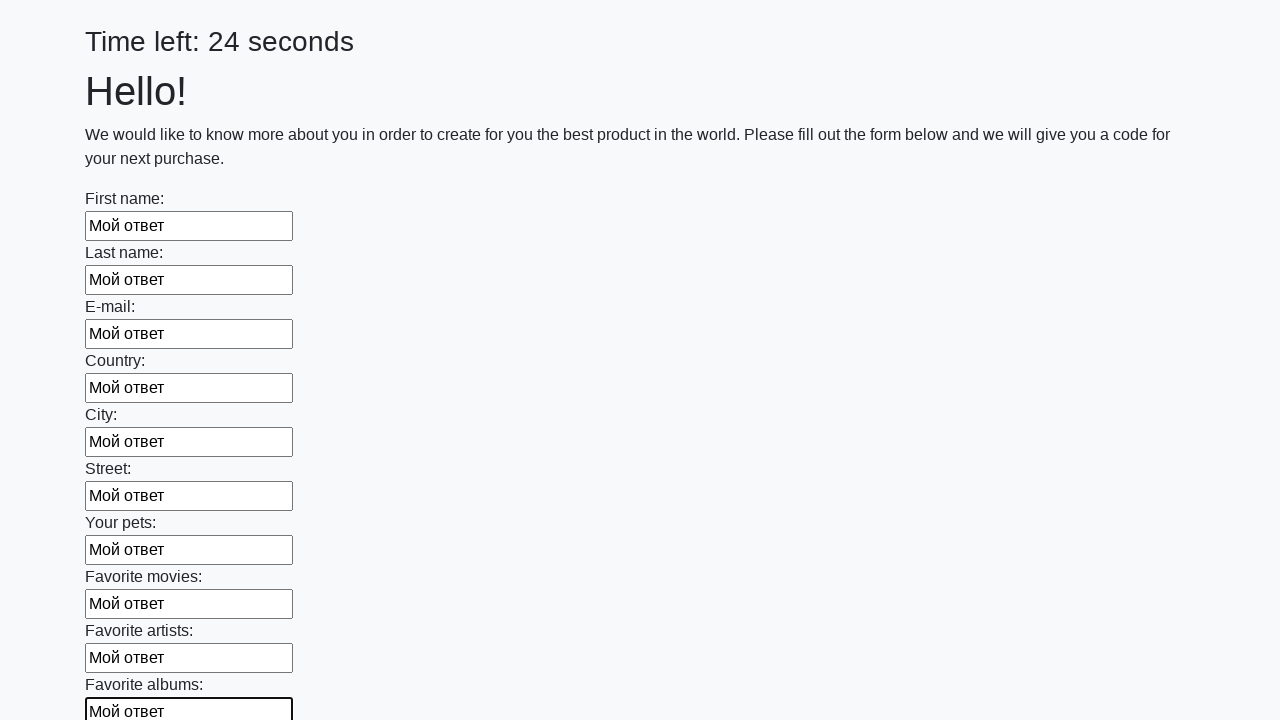

Filled text input field 11 of 100 with response text on input[type='text'] >> nth=10
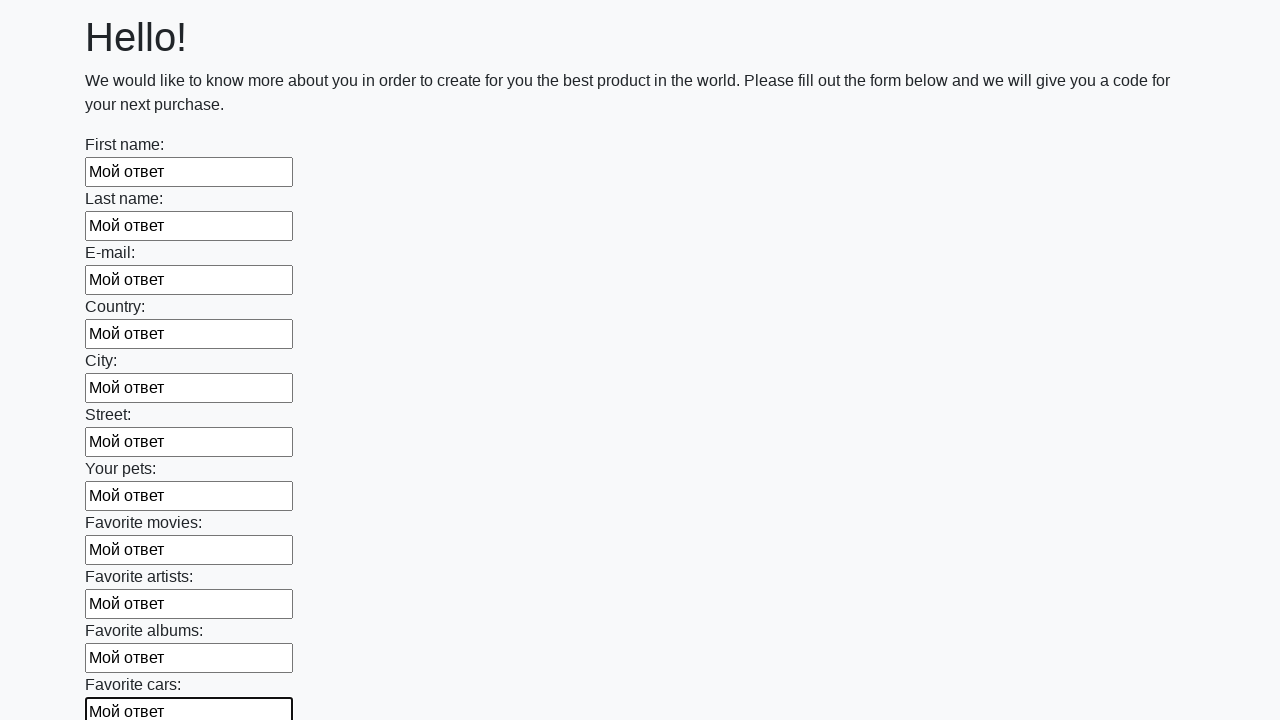

Filled text input field 12 of 100 with response text on input[type='text'] >> nth=11
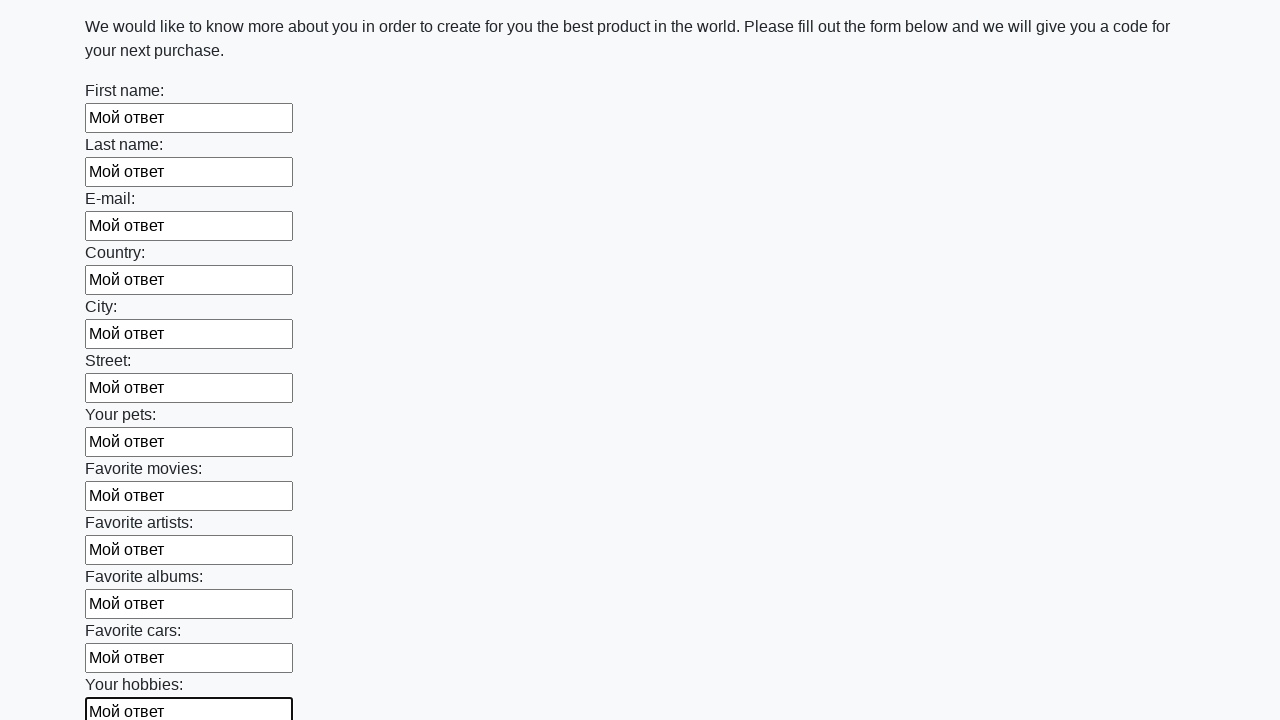

Filled text input field 13 of 100 with response text on input[type='text'] >> nth=12
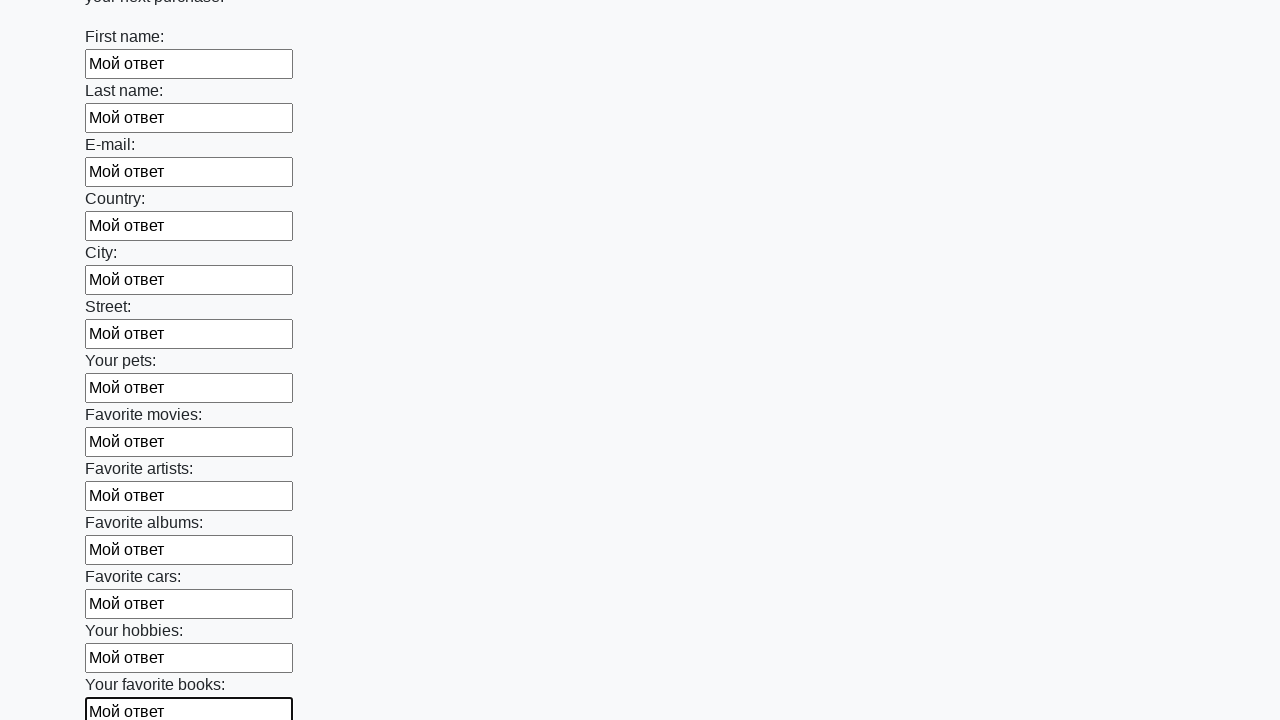

Filled text input field 14 of 100 with response text on input[type='text'] >> nth=13
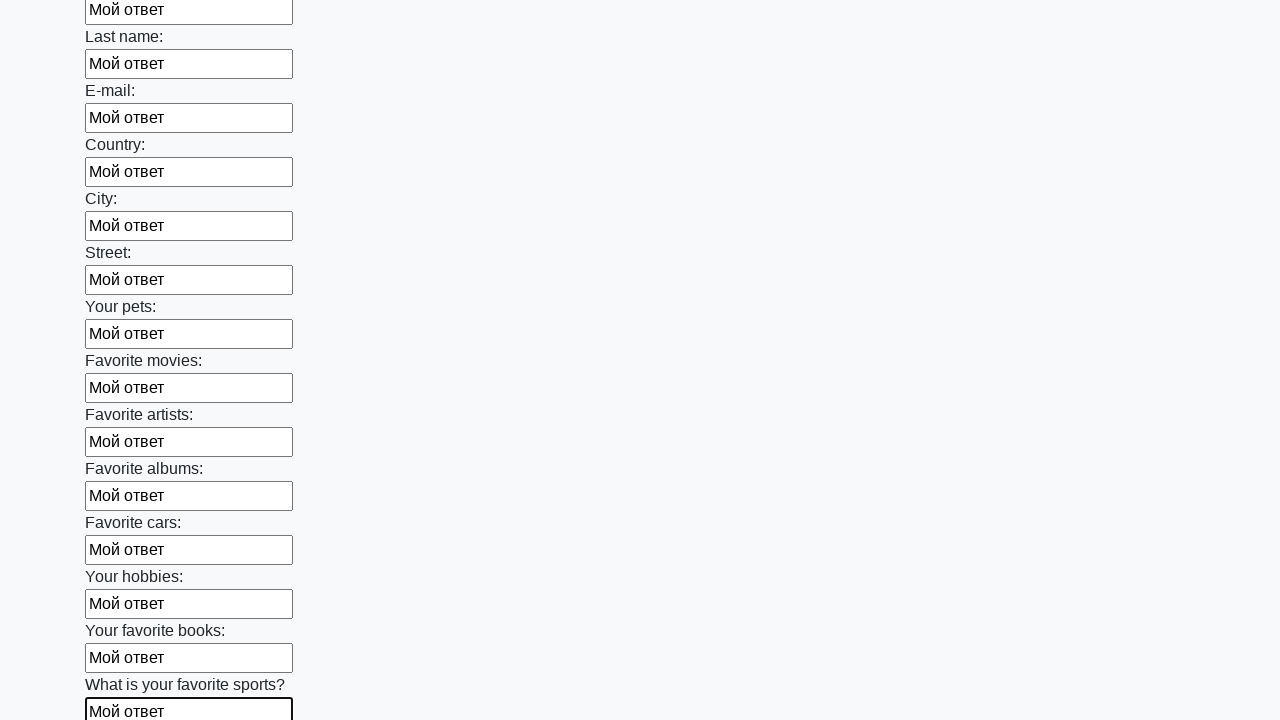

Filled text input field 15 of 100 with response text on input[type='text'] >> nth=14
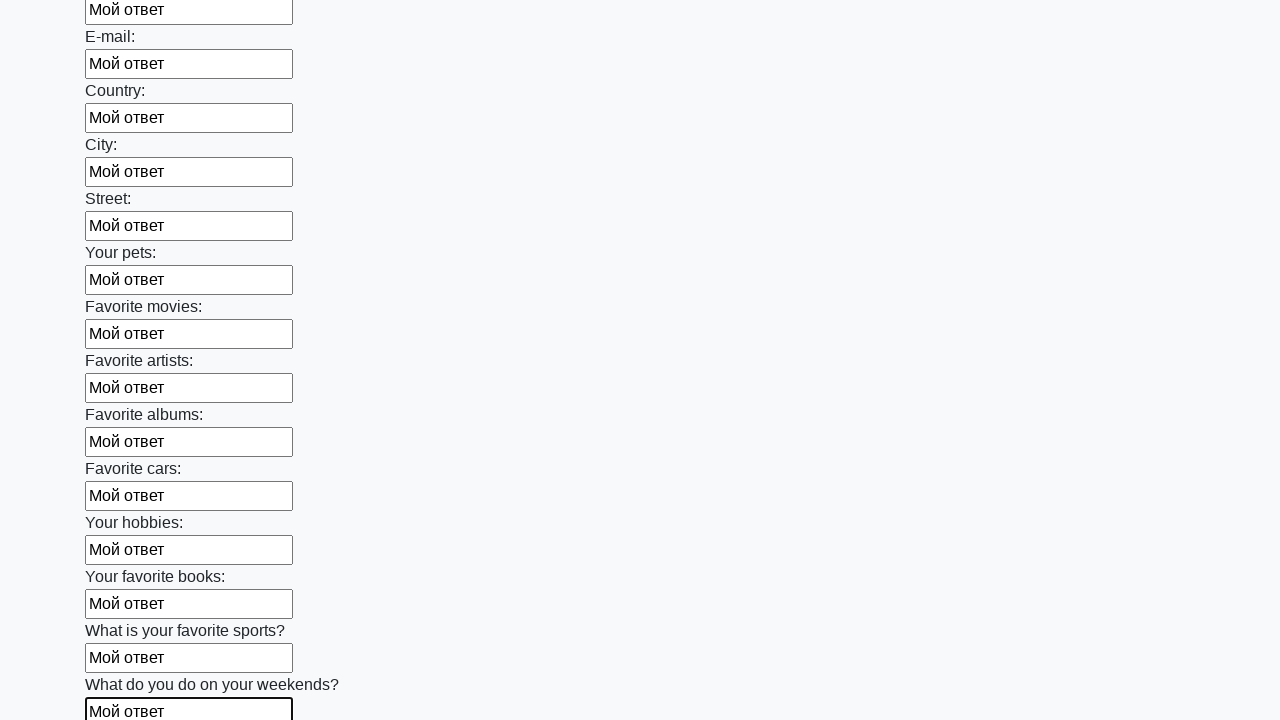

Filled text input field 16 of 100 with response text on input[type='text'] >> nth=15
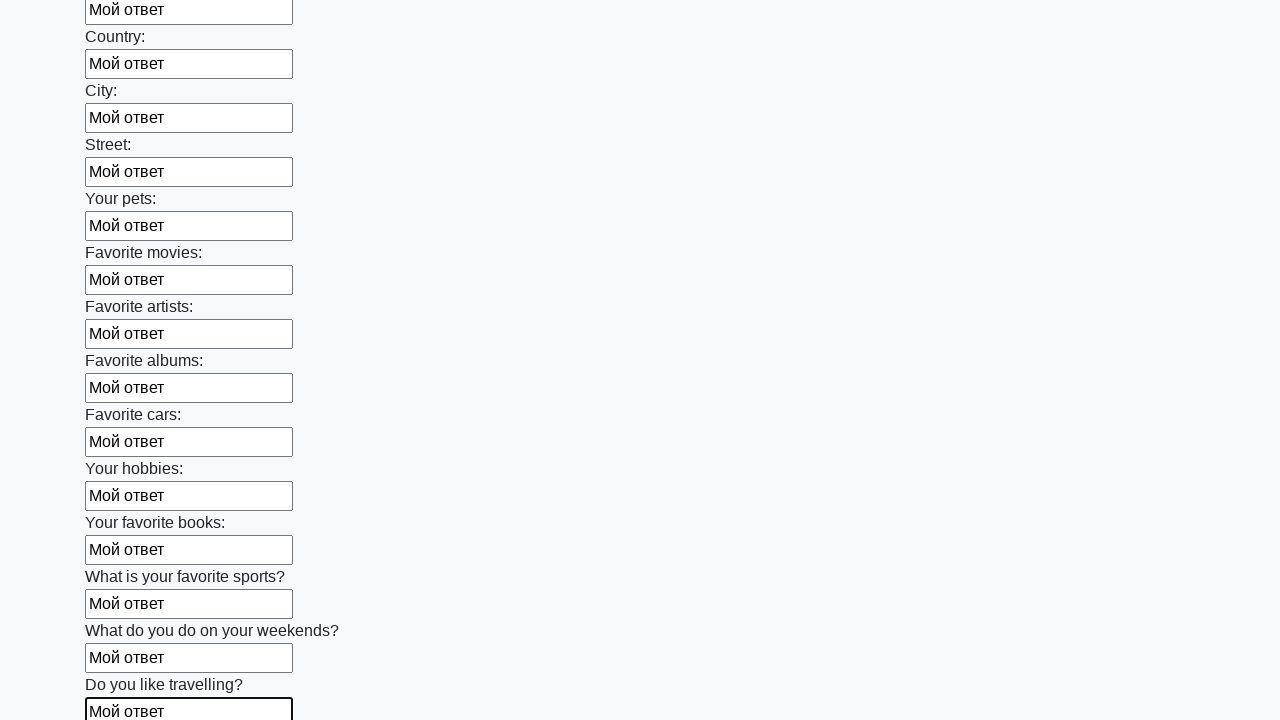

Filled text input field 17 of 100 with response text on input[type='text'] >> nth=16
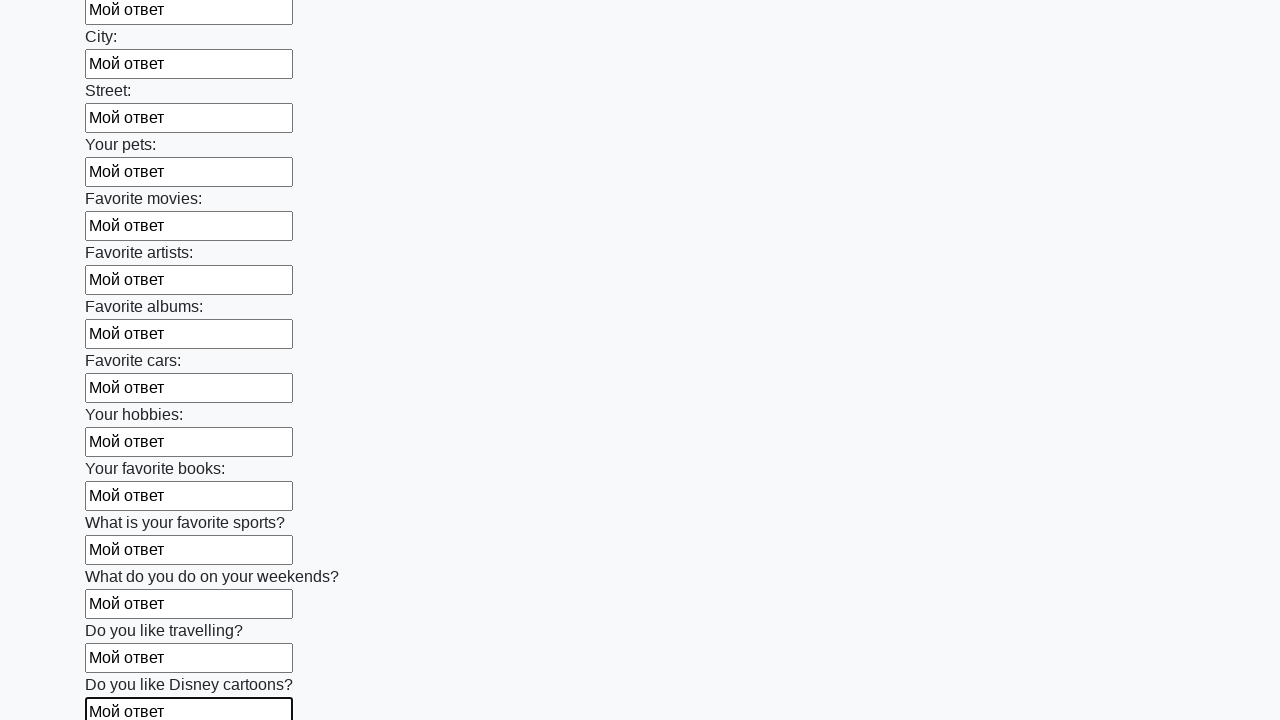

Filled text input field 18 of 100 with response text on input[type='text'] >> nth=17
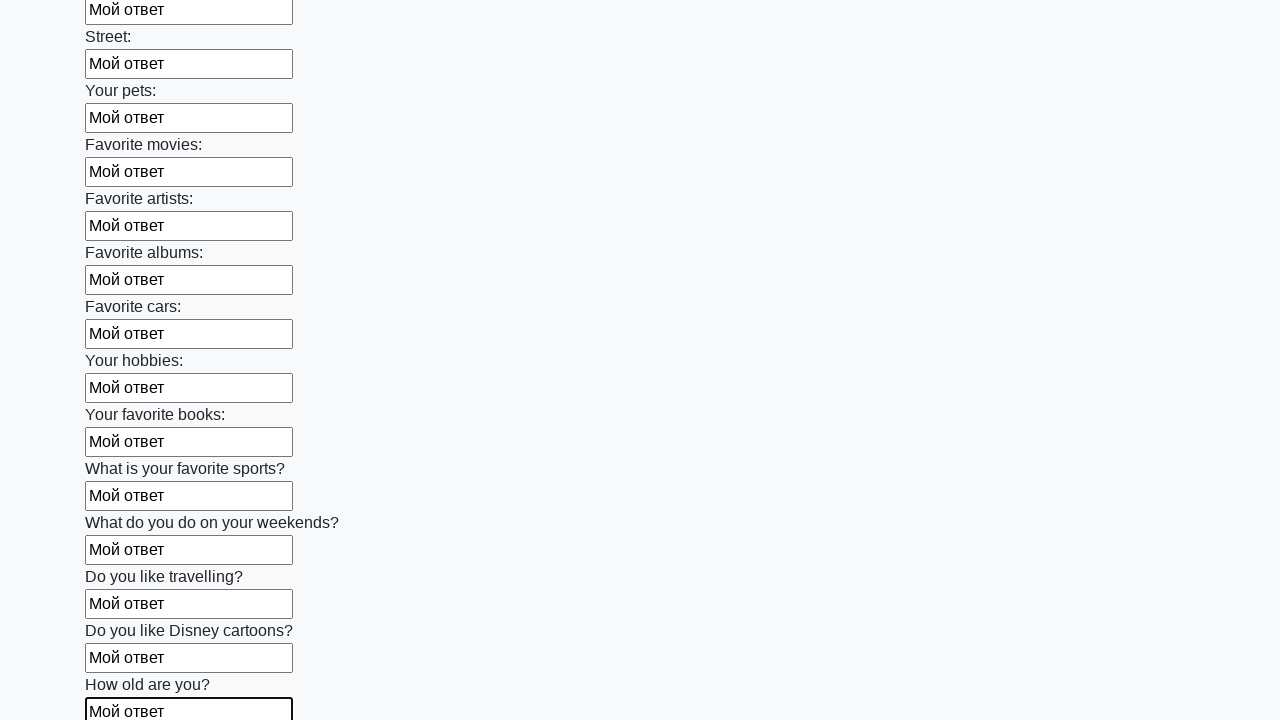

Filled text input field 19 of 100 with response text on input[type='text'] >> nth=18
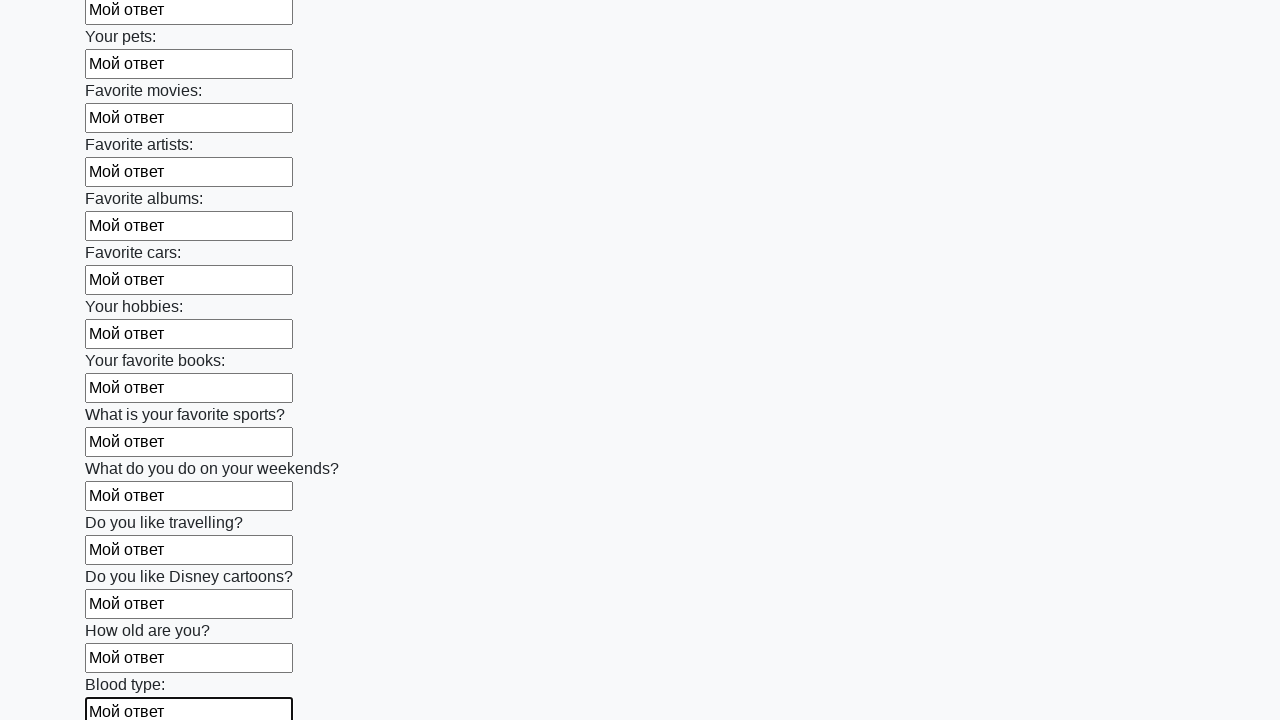

Filled text input field 20 of 100 with response text on input[type='text'] >> nth=19
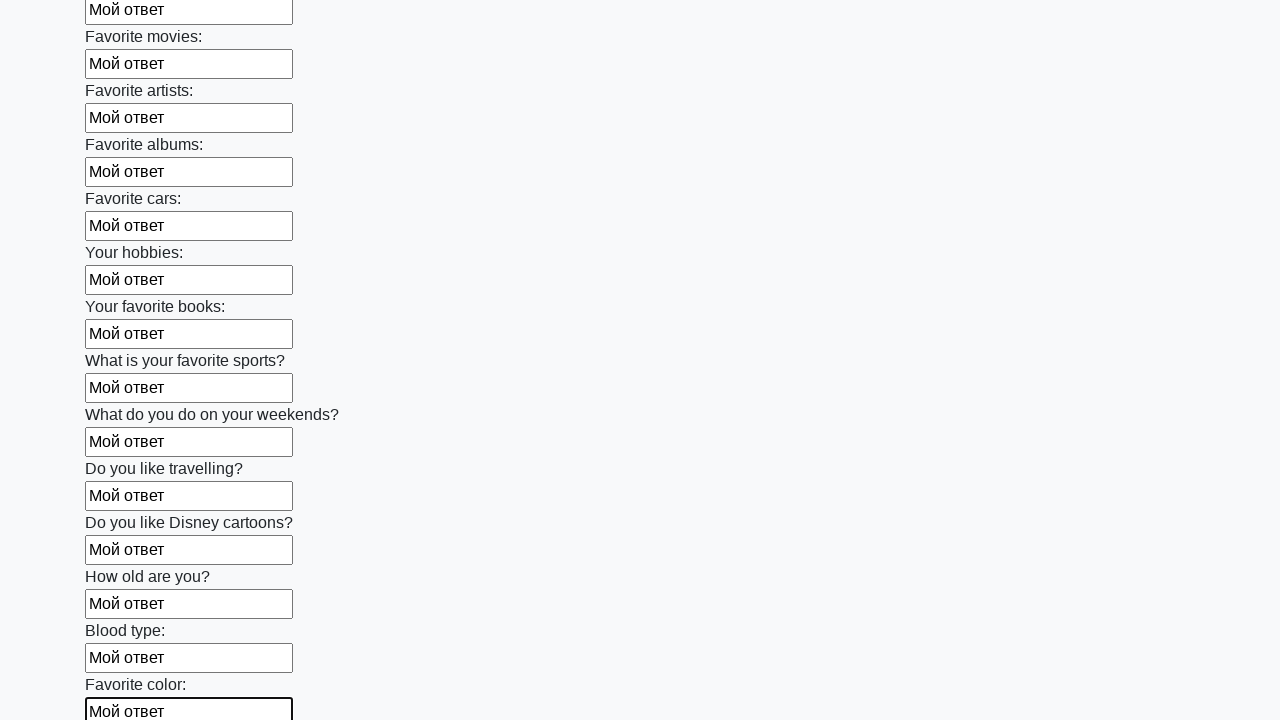

Filled text input field 21 of 100 with response text on input[type='text'] >> nth=20
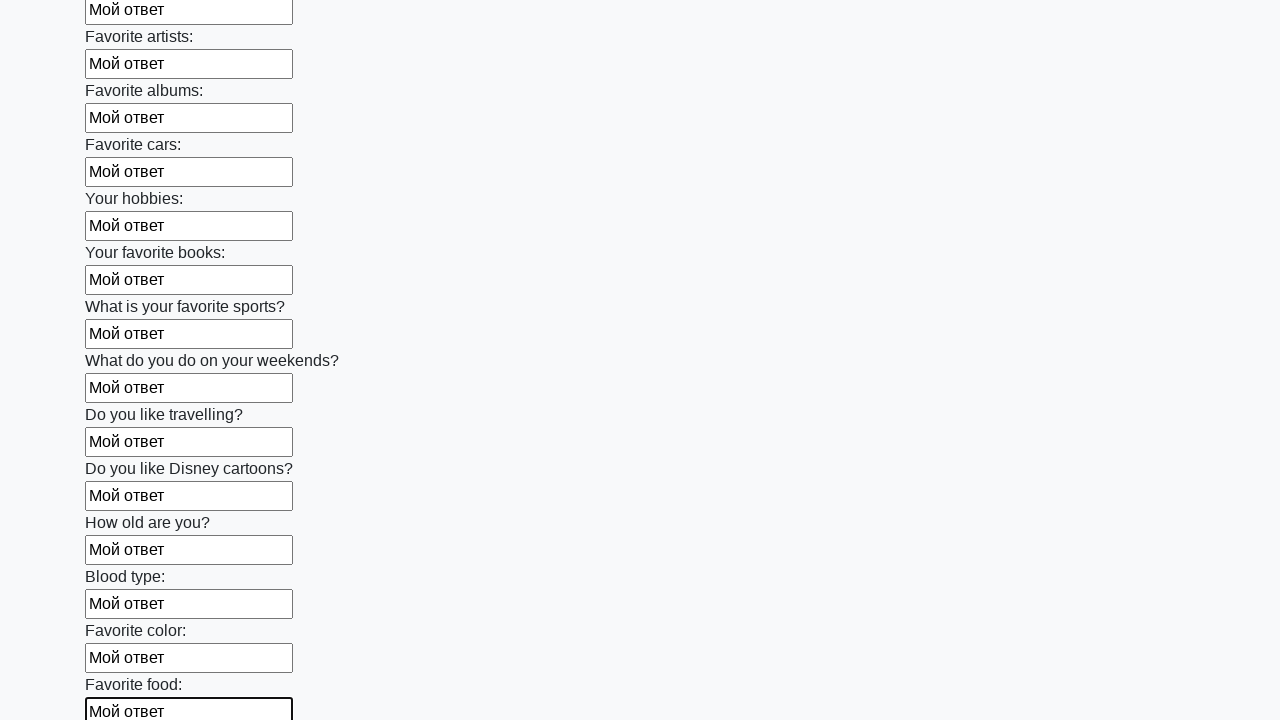

Filled text input field 22 of 100 with response text on input[type='text'] >> nth=21
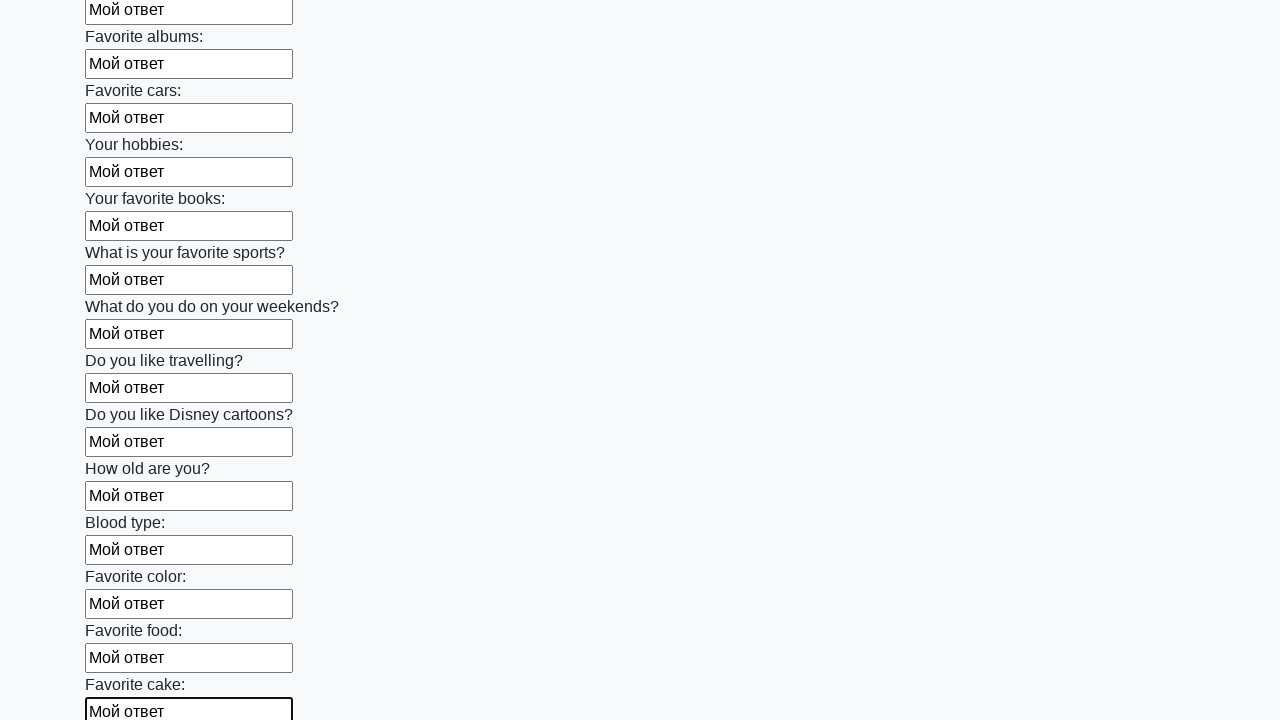

Filled text input field 23 of 100 with response text on input[type='text'] >> nth=22
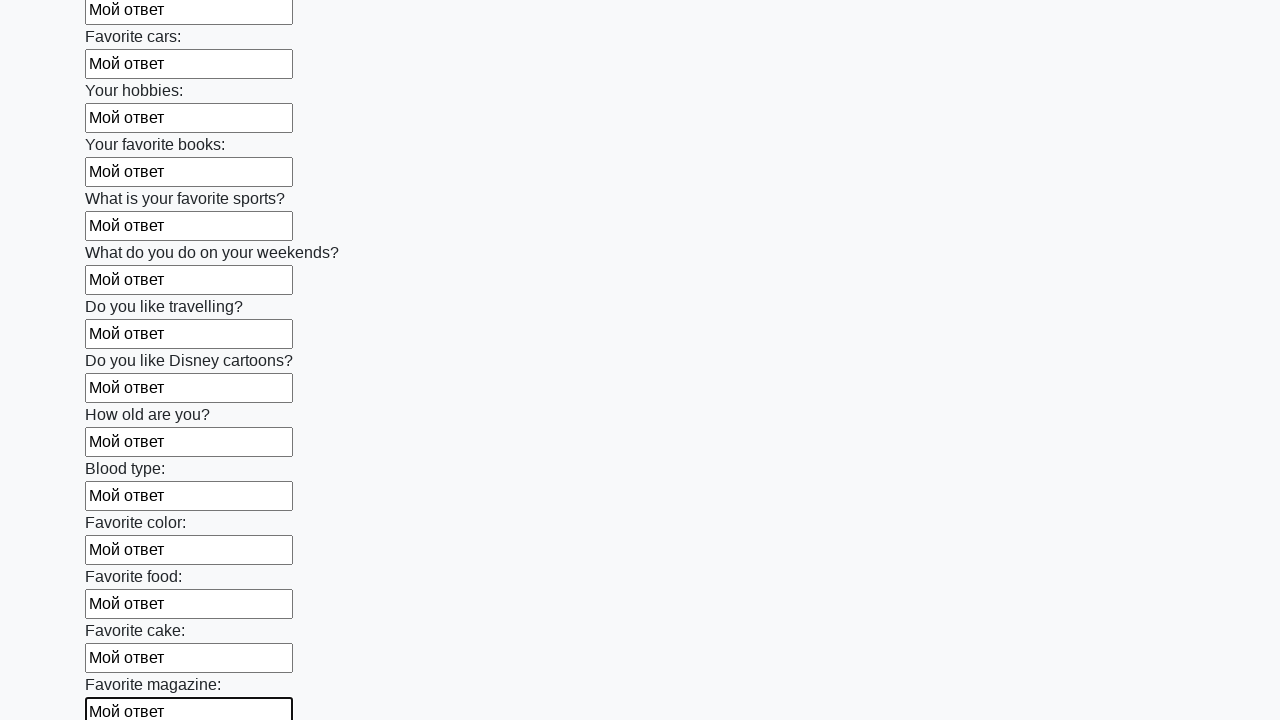

Filled text input field 24 of 100 with response text on input[type='text'] >> nth=23
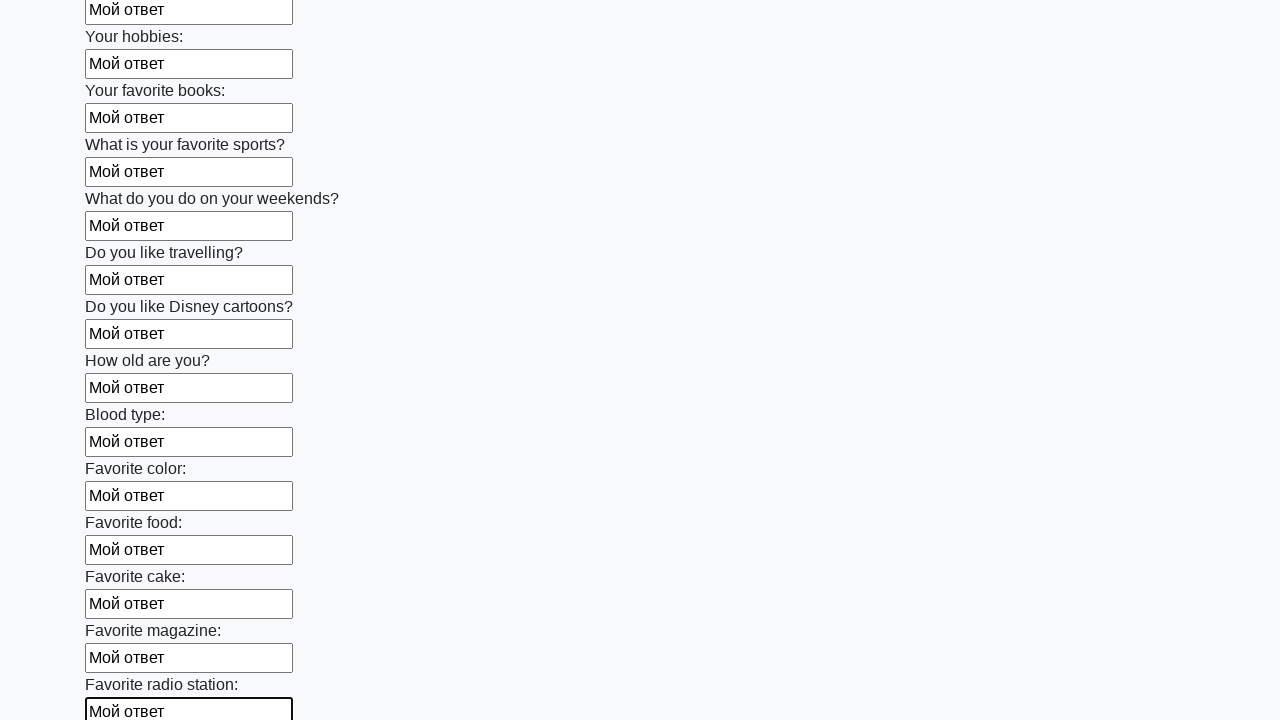

Filled text input field 25 of 100 with response text on input[type='text'] >> nth=24
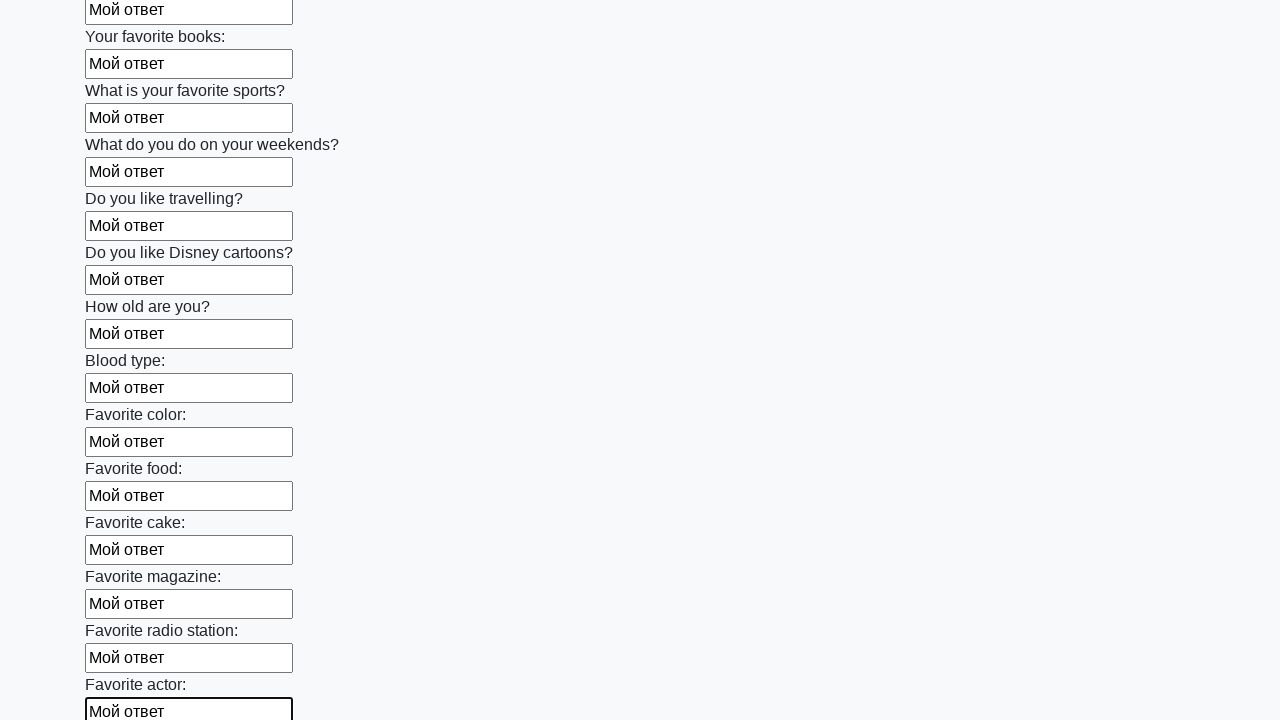

Filled text input field 26 of 100 with response text on input[type='text'] >> nth=25
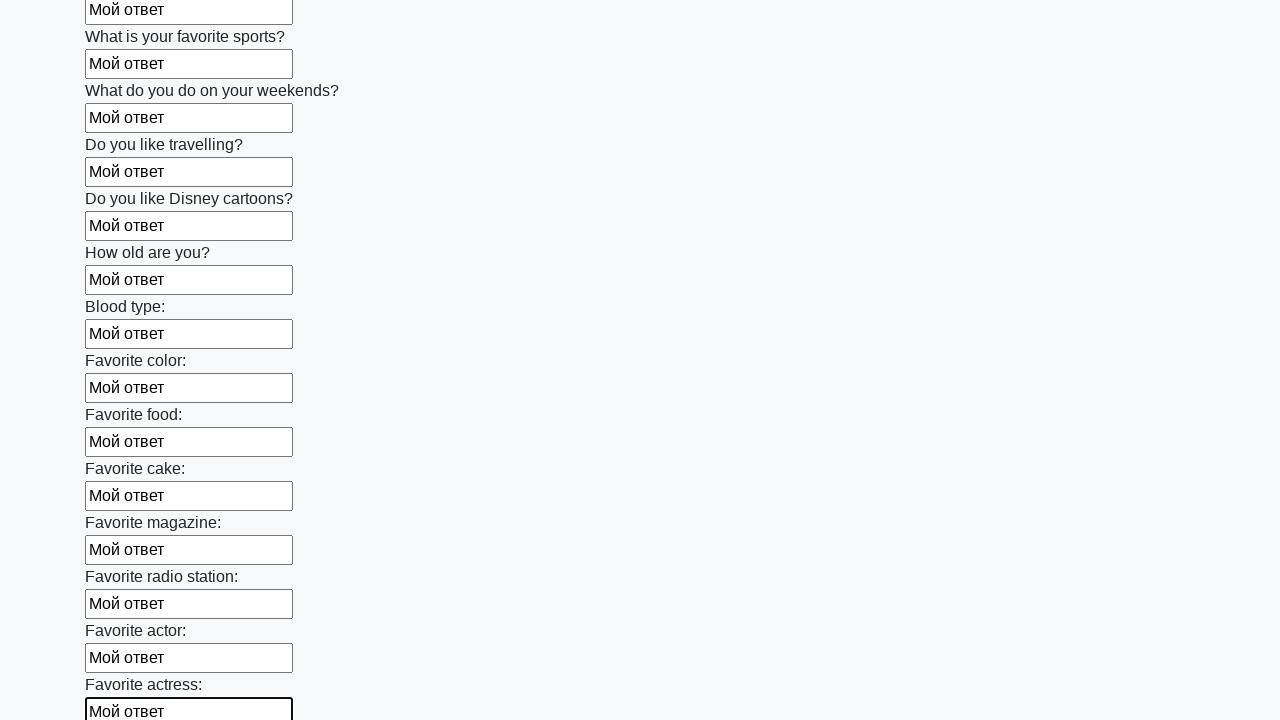

Filled text input field 27 of 100 with response text on input[type='text'] >> nth=26
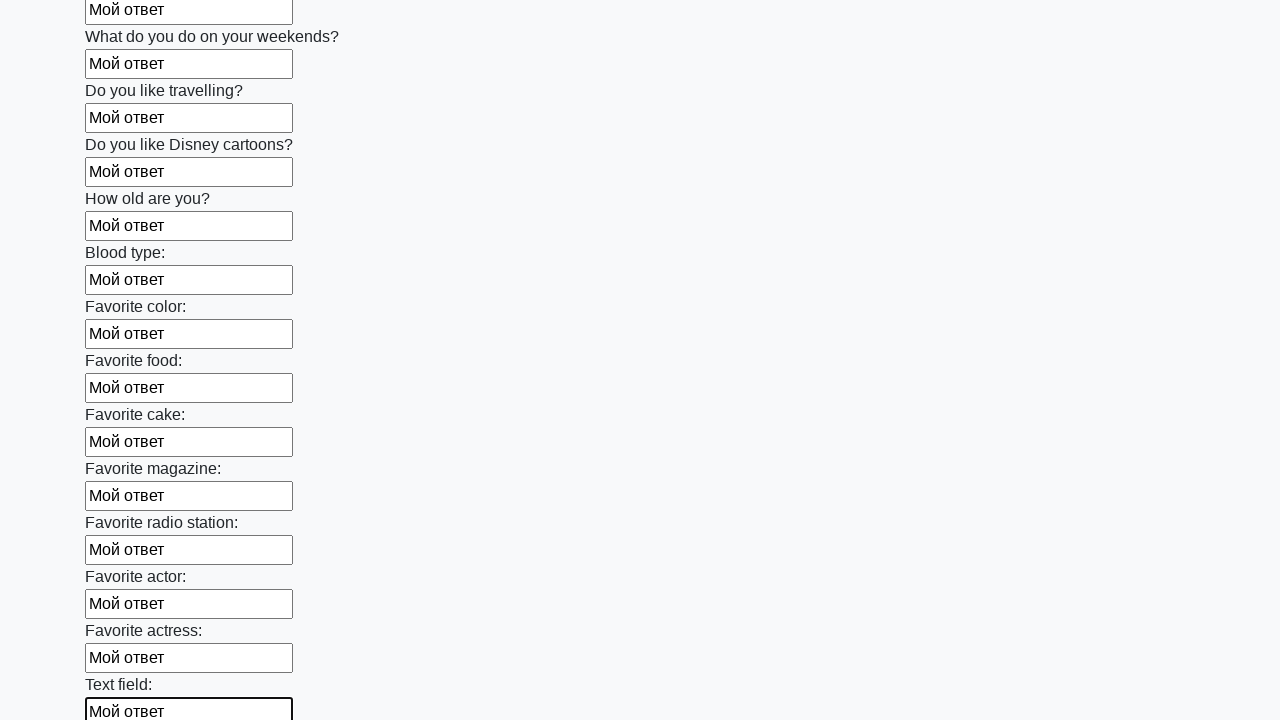

Filled text input field 28 of 100 with response text on input[type='text'] >> nth=27
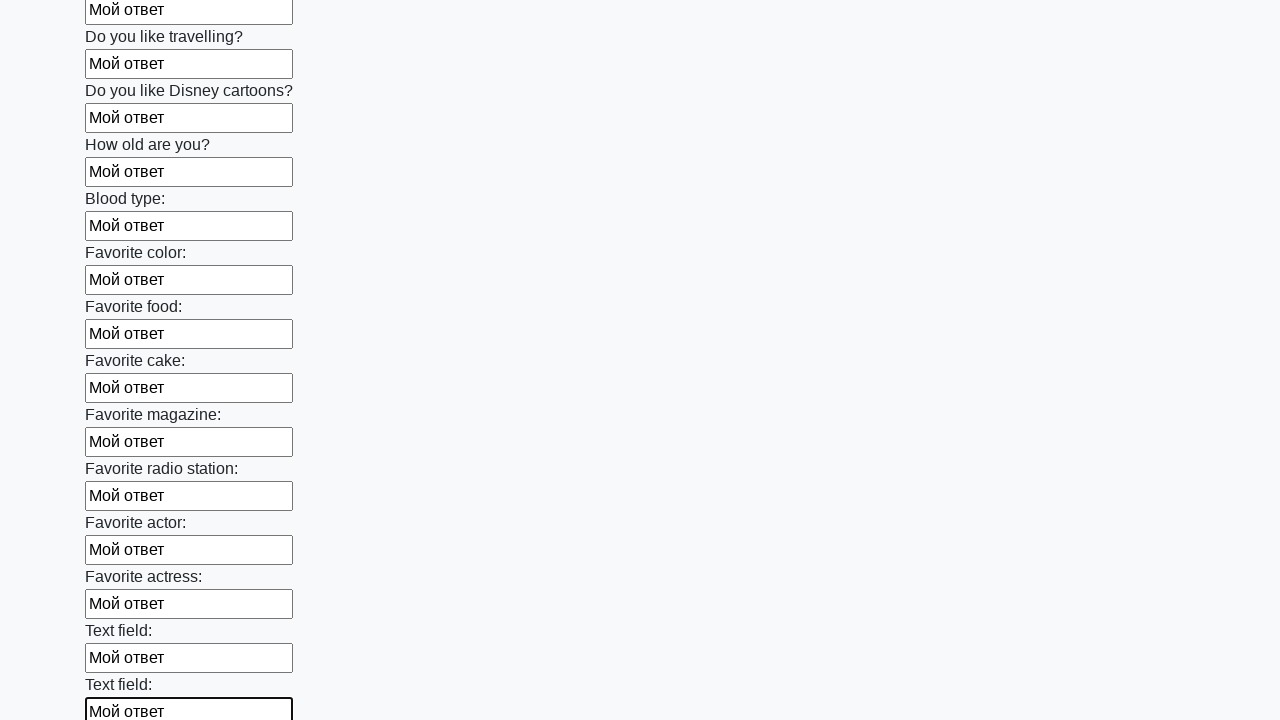

Filled text input field 29 of 100 with response text on input[type='text'] >> nth=28
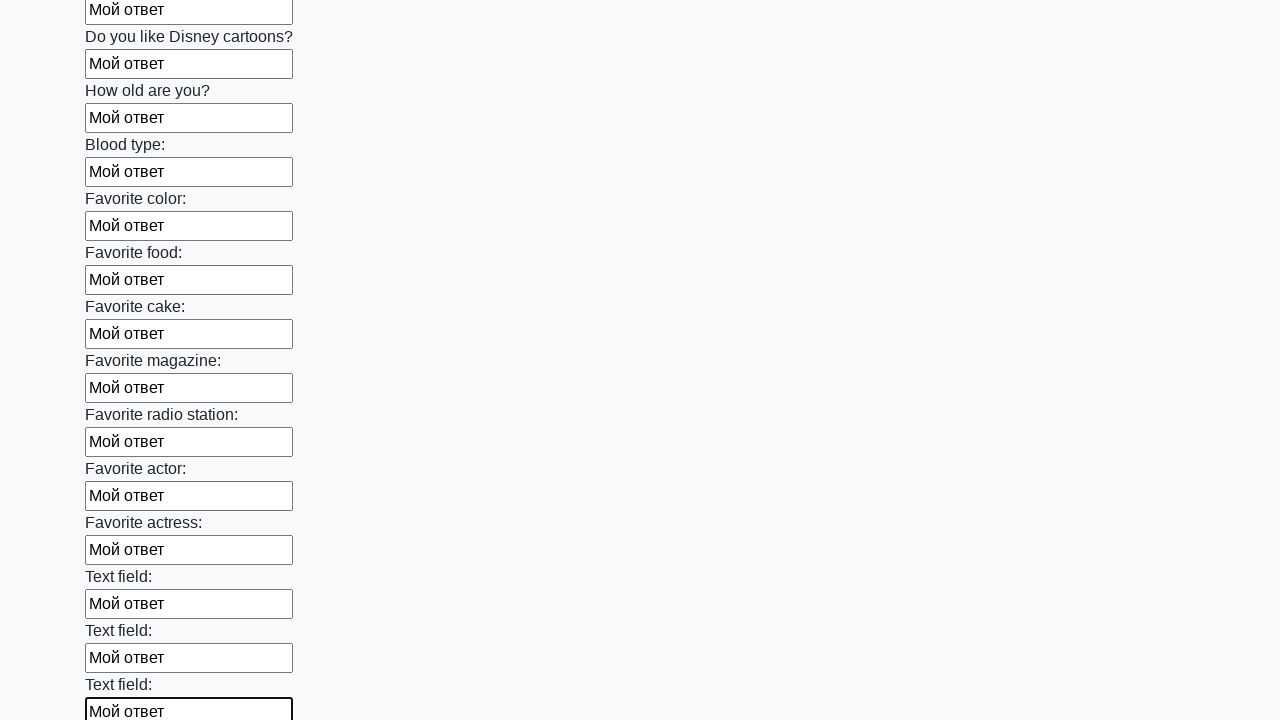

Filled text input field 30 of 100 with response text on input[type='text'] >> nth=29
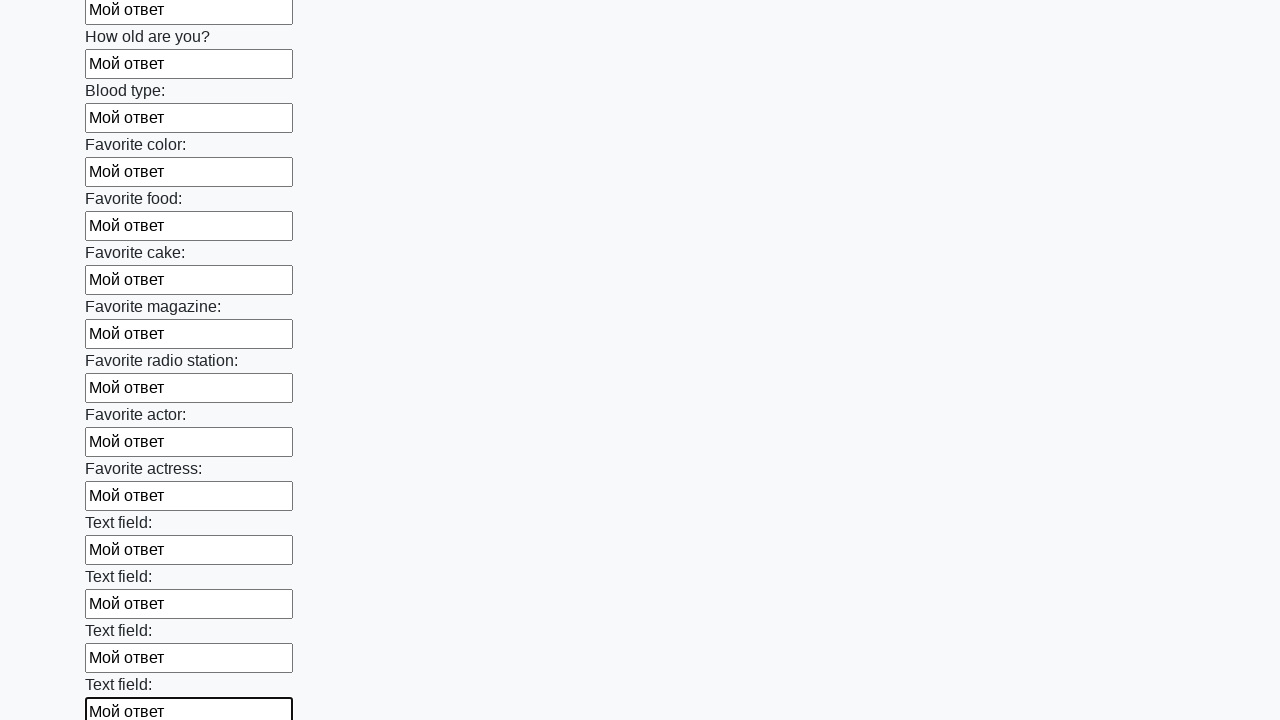

Filled text input field 31 of 100 with response text on input[type='text'] >> nth=30
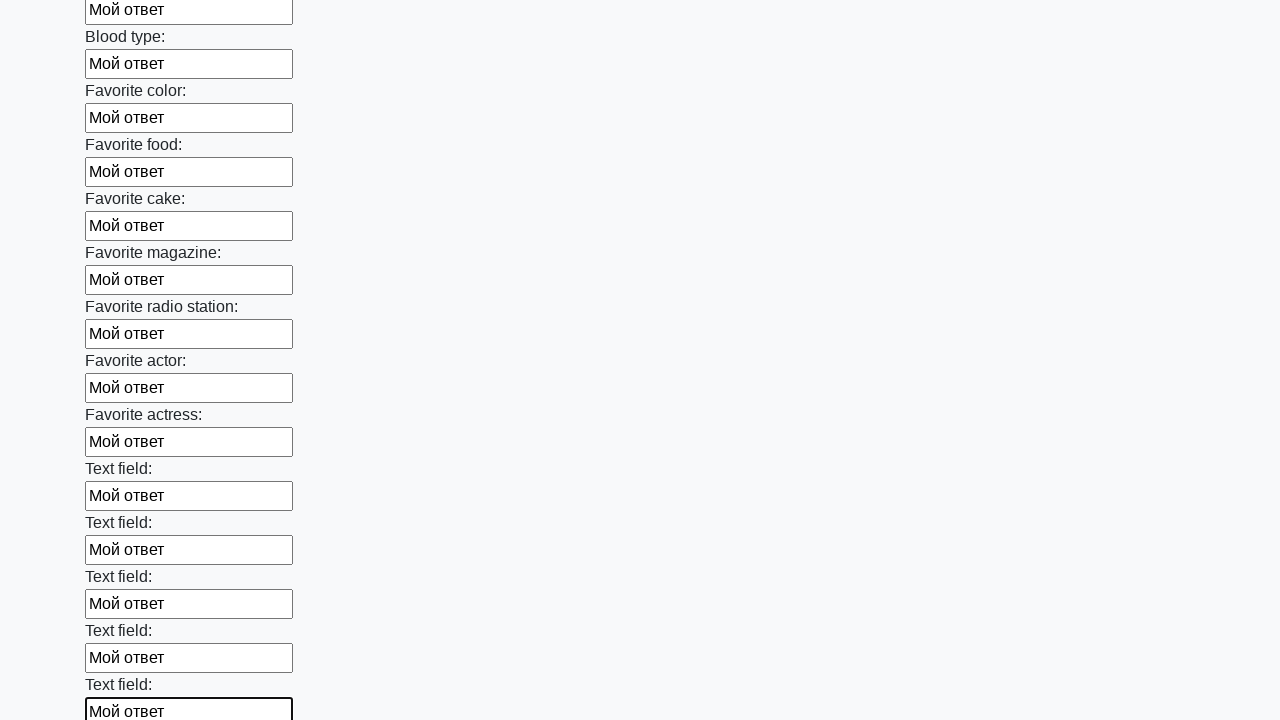

Filled text input field 32 of 100 with response text on input[type='text'] >> nth=31
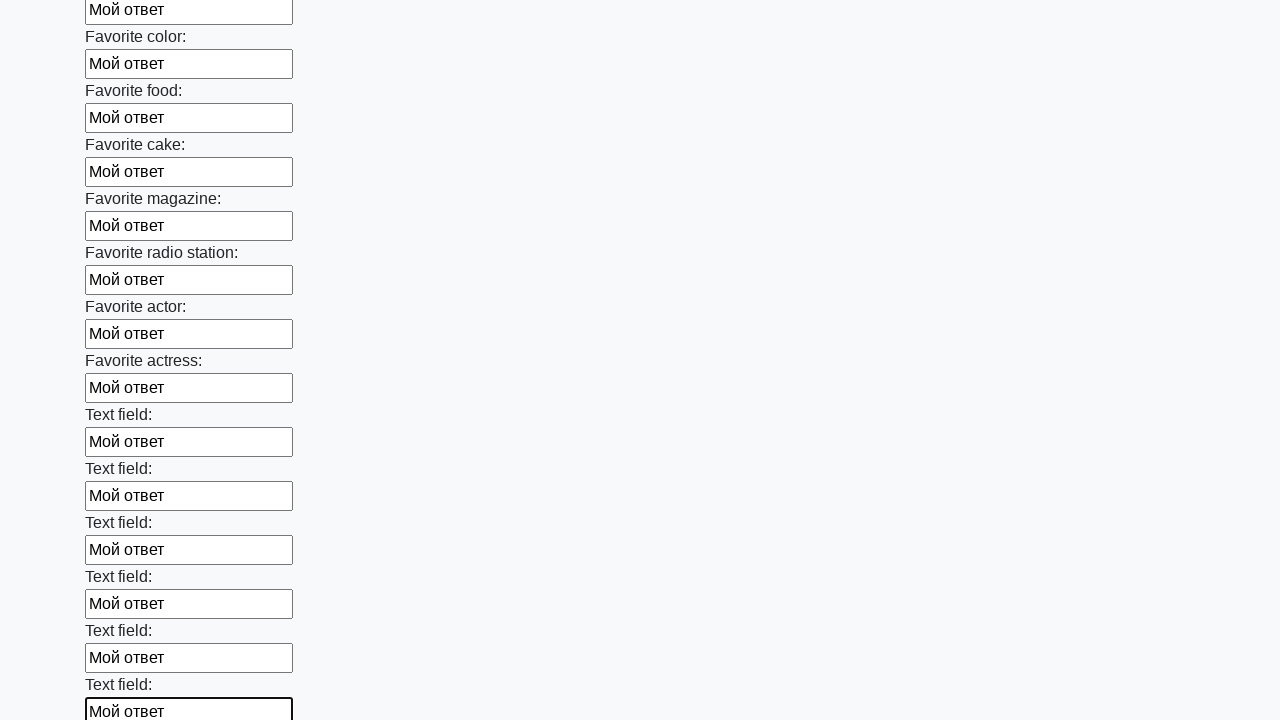

Filled text input field 33 of 100 with response text on input[type='text'] >> nth=32
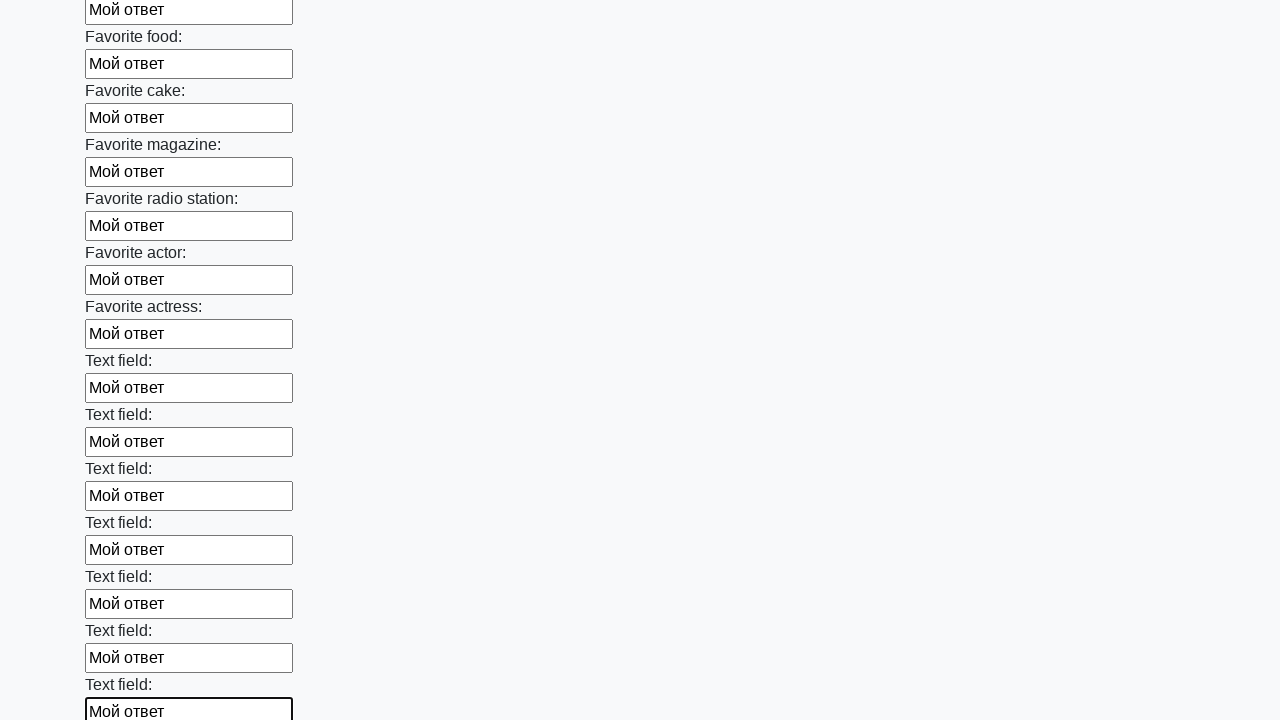

Filled text input field 34 of 100 with response text on input[type='text'] >> nth=33
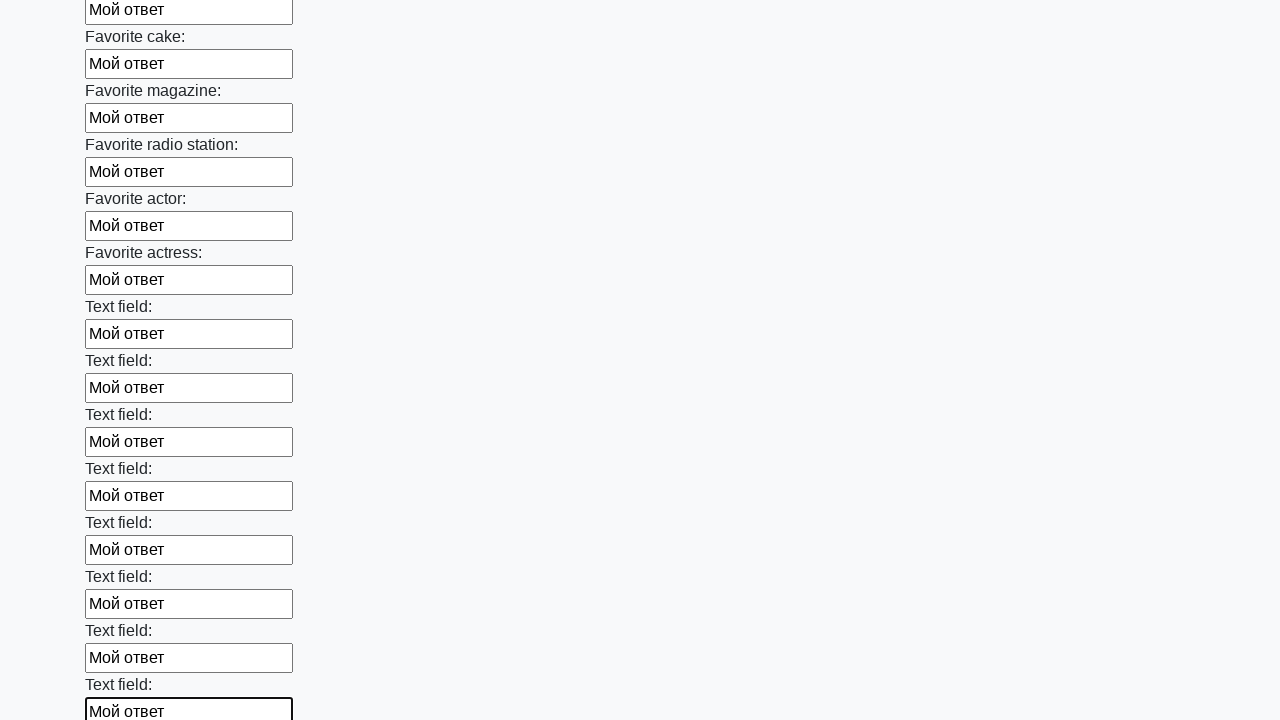

Filled text input field 35 of 100 with response text on input[type='text'] >> nth=34
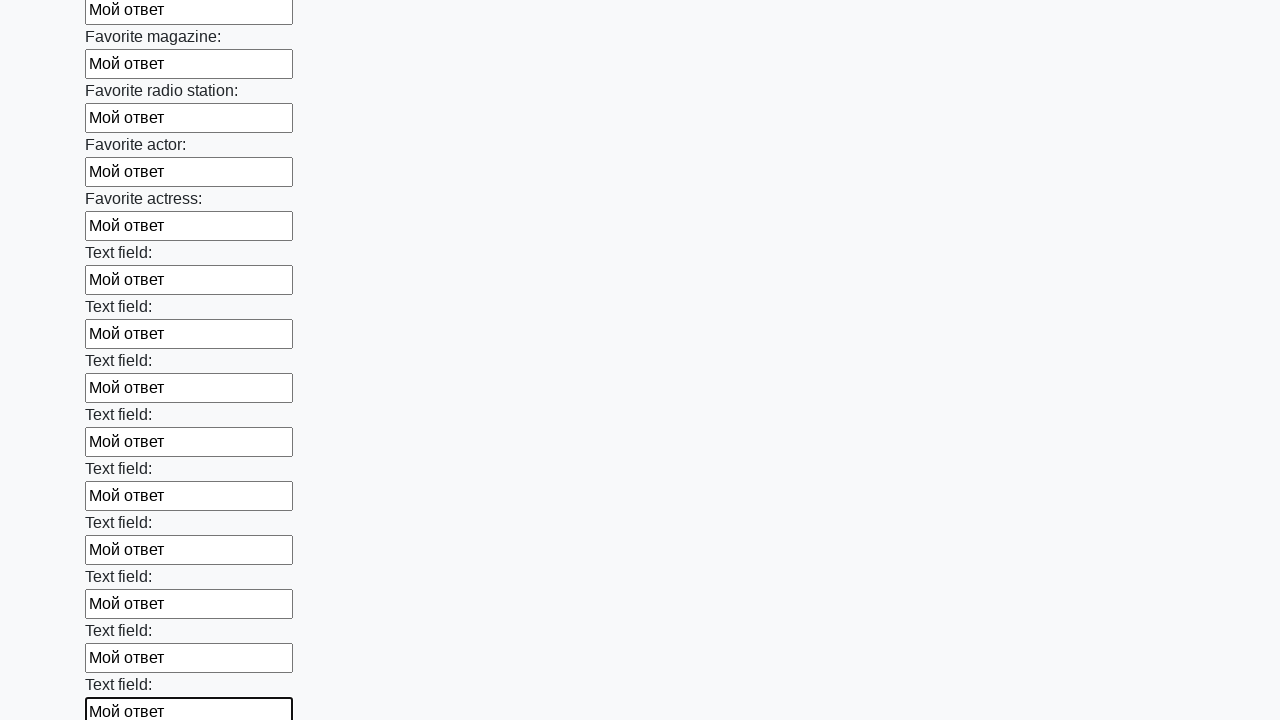

Filled text input field 36 of 100 with response text on input[type='text'] >> nth=35
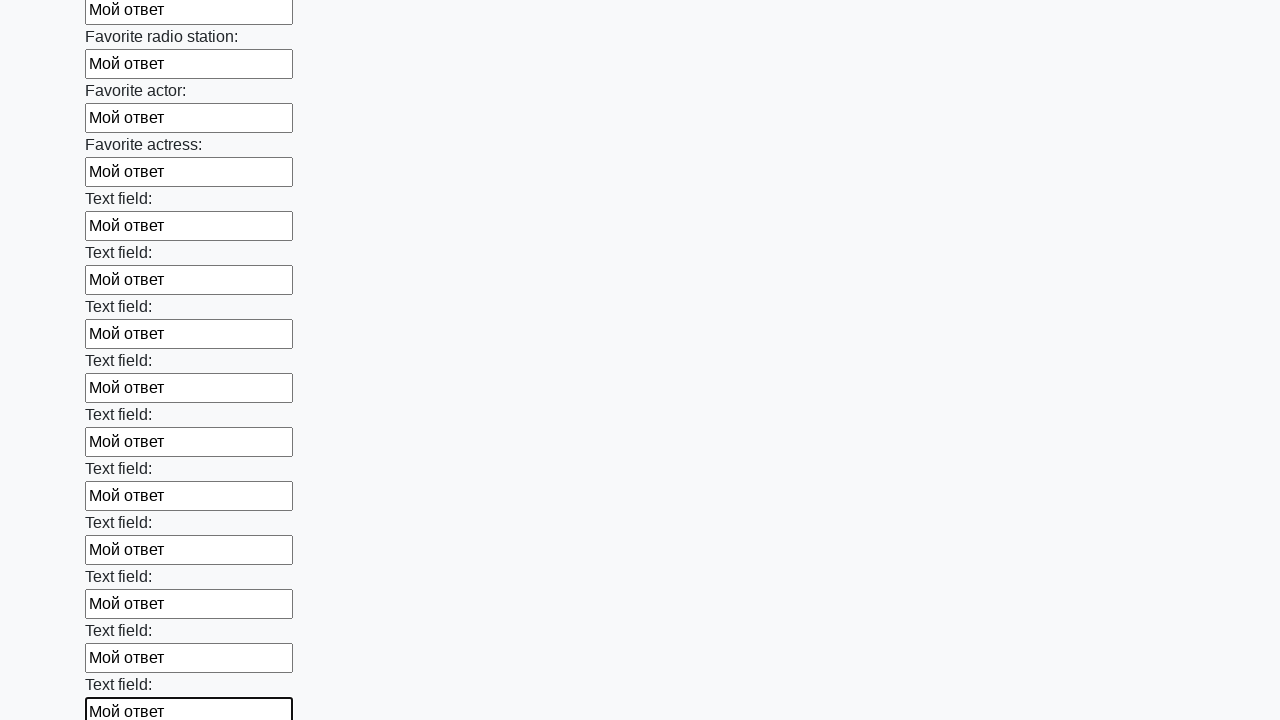

Filled text input field 37 of 100 with response text on input[type='text'] >> nth=36
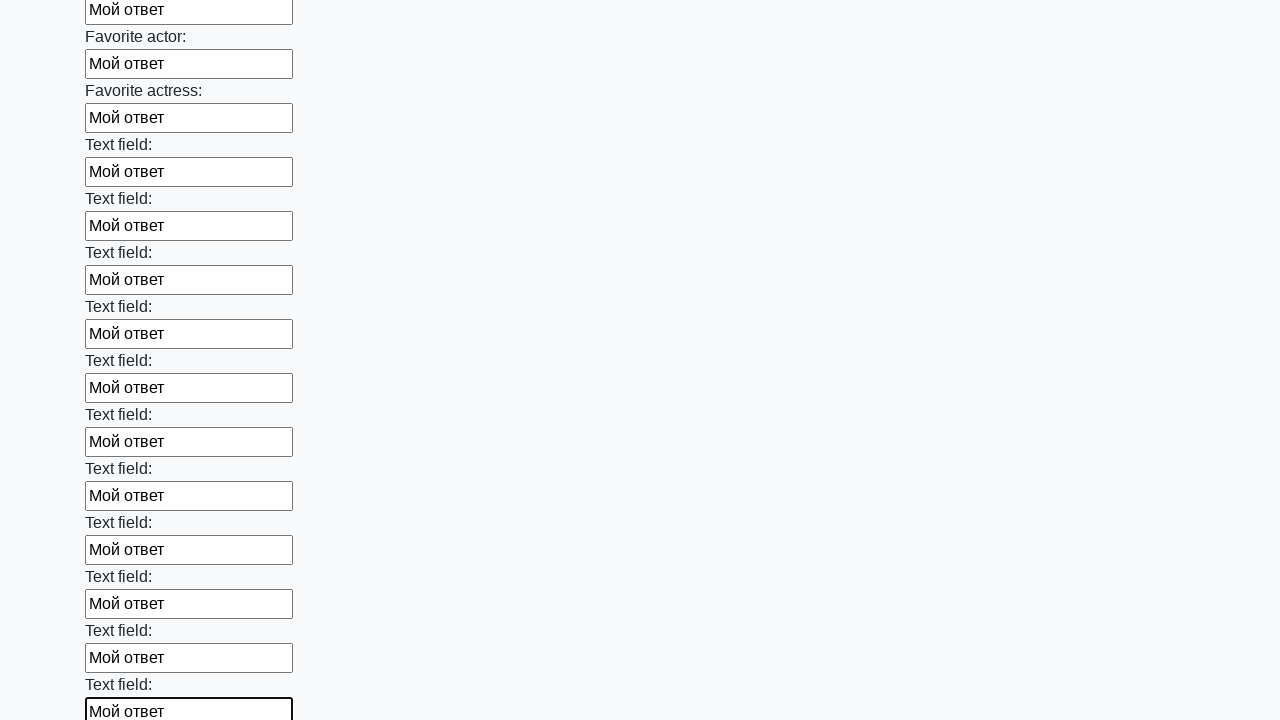

Filled text input field 38 of 100 with response text on input[type='text'] >> nth=37
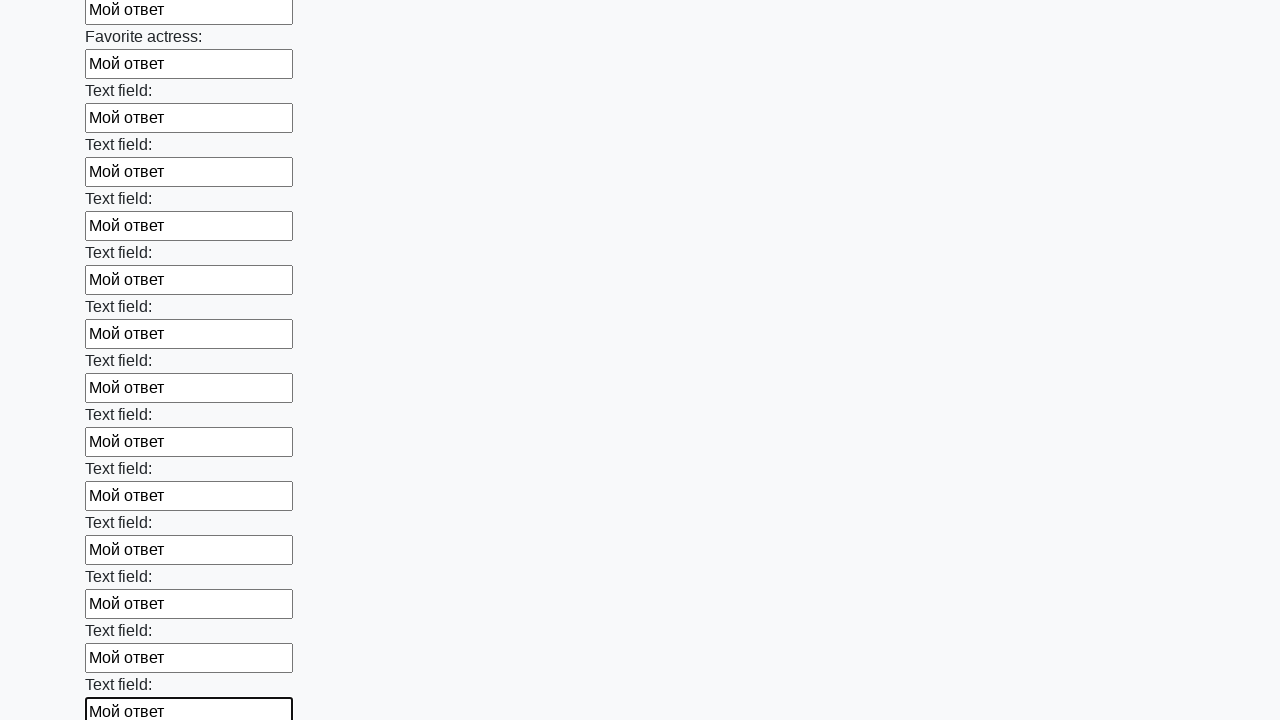

Filled text input field 39 of 100 with response text on input[type='text'] >> nth=38
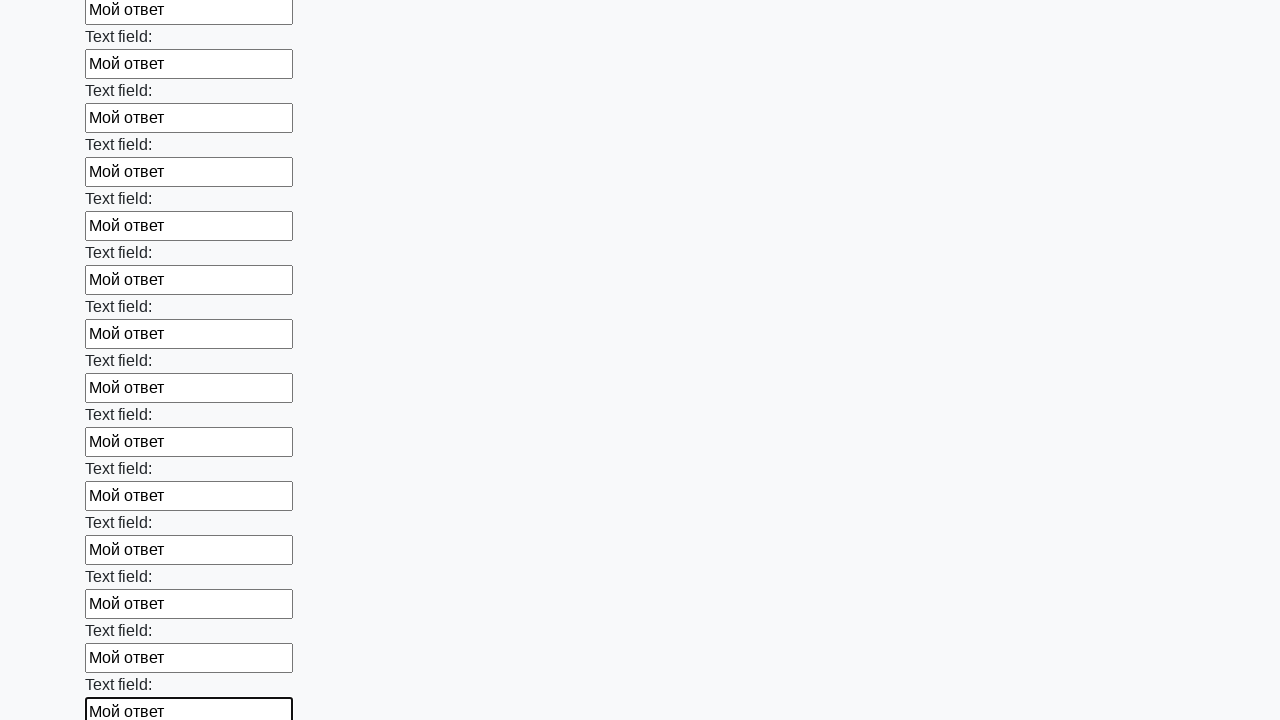

Filled text input field 40 of 100 with response text on input[type='text'] >> nth=39
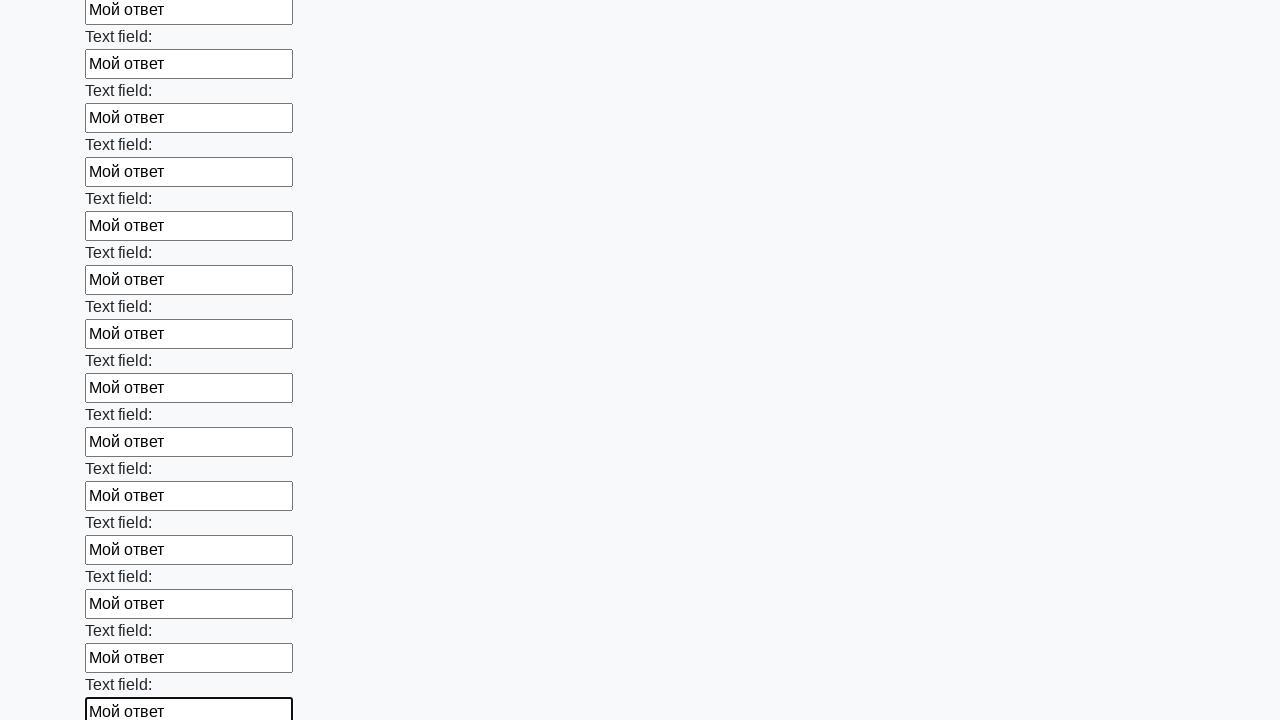

Filled text input field 41 of 100 with response text on input[type='text'] >> nth=40
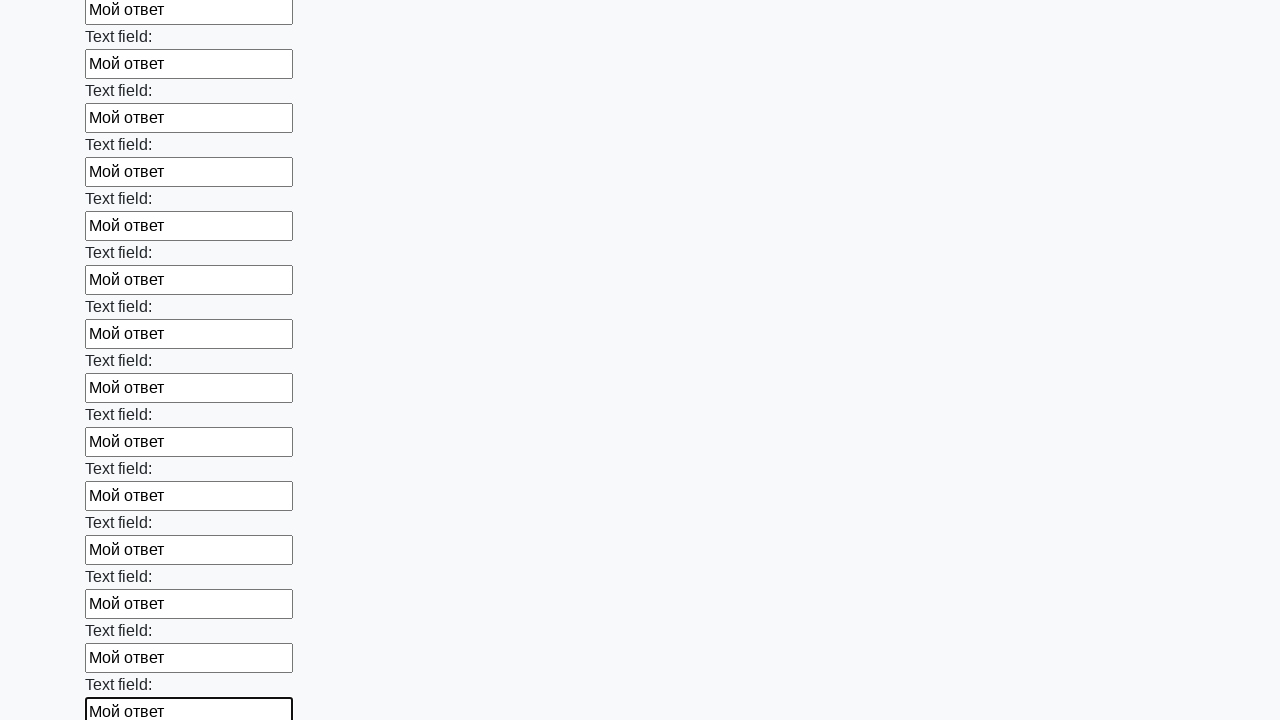

Filled text input field 42 of 100 with response text on input[type='text'] >> nth=41
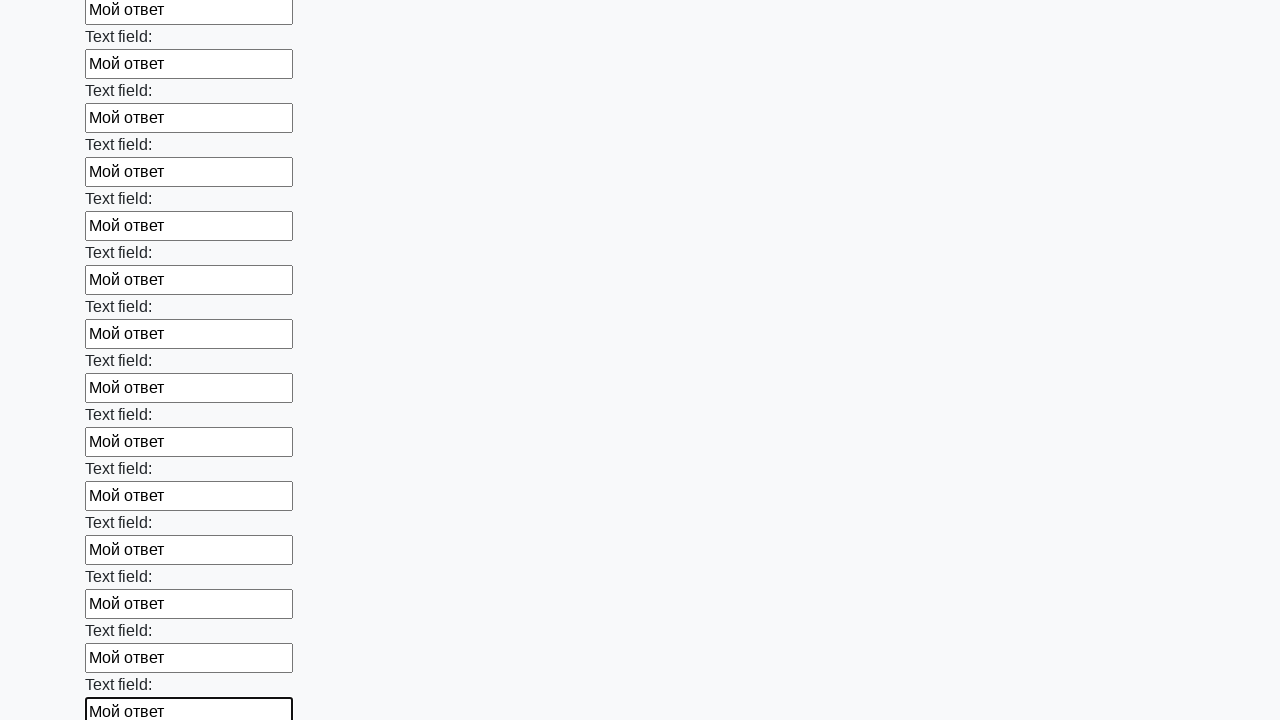

Filled text input field 43 of 100 with response text on input[type='text'] >> nth=42
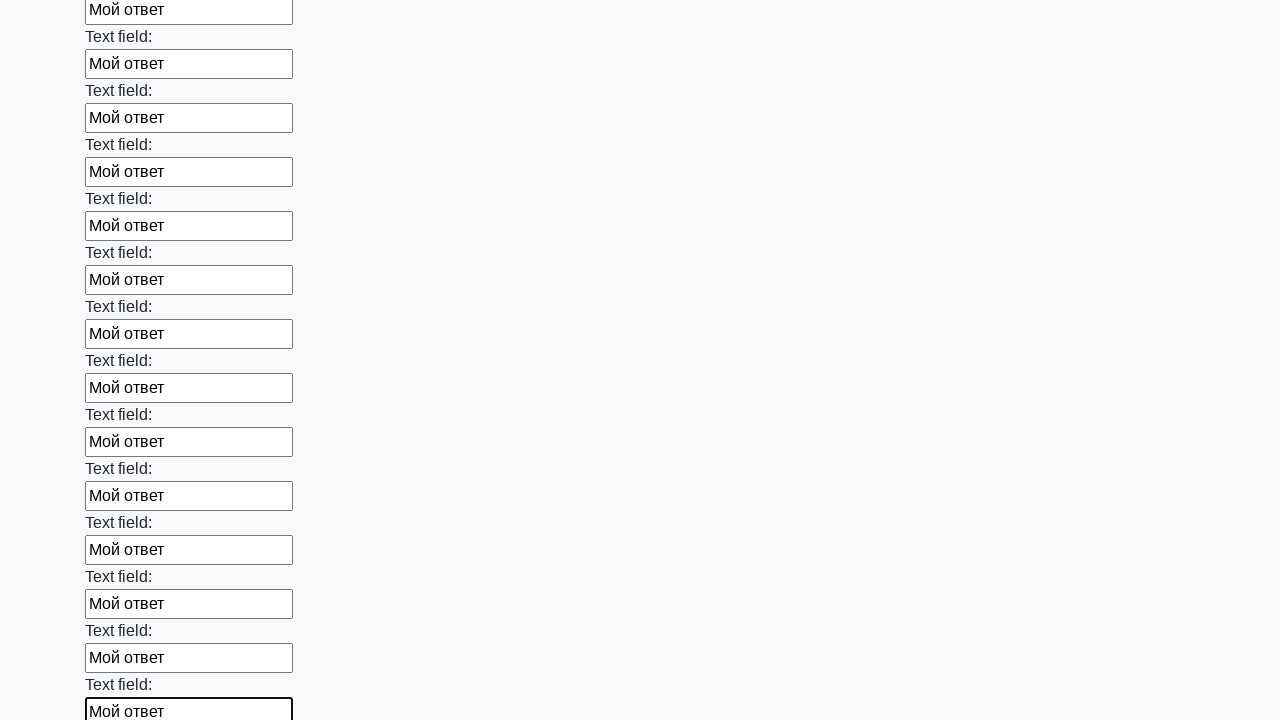

Filled text input field 44 of 100 with response text on input[type='text'] >> nth=43
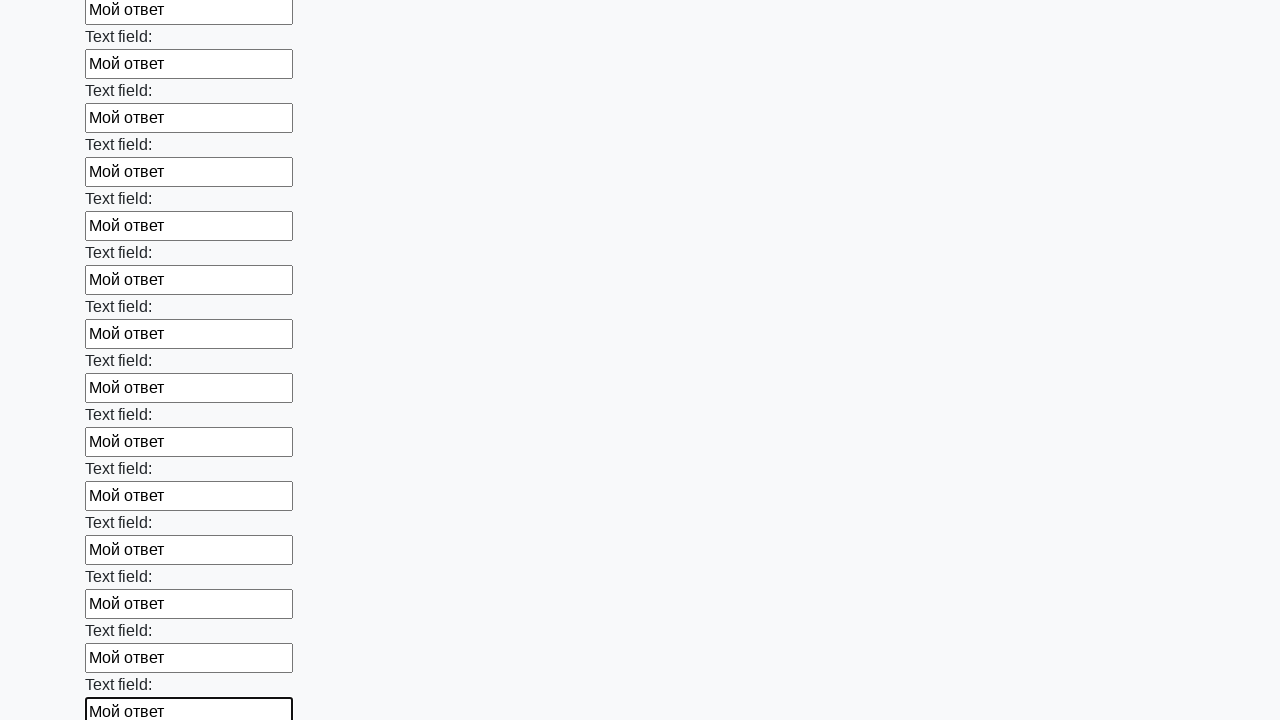

Filled text input field 45 of 100 with response text on input[type='text'] >> nth=44
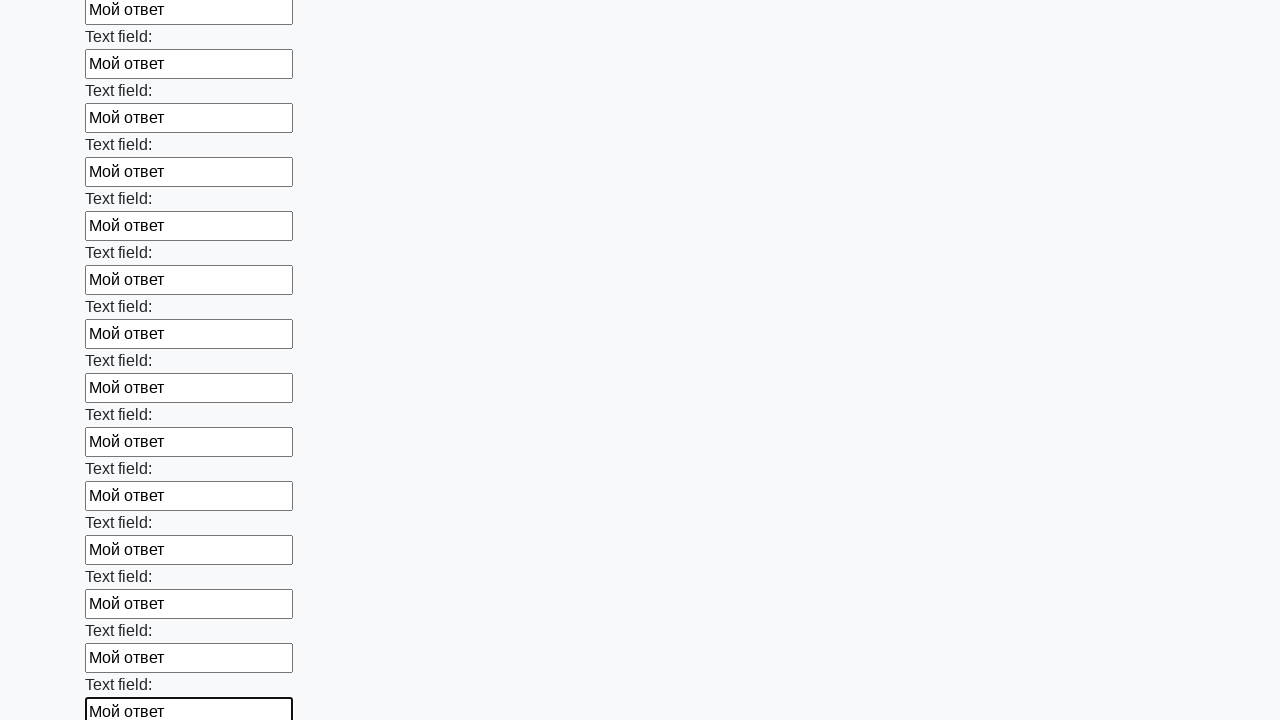

Filled text input field 46 of 100 with response text on input[type='text'] >> nth=45
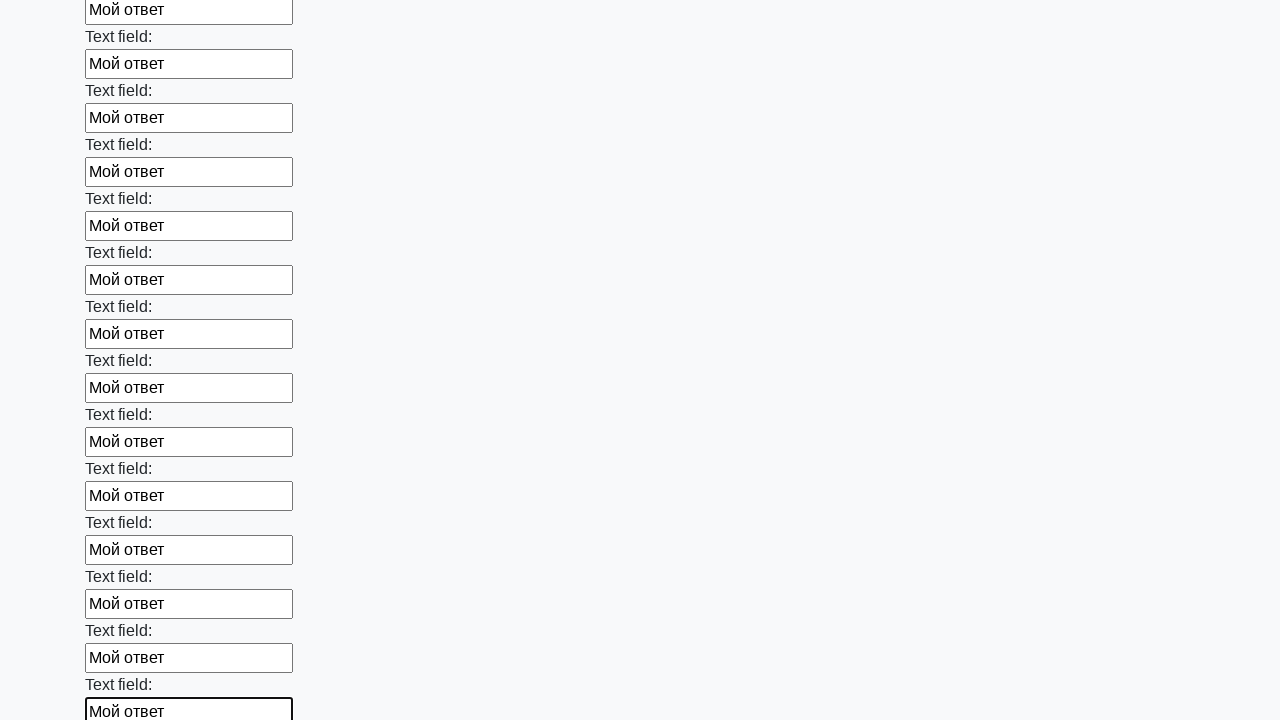

Filled text input field 47 of 100 with response text on input[type='text'] >> nth=46
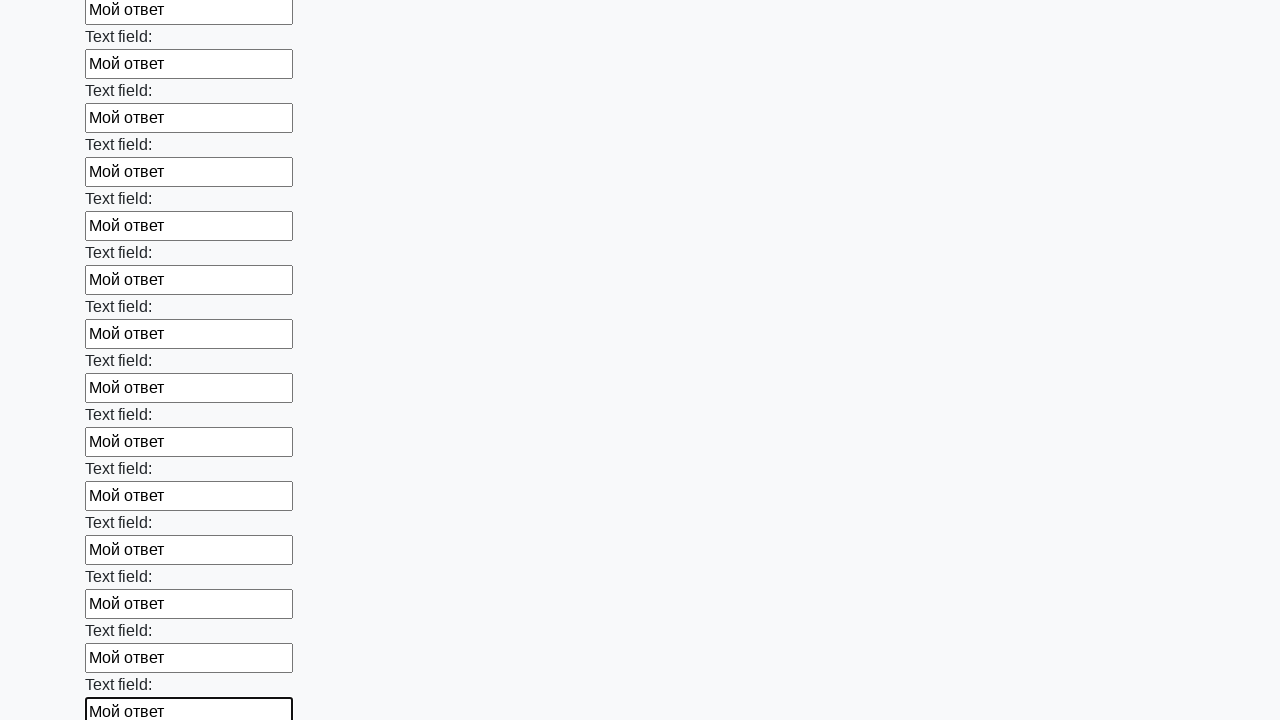

Filled text input field 48 of 100 with response text on input[type='text'] >> nth=47
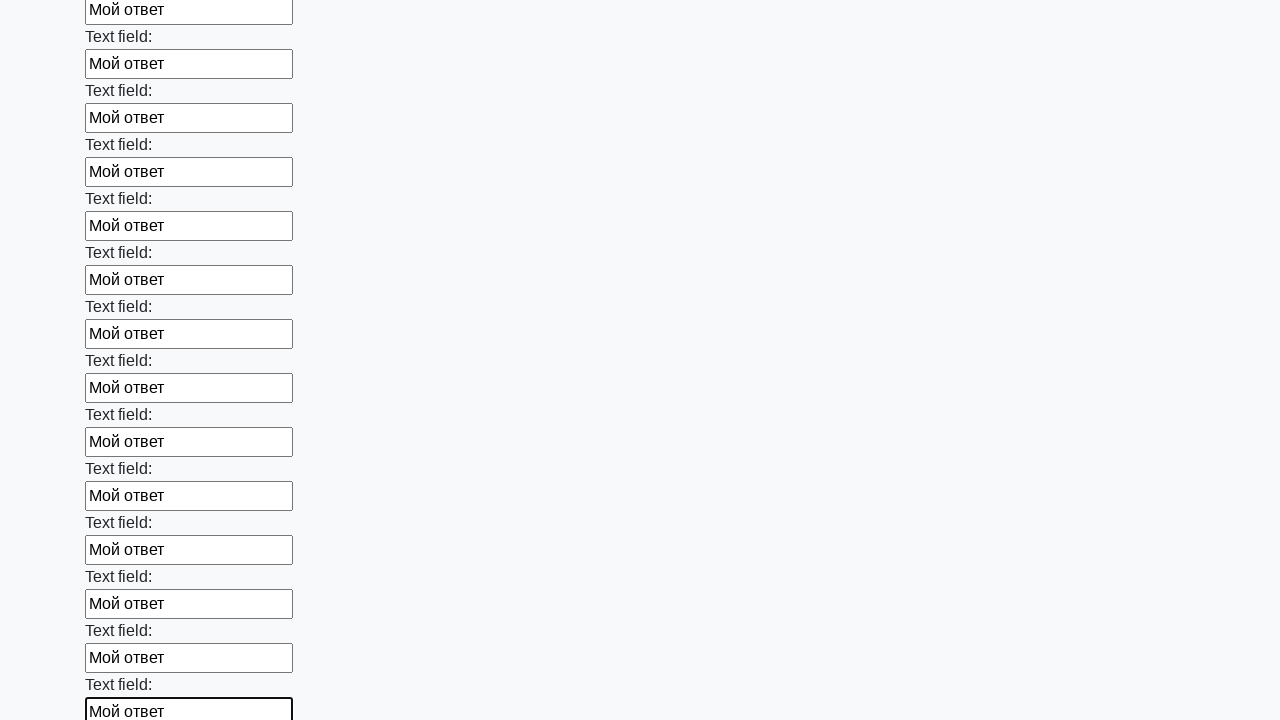

Filled text input field 49 of 100 with response text on input[type='text'] >> nth=48
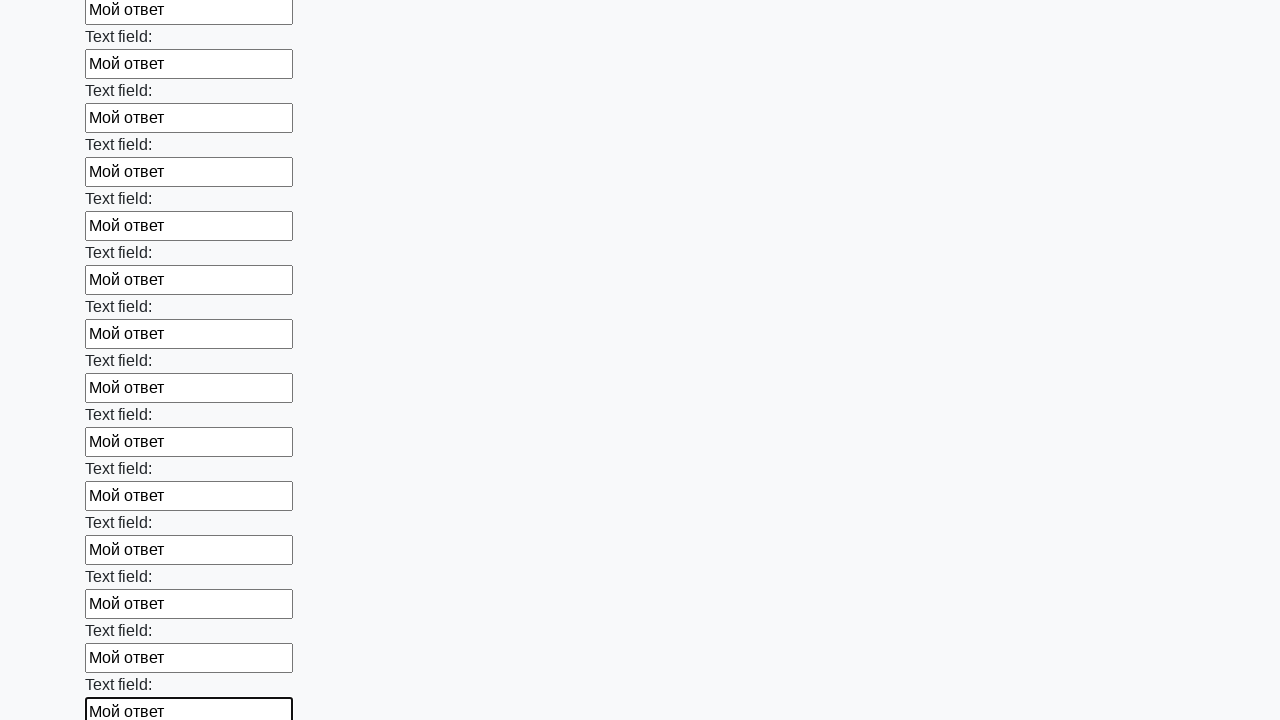

Filled text input field 50 of 100 with response text on input[type='text'] >> nth=49
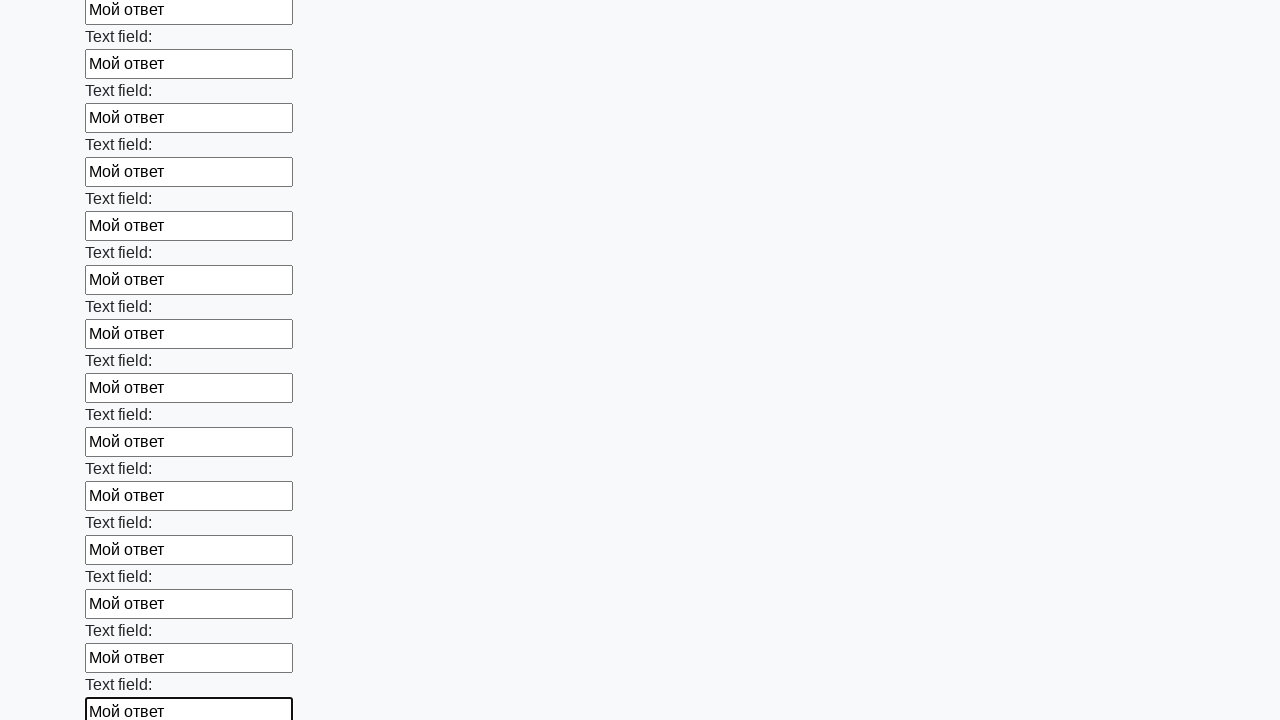

Filled text input field 51 of 100 with response text on input[type='text'] >> nth=50
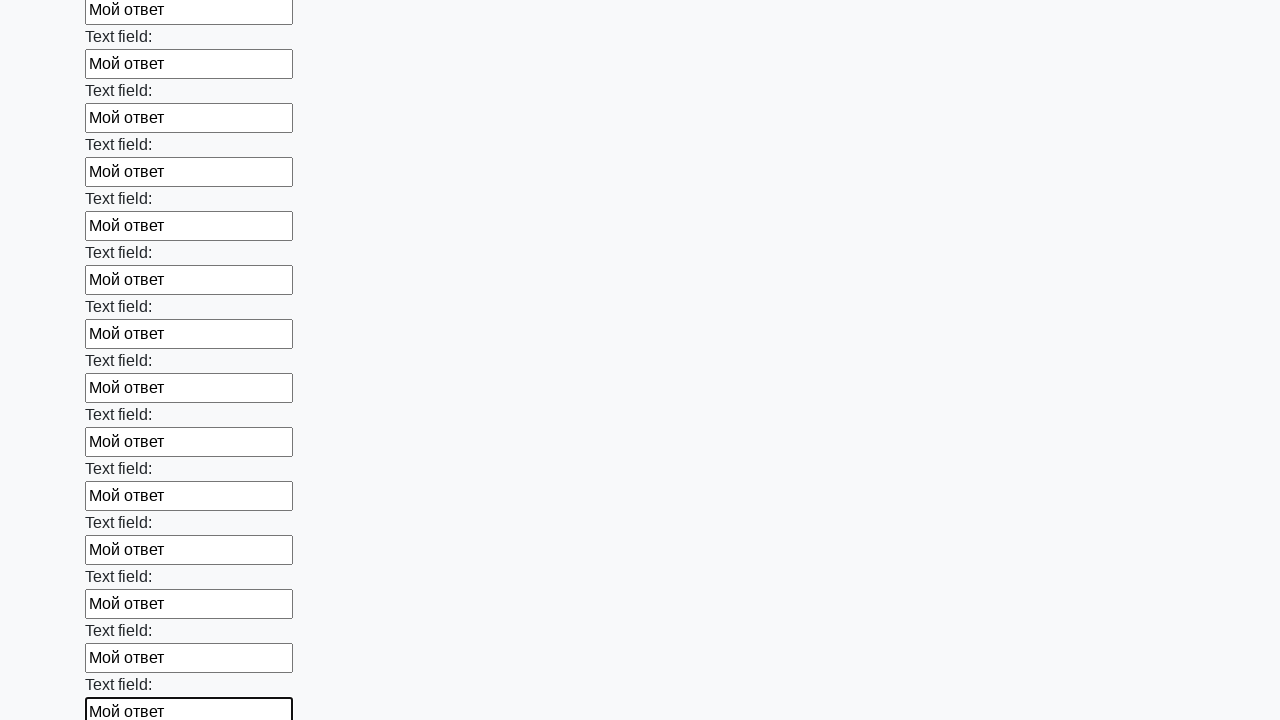

Filled text input field 52 of 100 with response text on input[type='text'] >> nth=51
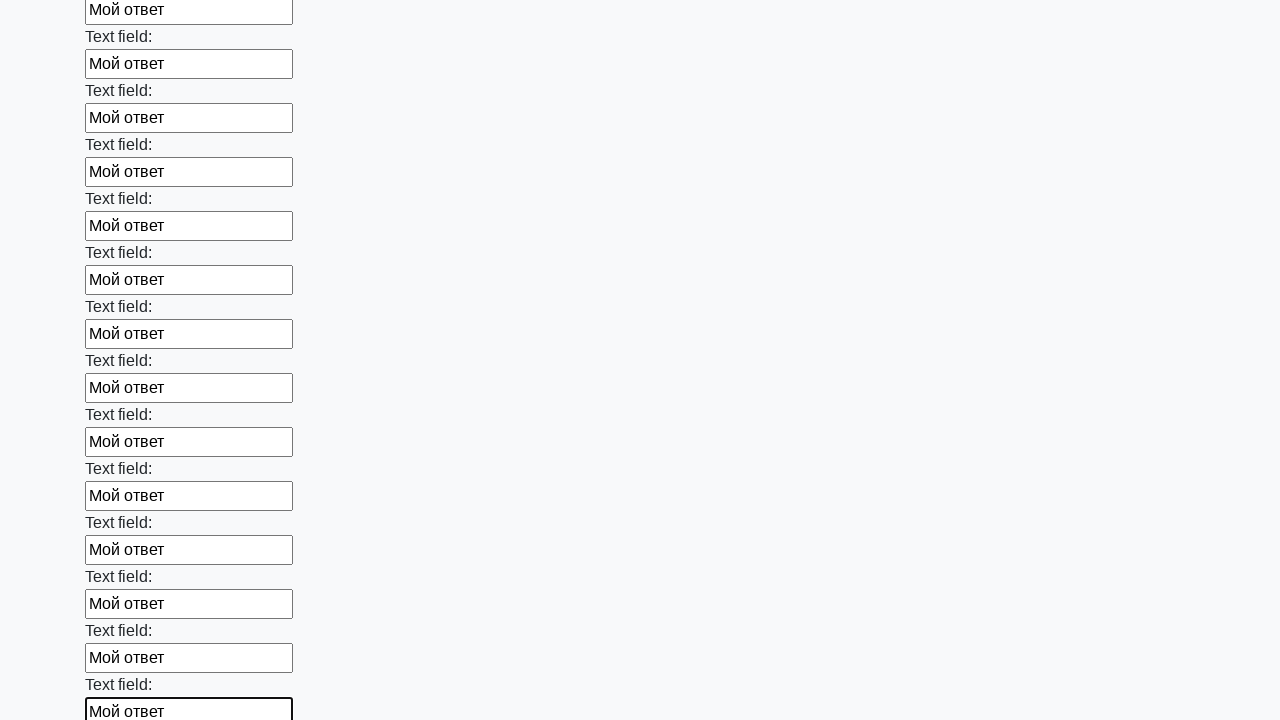

Filled text input field 53 of 100 with response text on input[type='text'] >> nth=52
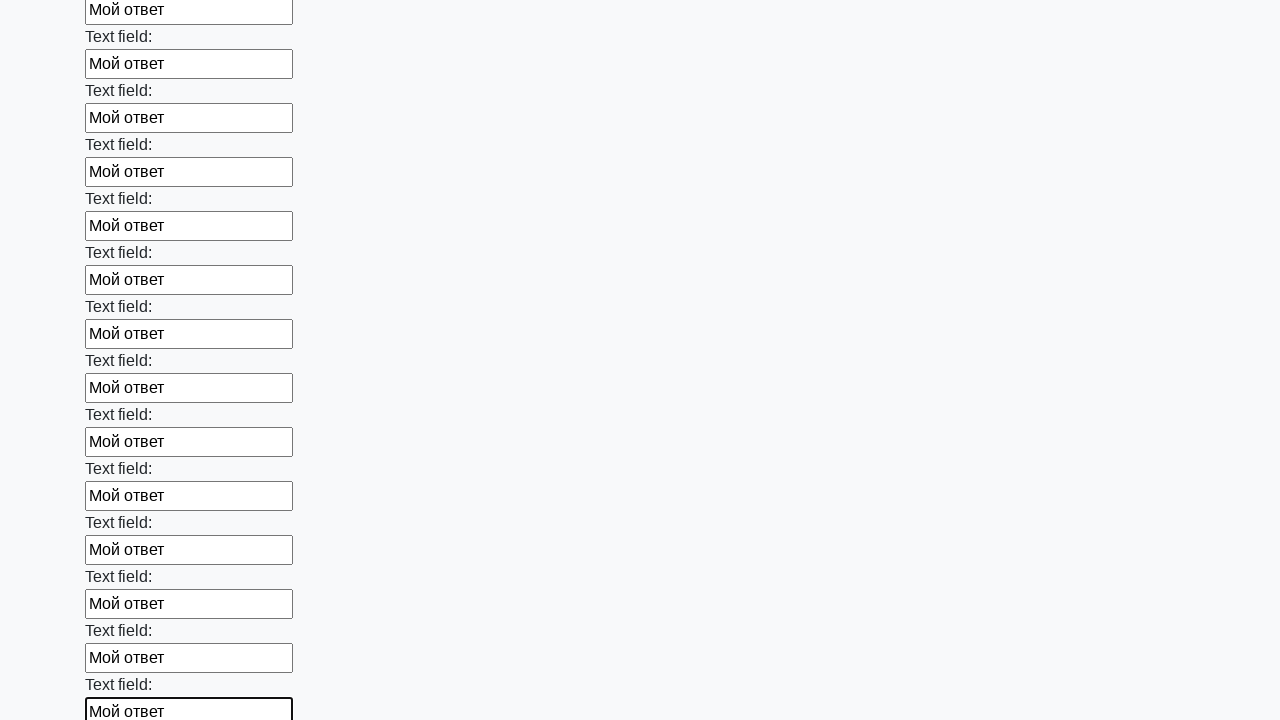

Filled text input field 54 of 100 with response text on input[type='text'] >> nth=53
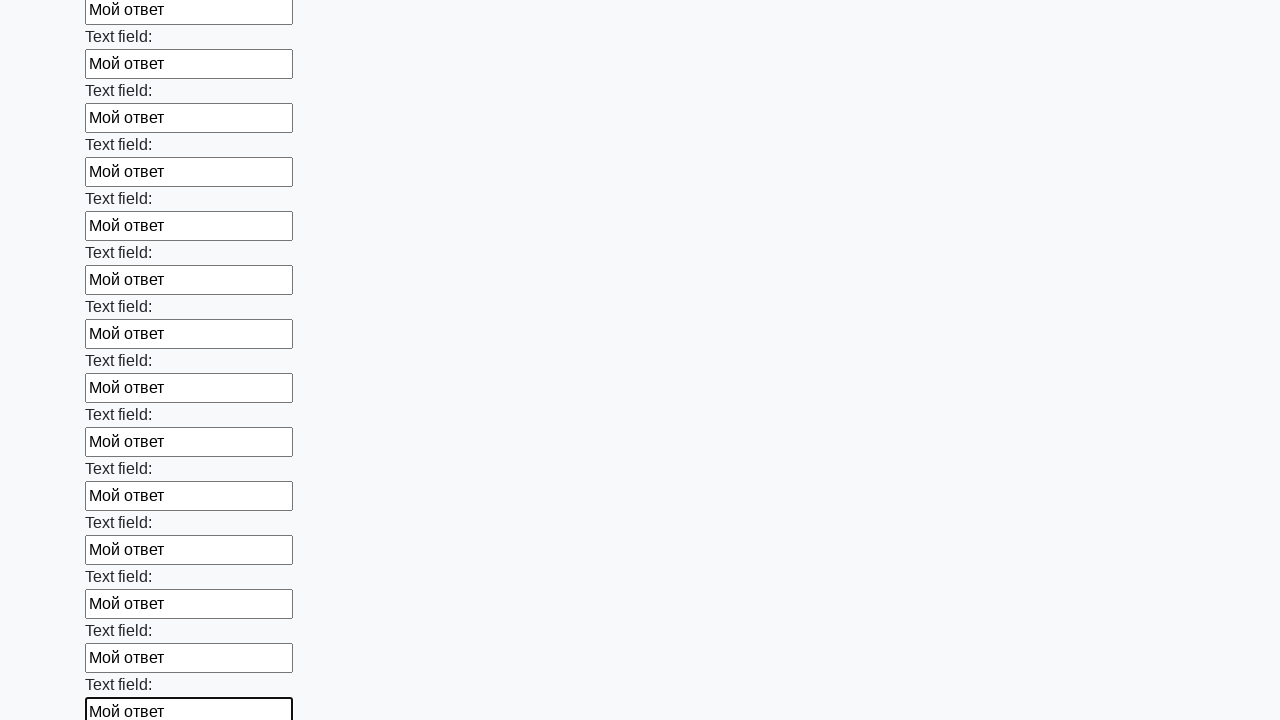

Filled text input field 55 of 100 with response text on input[type='text'] >> nth=54
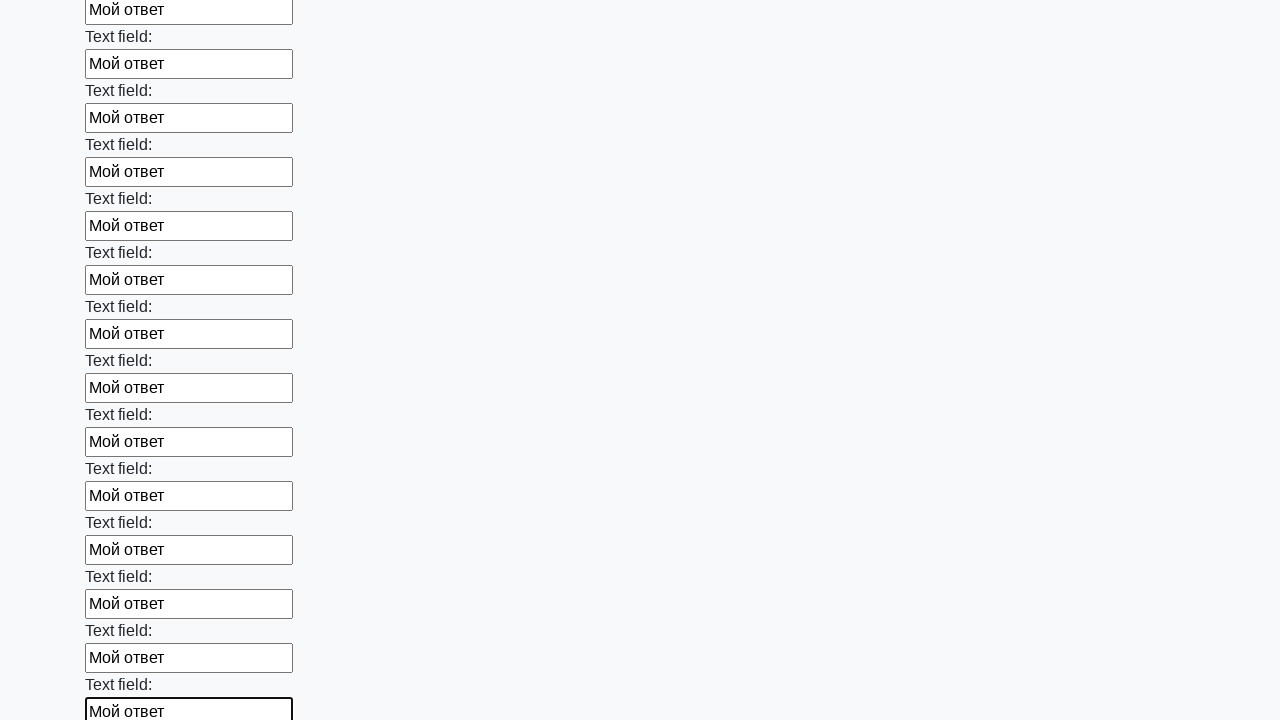

Filled text input field 56 of 100 with response text on input[type='text'] >> nth=55
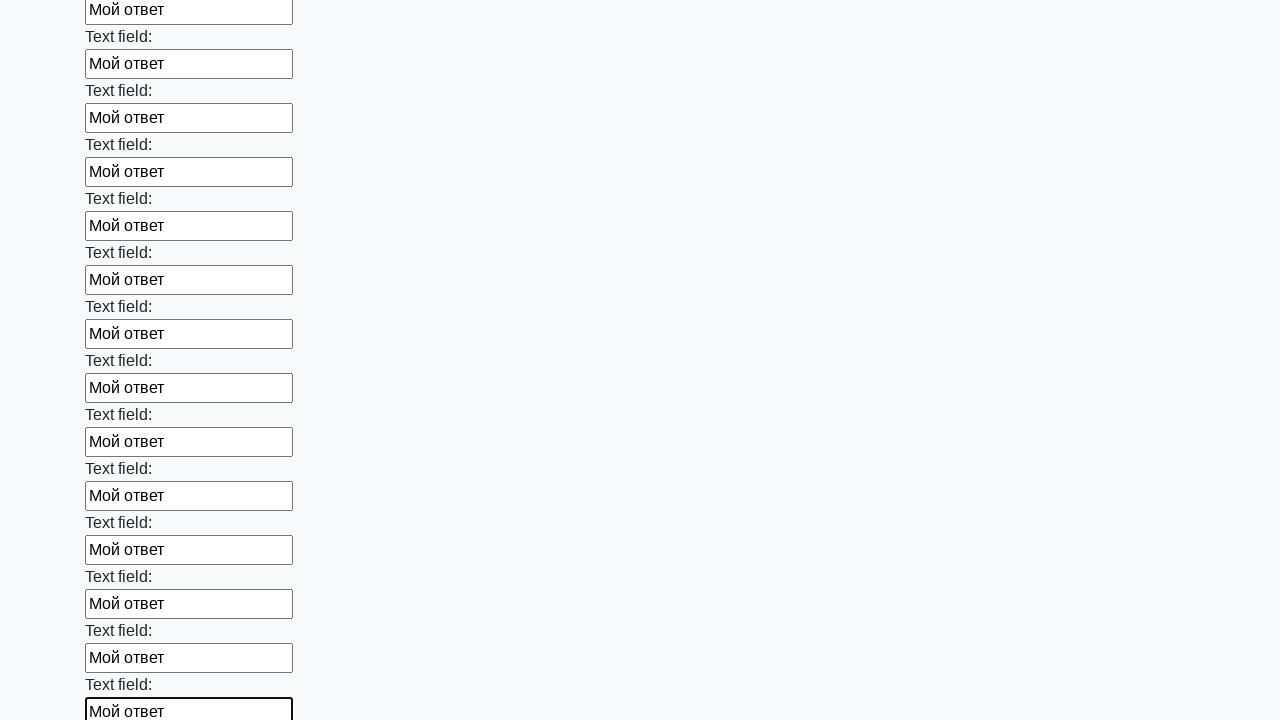

Filled text input field 57 of 100 with response text on input[type='text'] >> nth=56
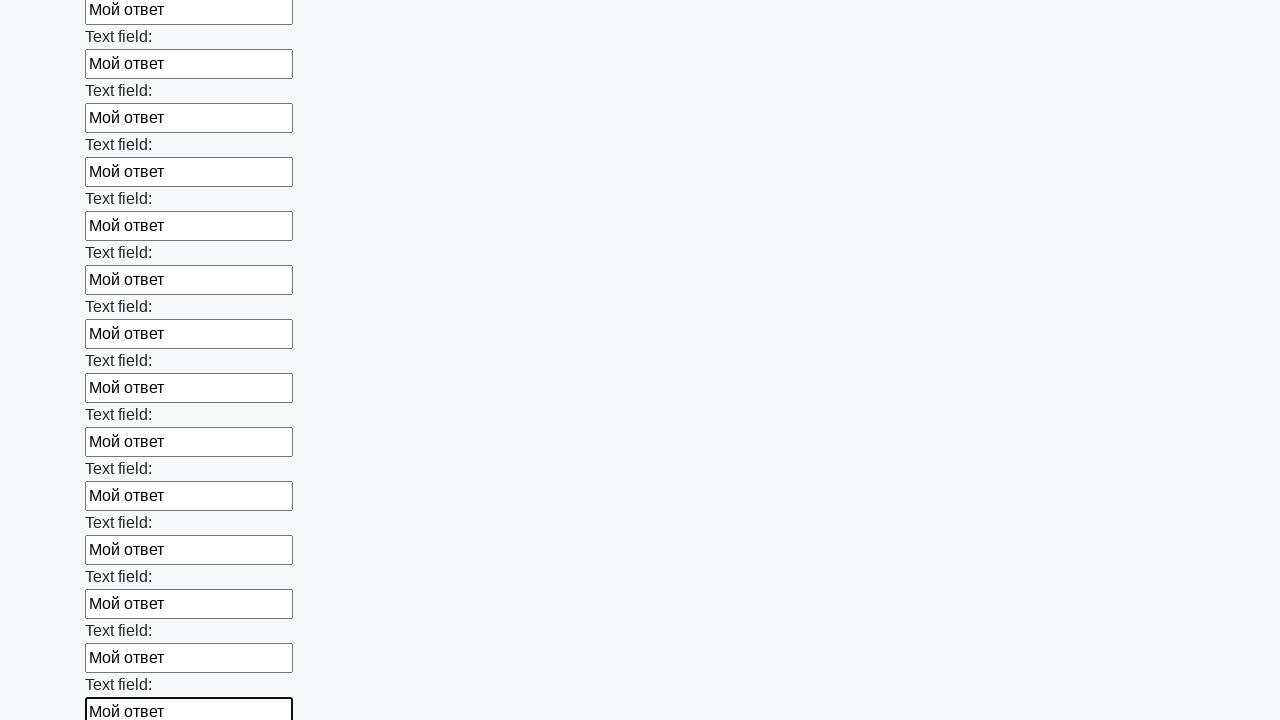

Filled text input field 58 of 100 with response text on input[type='text'] >> nth=57
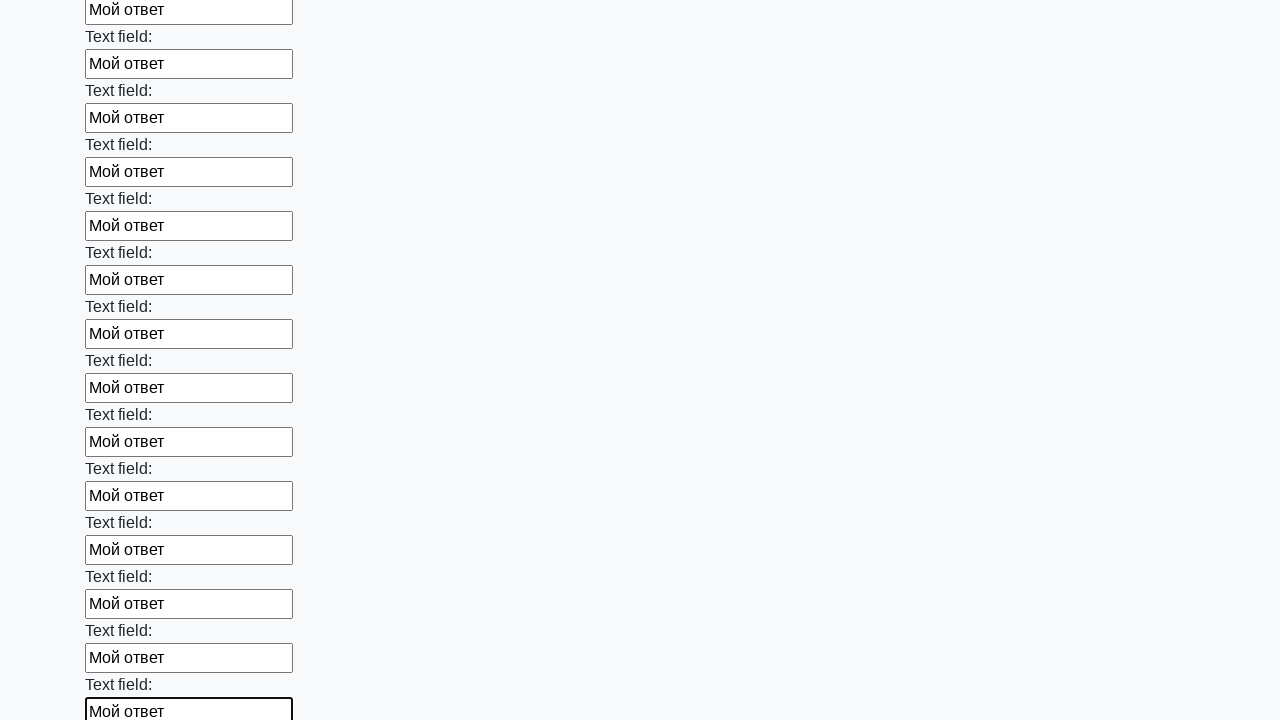

Filled text input field 59 of 100 with response text on input[type='text'] >> nth=58
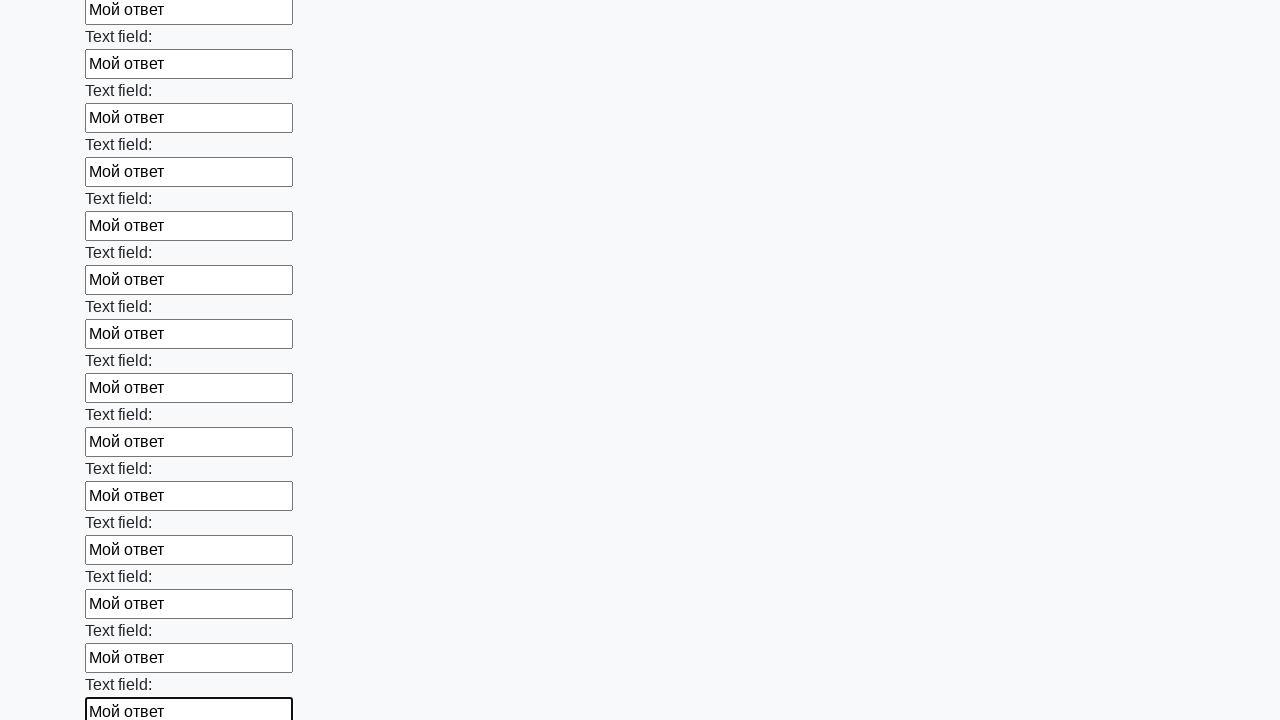

Filled text input field 60 of 100 with response text on input[type='text'] >> nth=59
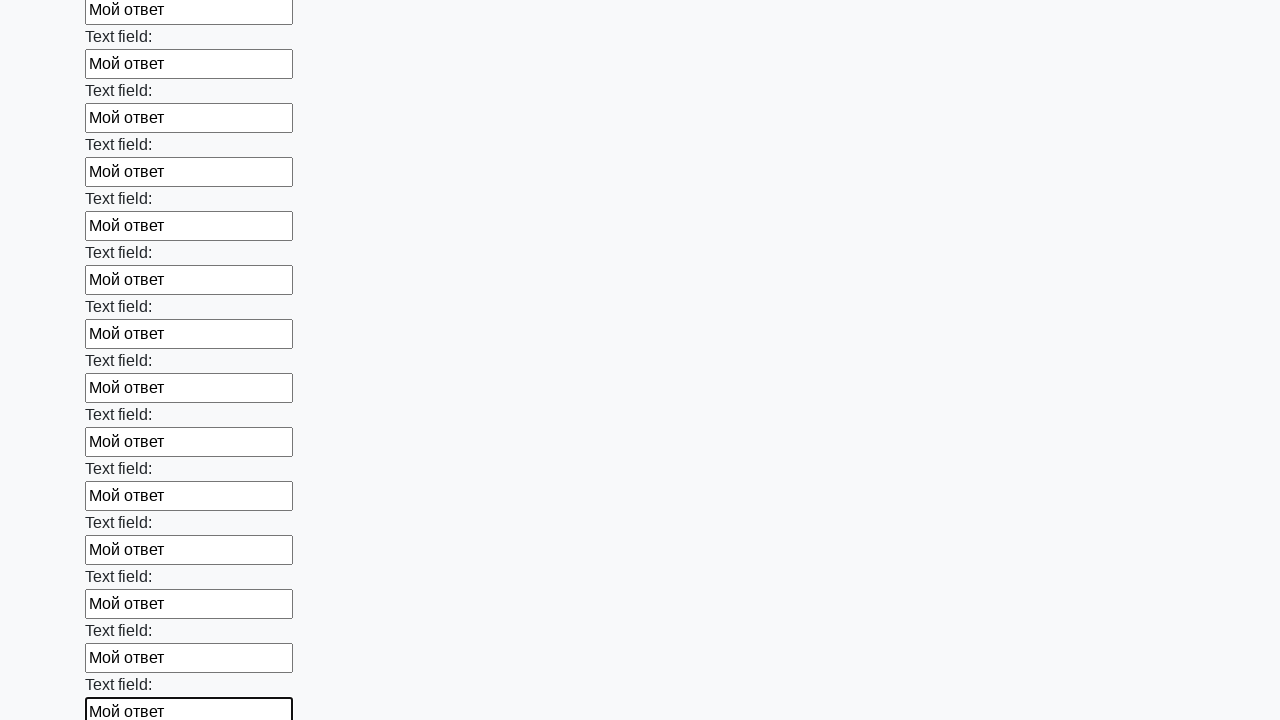

Filled text input field 61 of 100 with response text on input[type='text'] >> nth=60
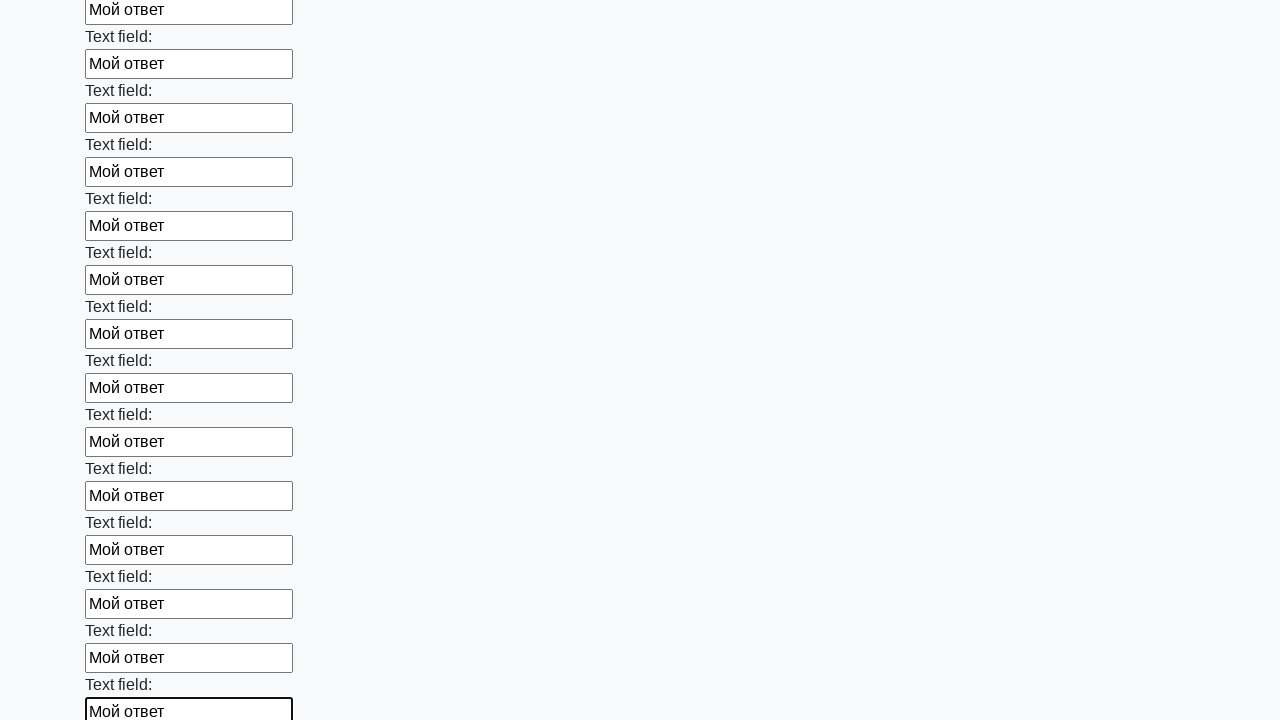

Filled text input field 62 of 100 with response text on input[type='text'] >> nth=61
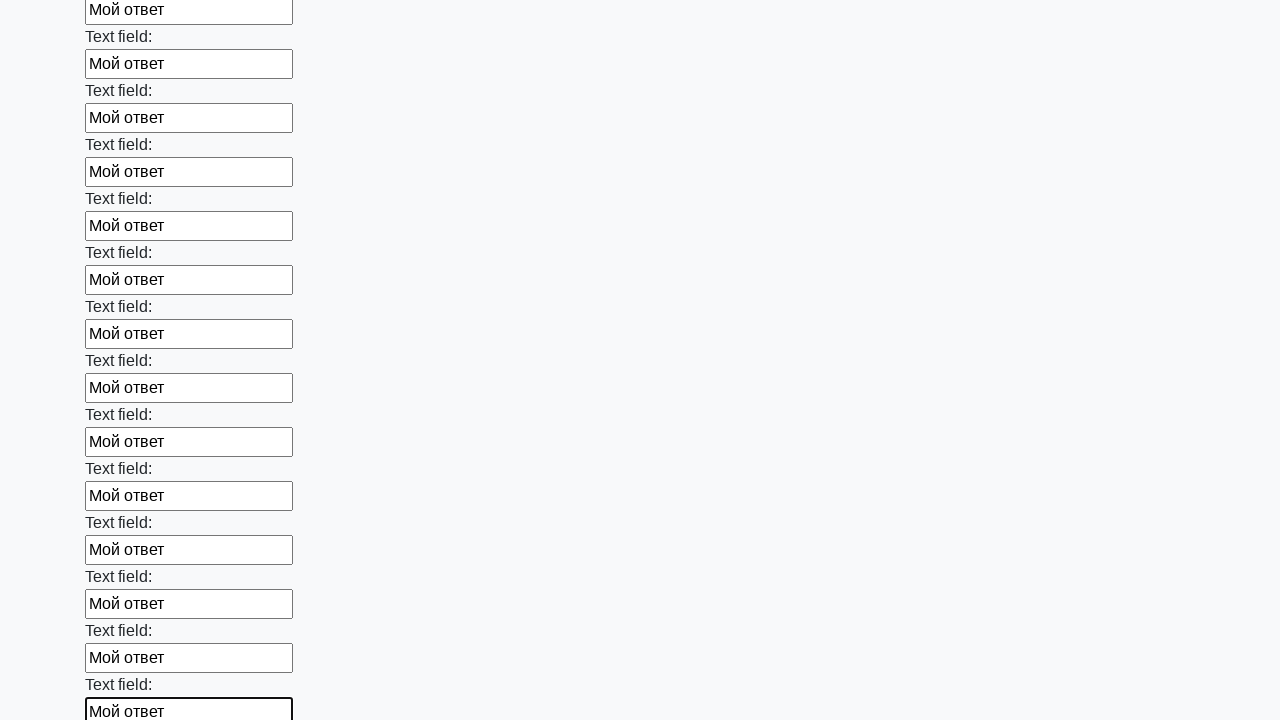

Filled text input field 63 of 100 with response text on input[type='text'] >> nth=62
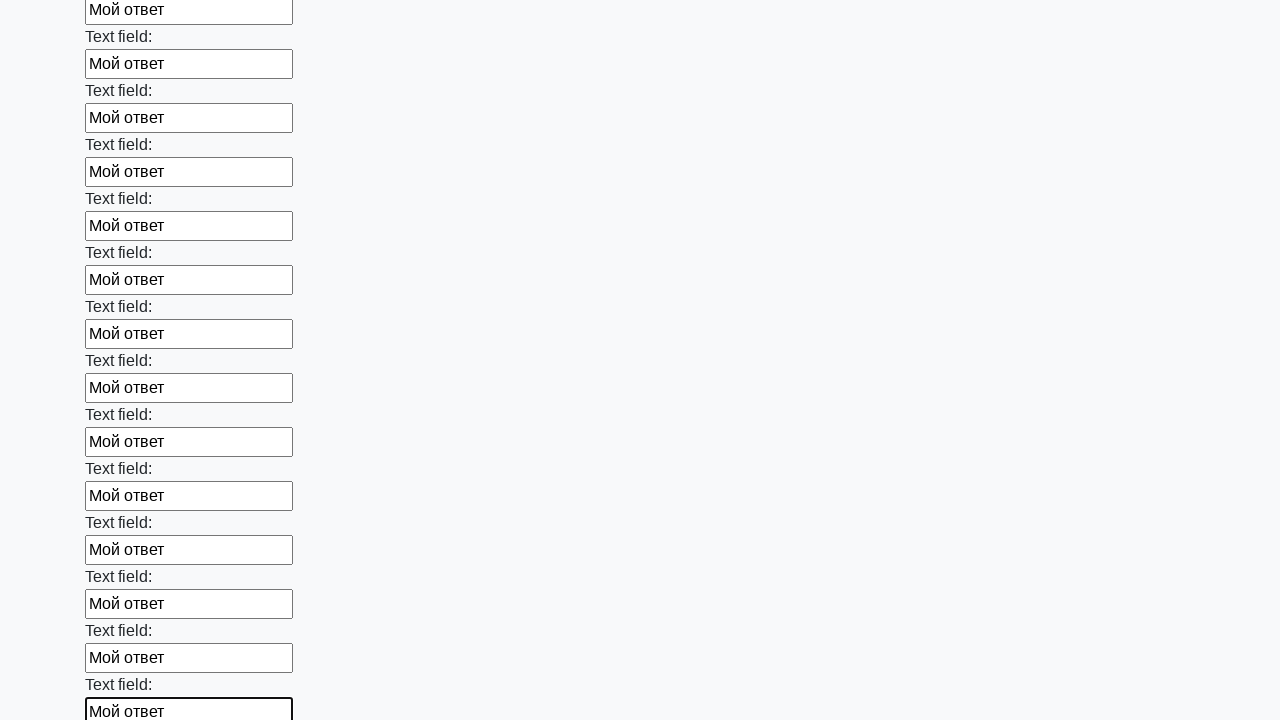

Filled text input field 64 of 100 with response text on input[type='text'] >> nth=63
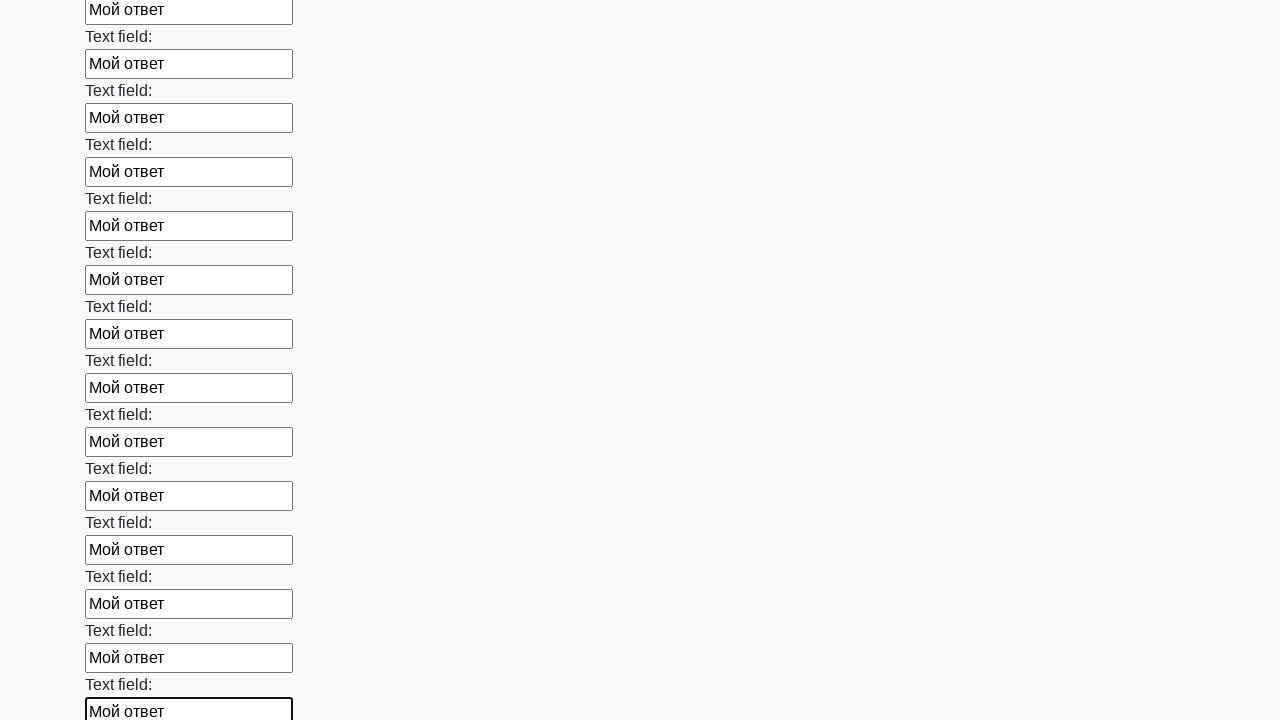

Filled text input field 65 of 100 with response text on input[type='text'] >> nth=64
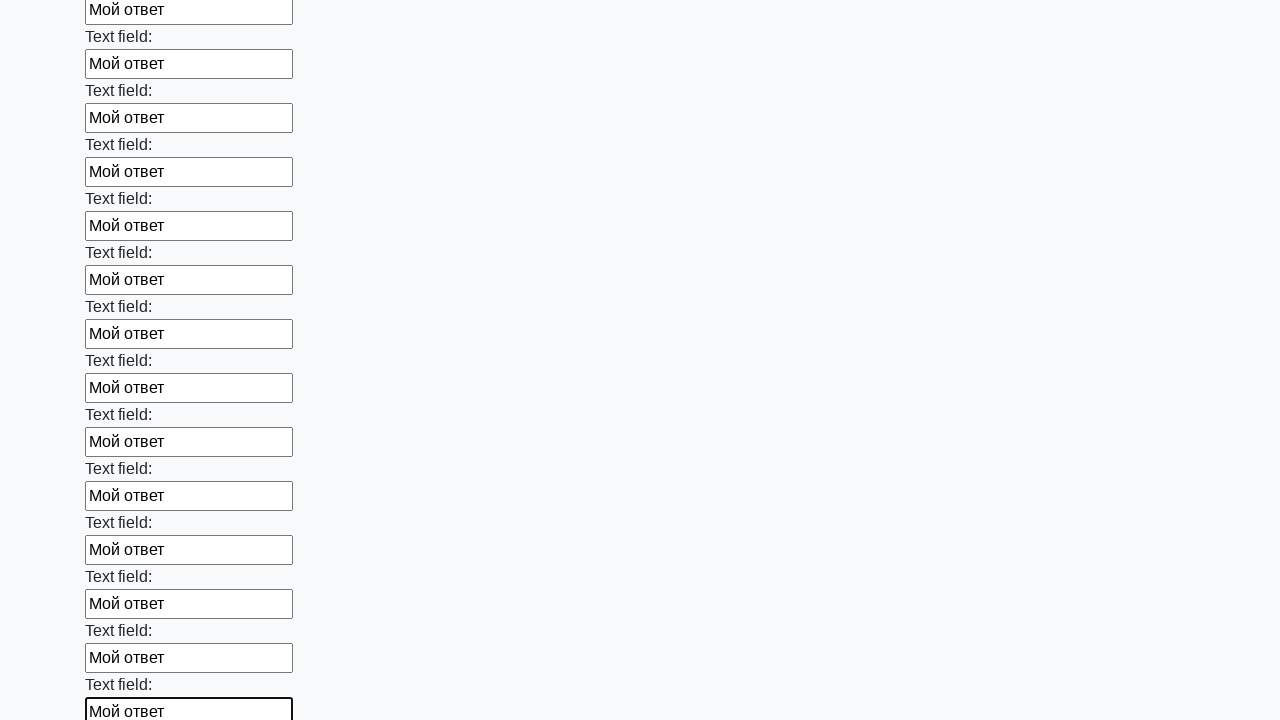

Filled text input field 66 of 100 with response text on input[type='text'] >> nth=65
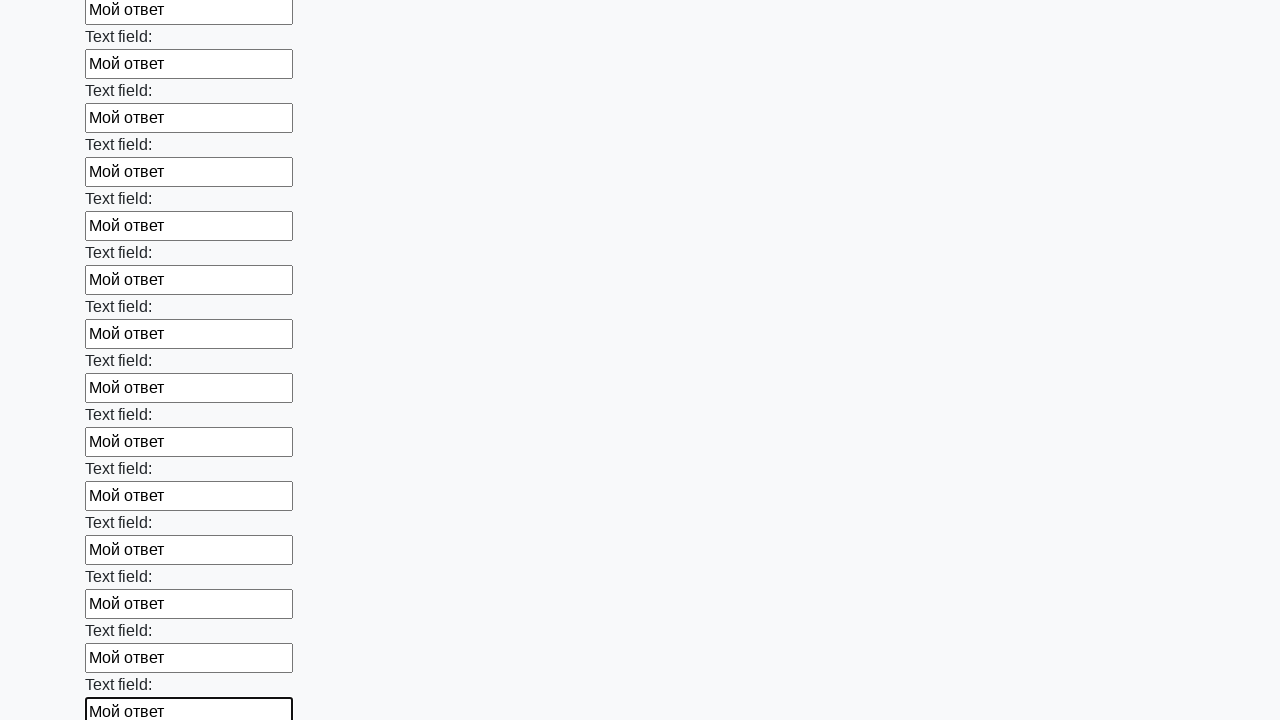

Filled text input field 67 of 100 with response text on input[type='text'] >> nth=66
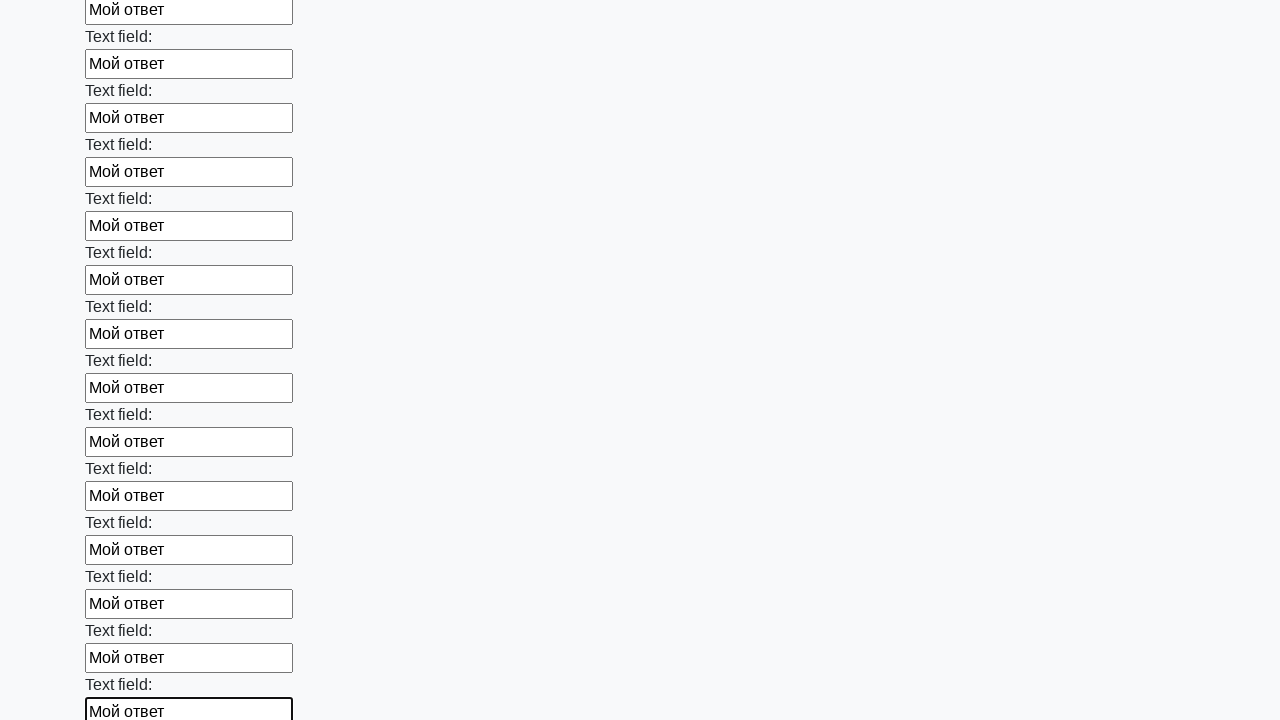

Filled text input field 68 of 100 with response text on input[type='text'] >> nth=67
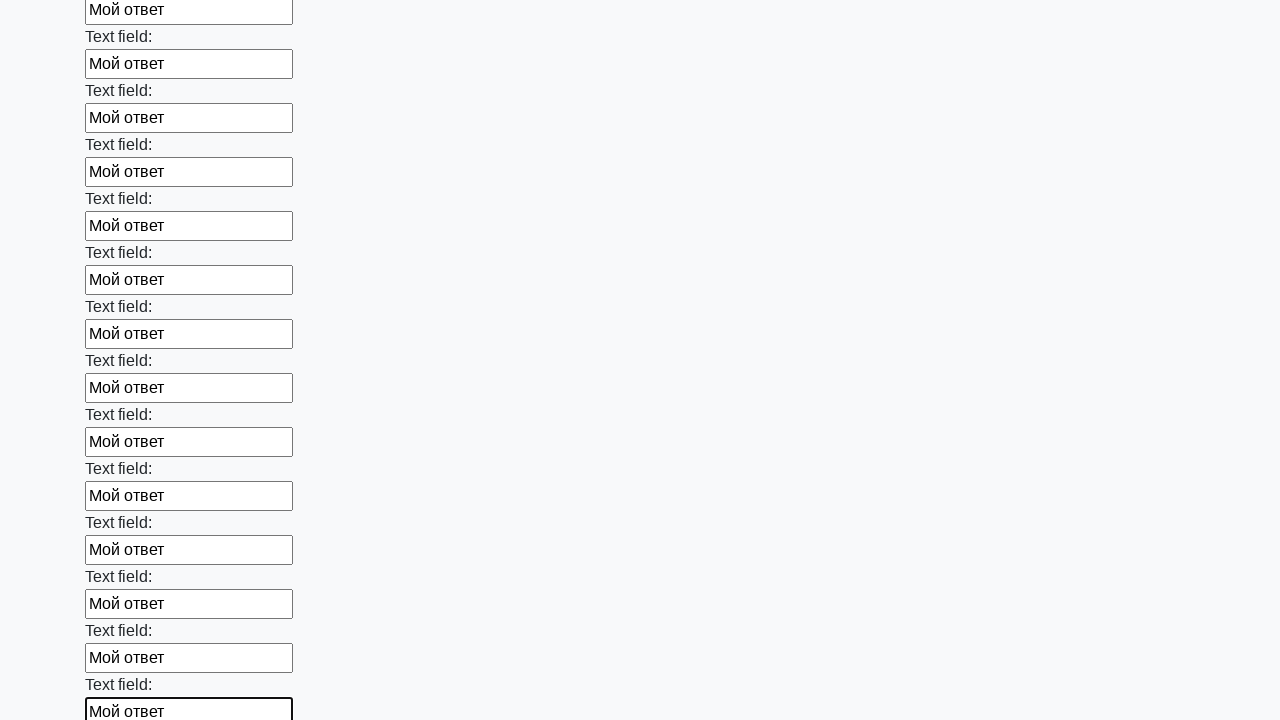

Filled text input field 69 of 100 with response text on input[type='text'] >> nth=68
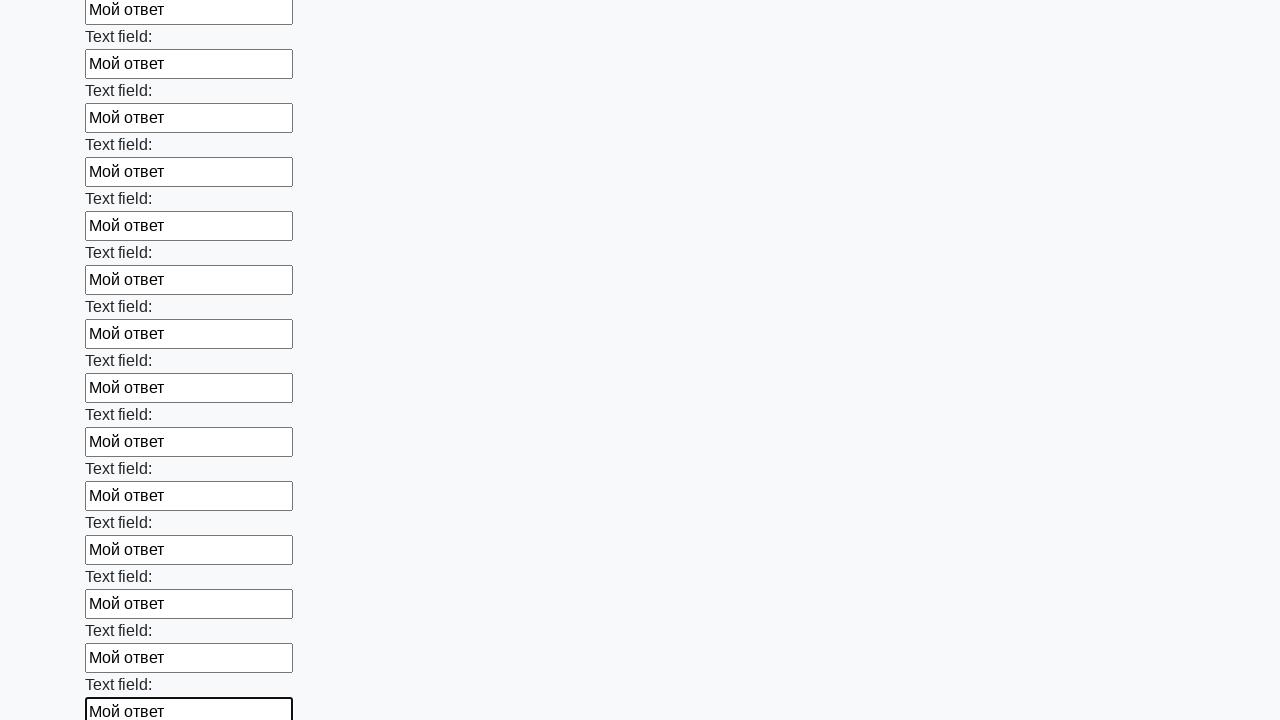

Filled text input field 70 of 100 with response text on input[type='text'] >> nth=69
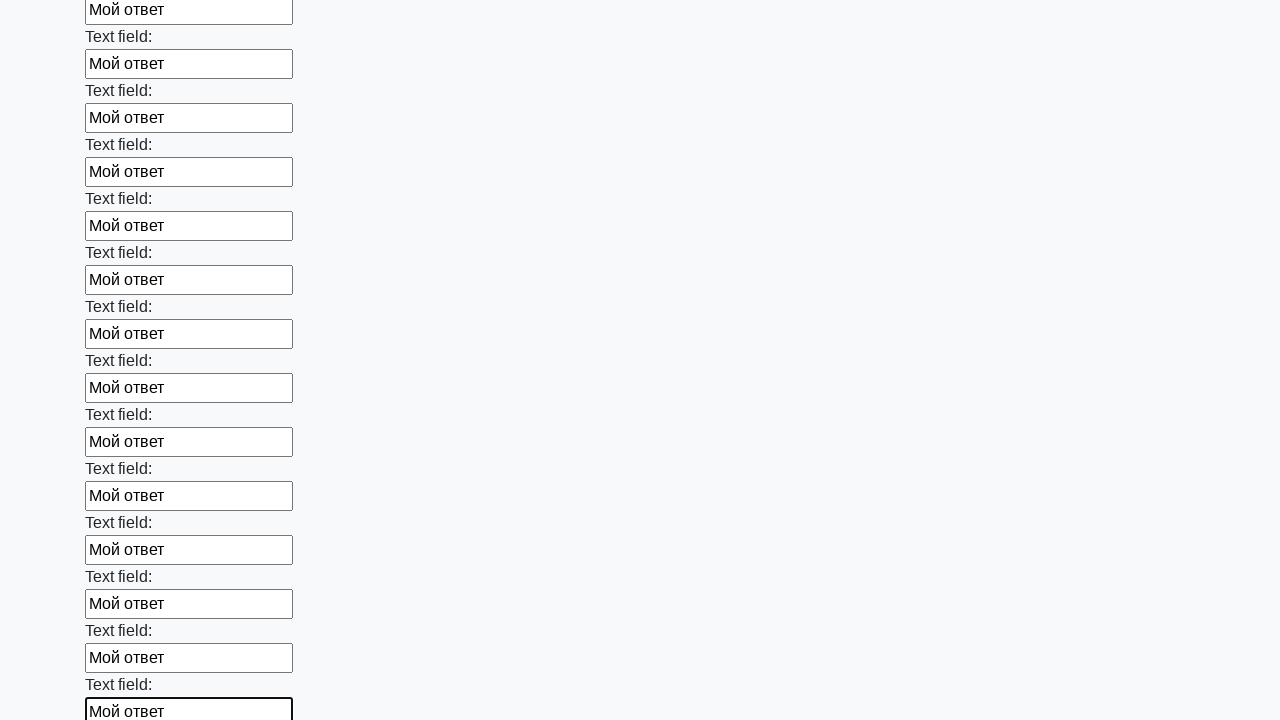

Filled text input field 71 of 100 with response text on input[type='text'] >> nth=70
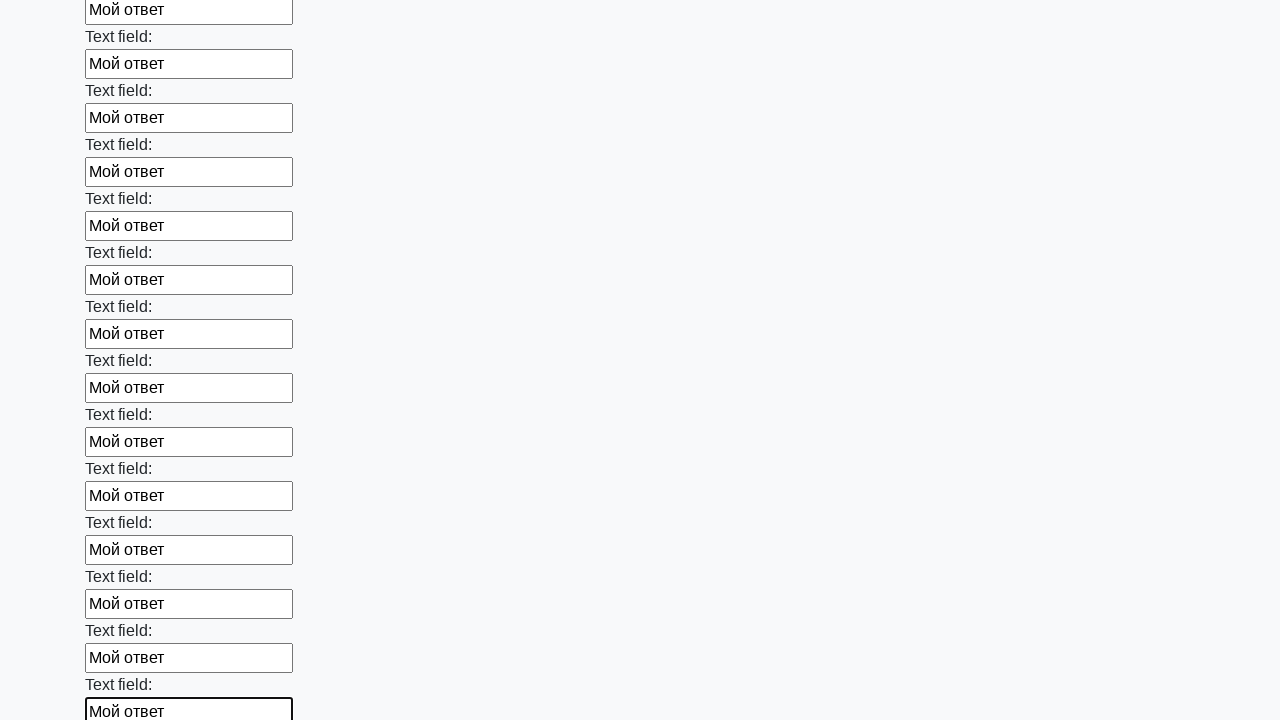

Filled text input field 72 of 100 with response text on input[type='text'] >> nth=71
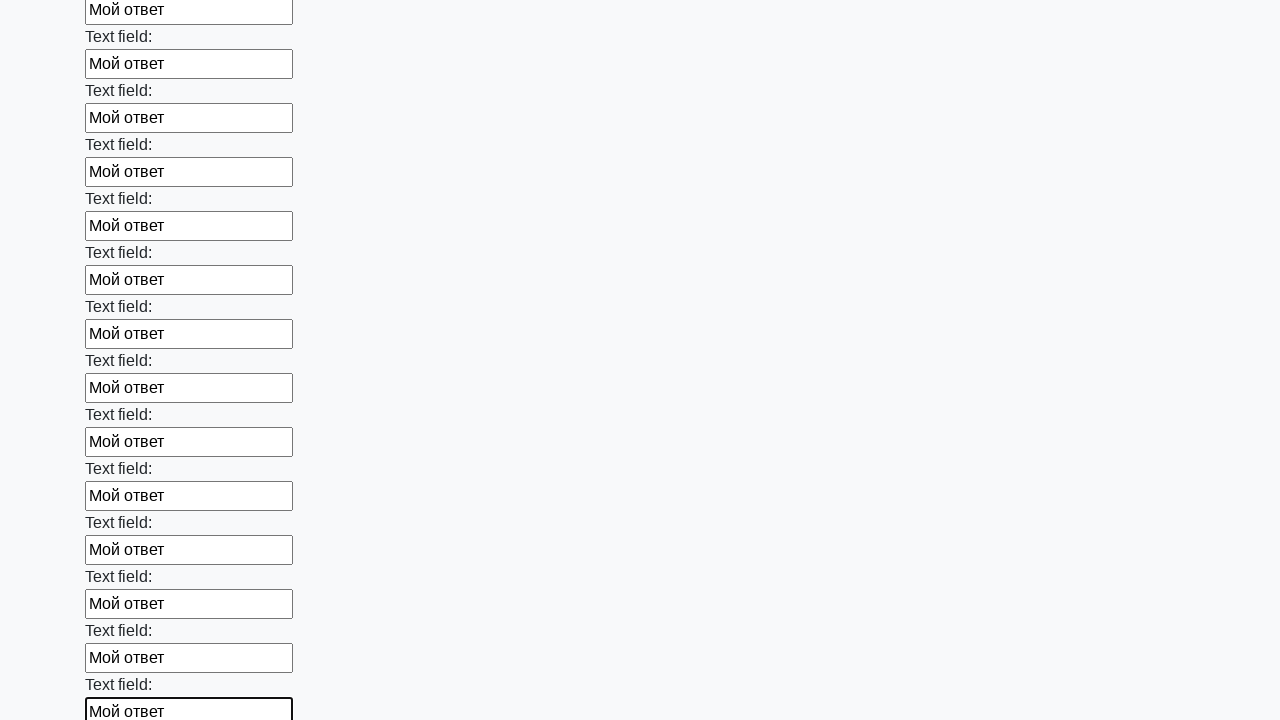

Filled text input field 73 of 100 with response text on input[type='text'] >> nth=72
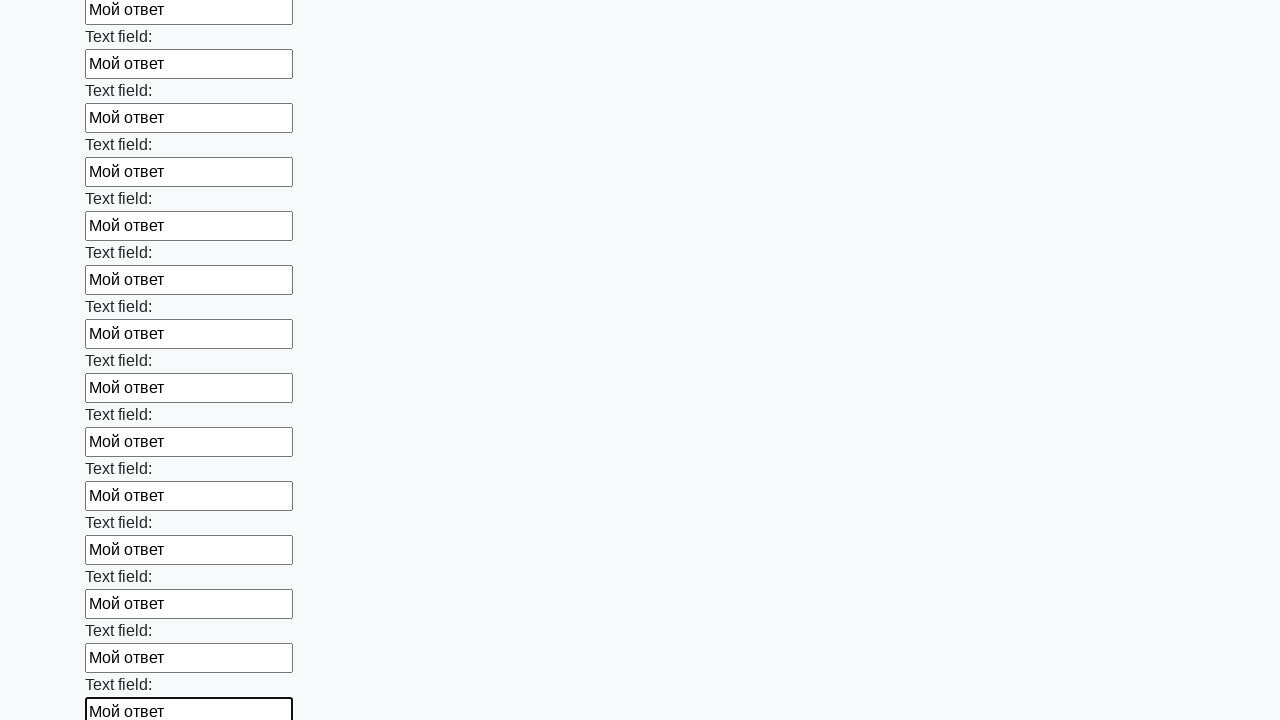

Filled text input field 74 of 100 with response text on input[type='text'] >> nth=73
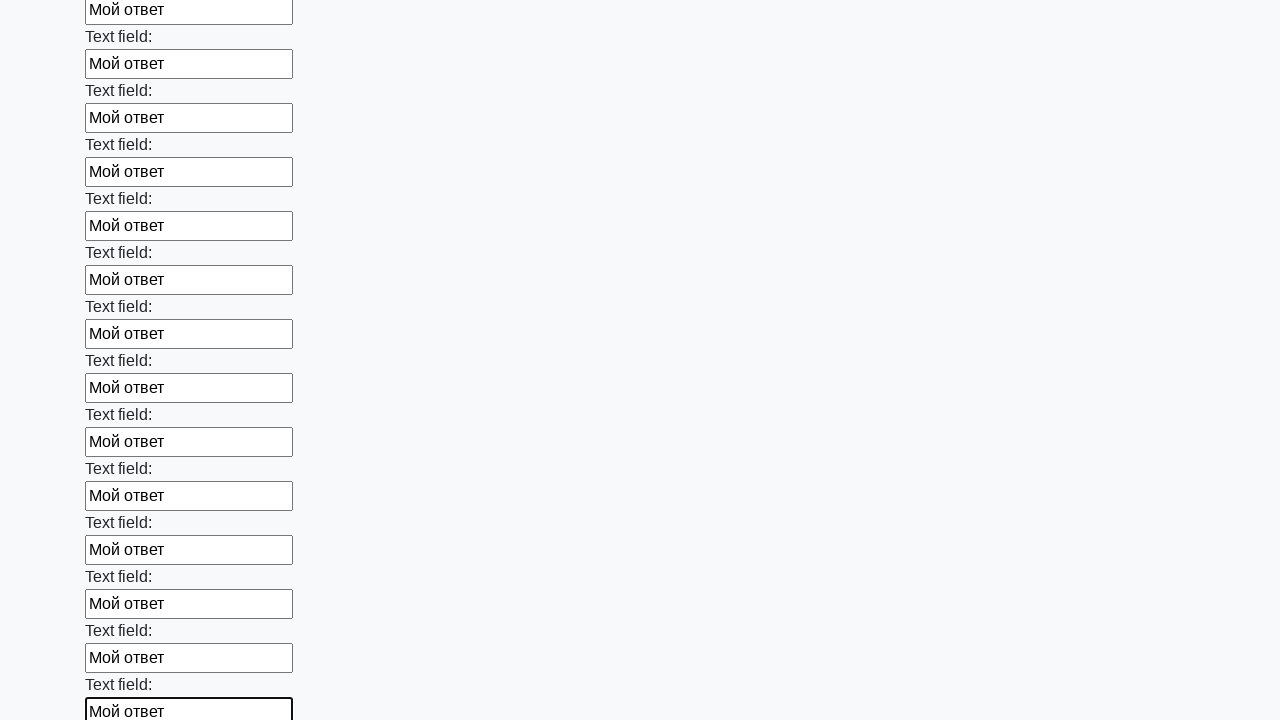

Filled text input field 75 of 100 with response text on input[type='text'] >> nth=74
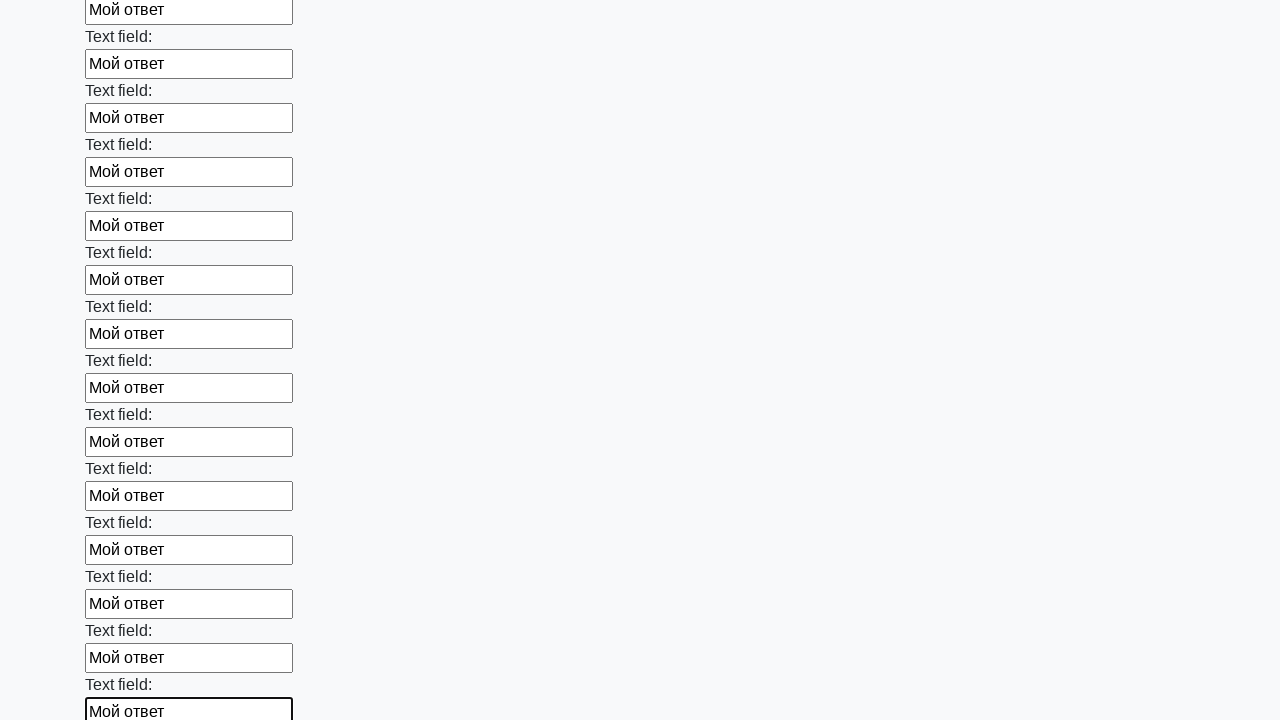

Filled text input field 76 of 100 with response text on input[type='text'] >> nth=75
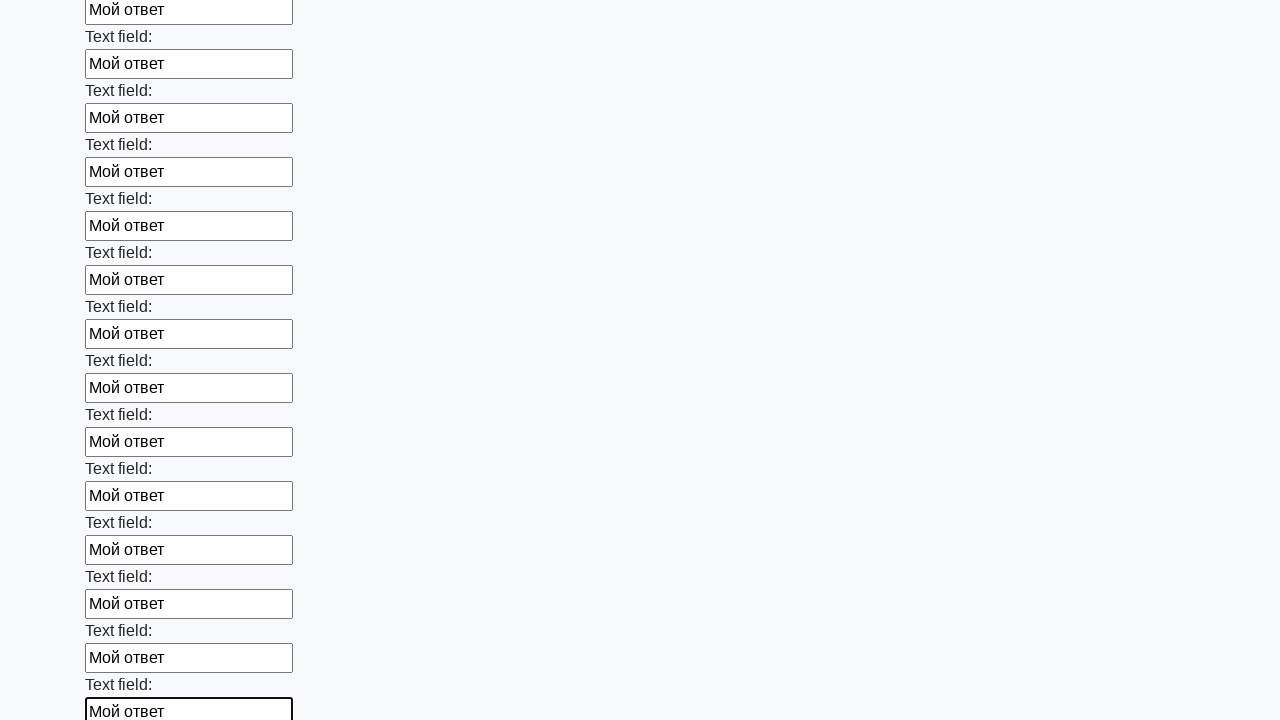

Filled text input field 77 of 100 with response text on input[type='text'] >> nth=76
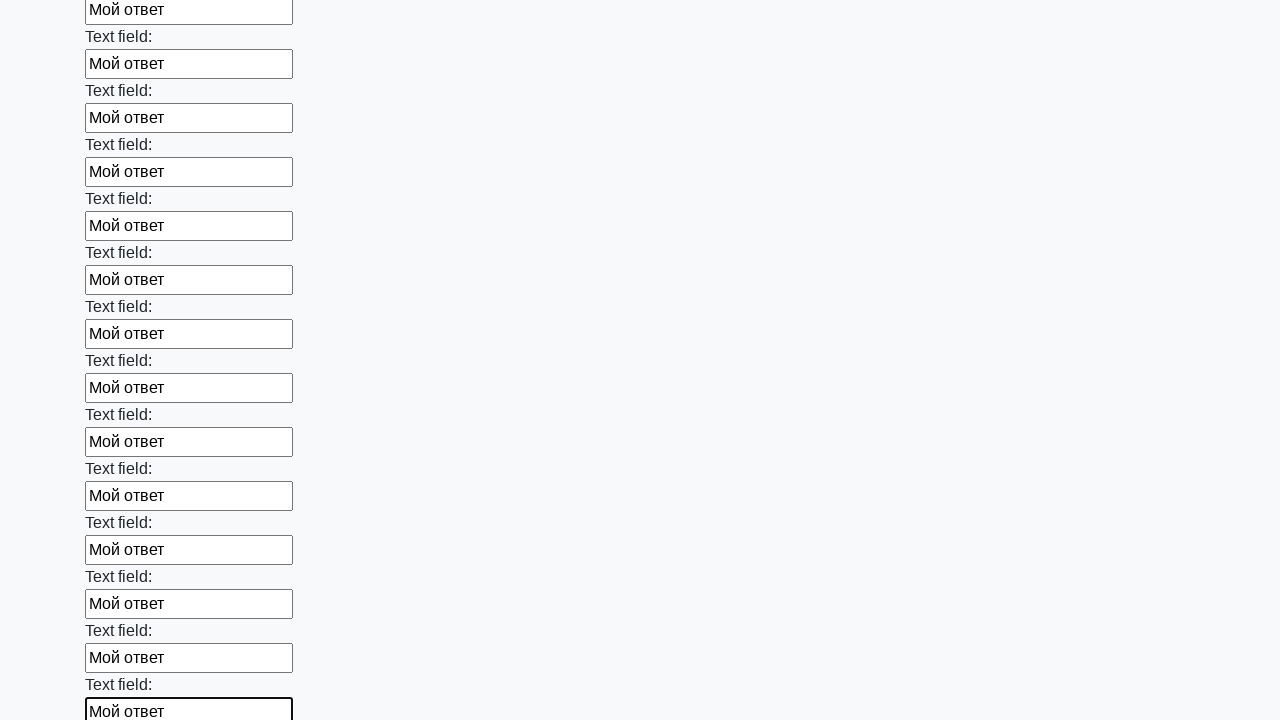

Filled text input field 78 of 100 with response text on input[type='text'] >> nth=77
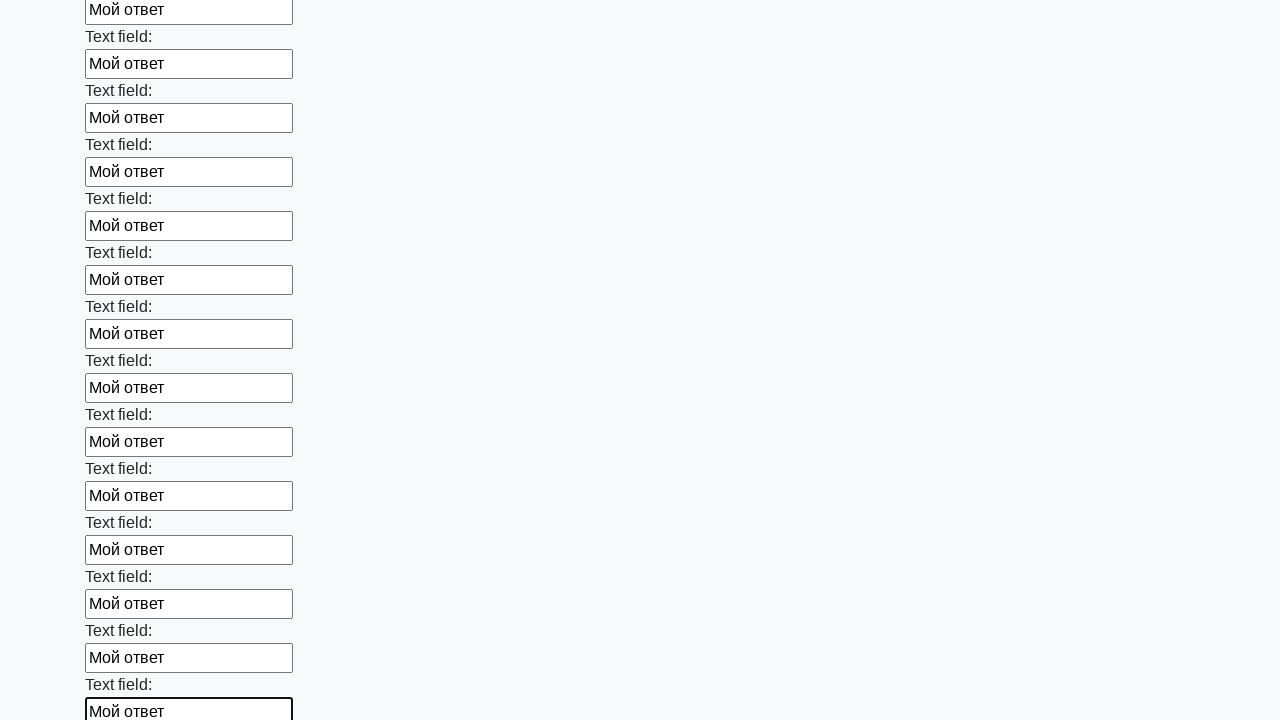

Filled text input field 79 of 100 with response text on input[type='text'] >> nth=78
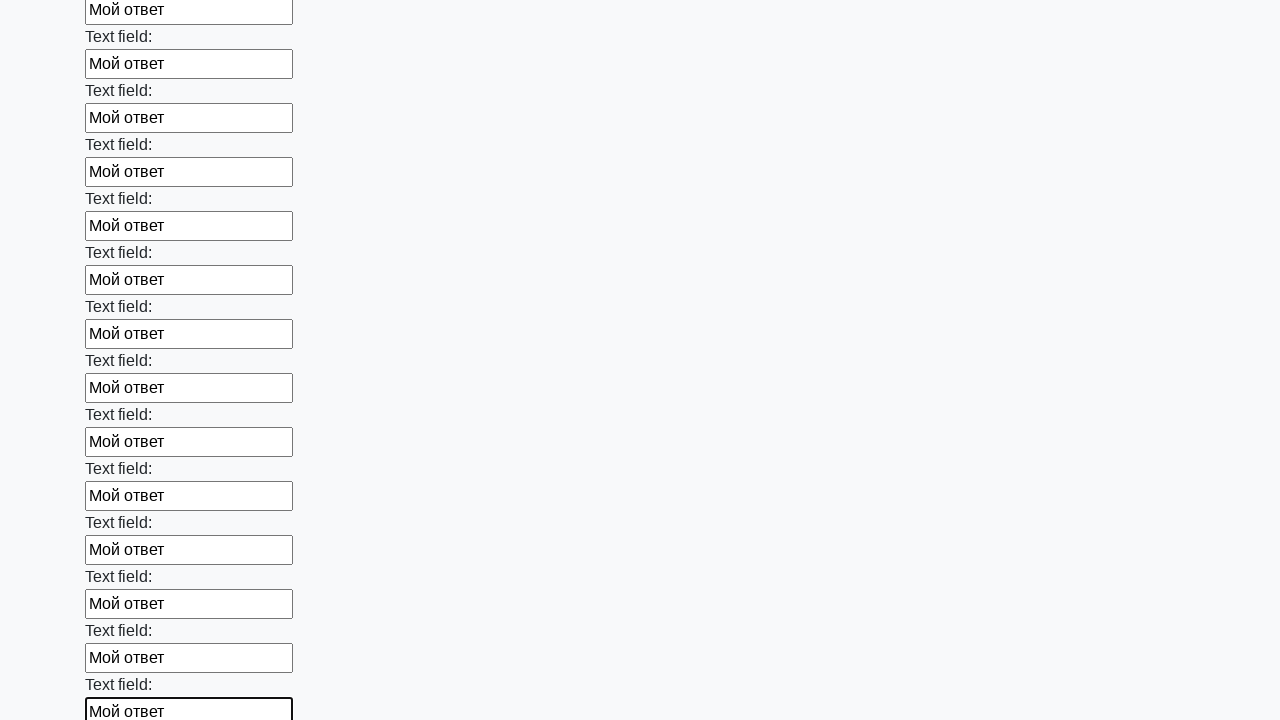

Filled text input field 80 of 100 with response text on input[type='text'] >> nth=79
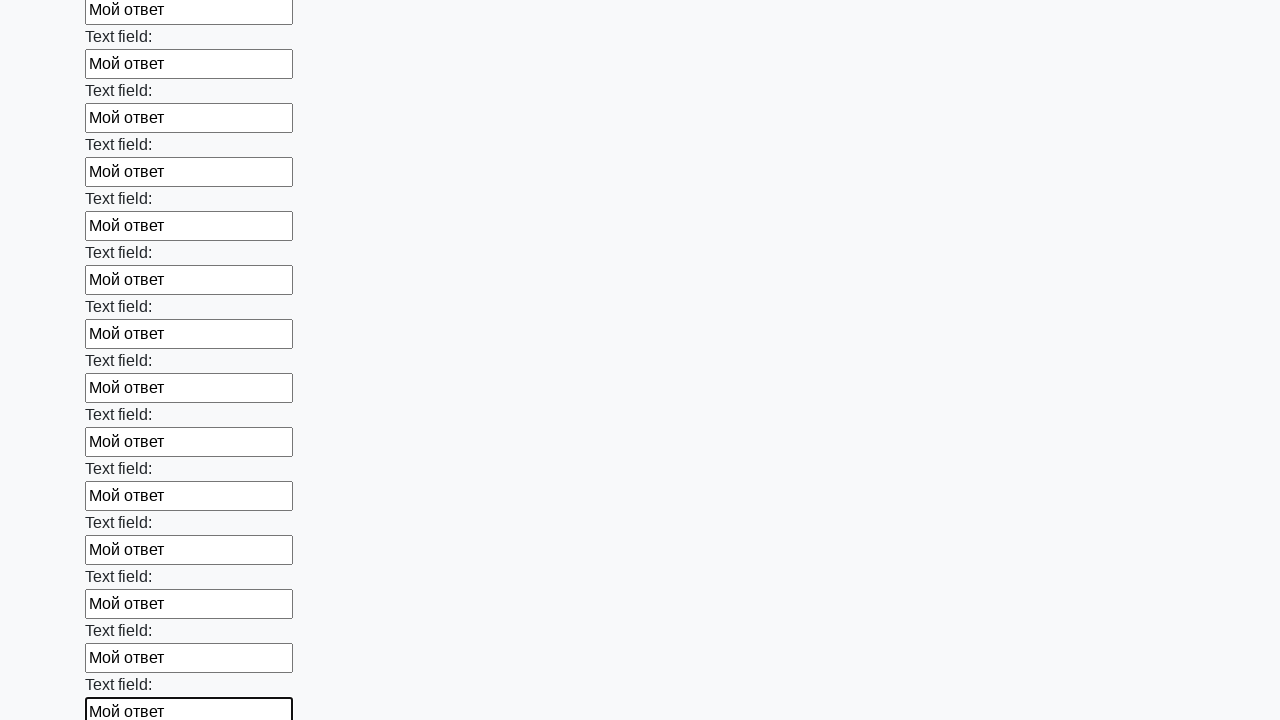

Filled text input field 81 of 100 with response text on input[type='text'] >> nth=80
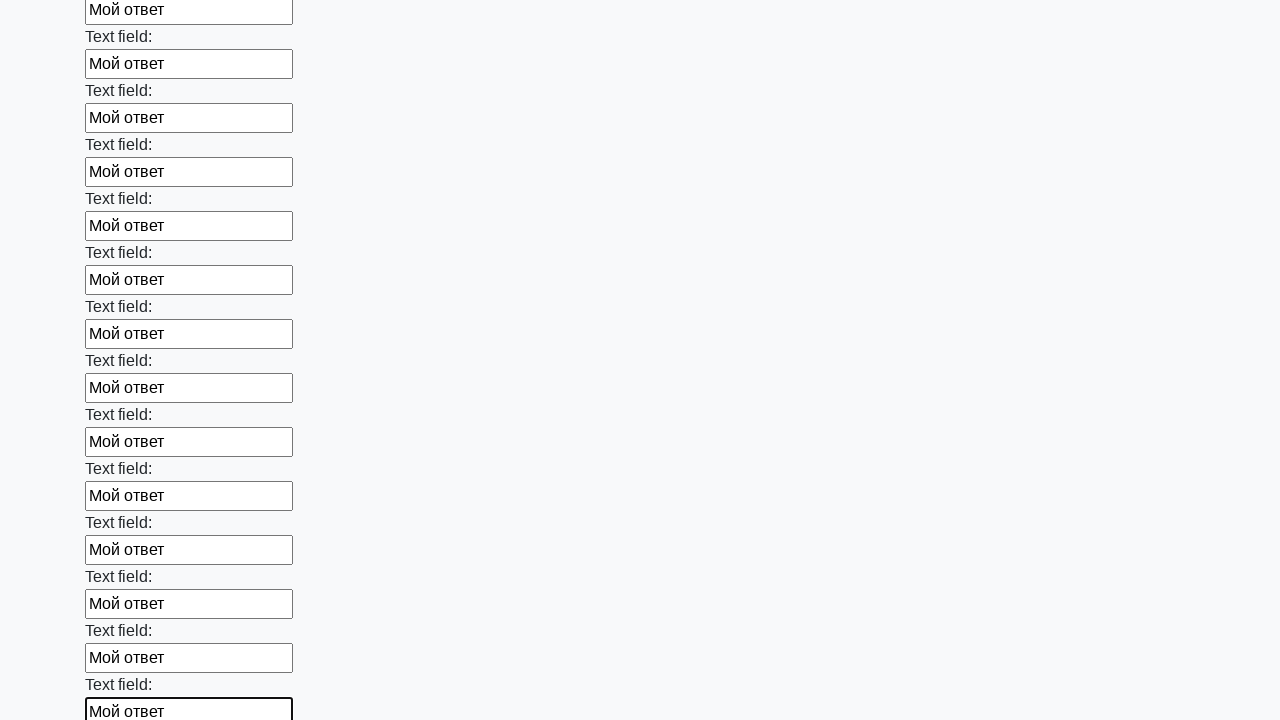

Filled text input field 82 of 100 with response text on input[type='text'] >> nth=81
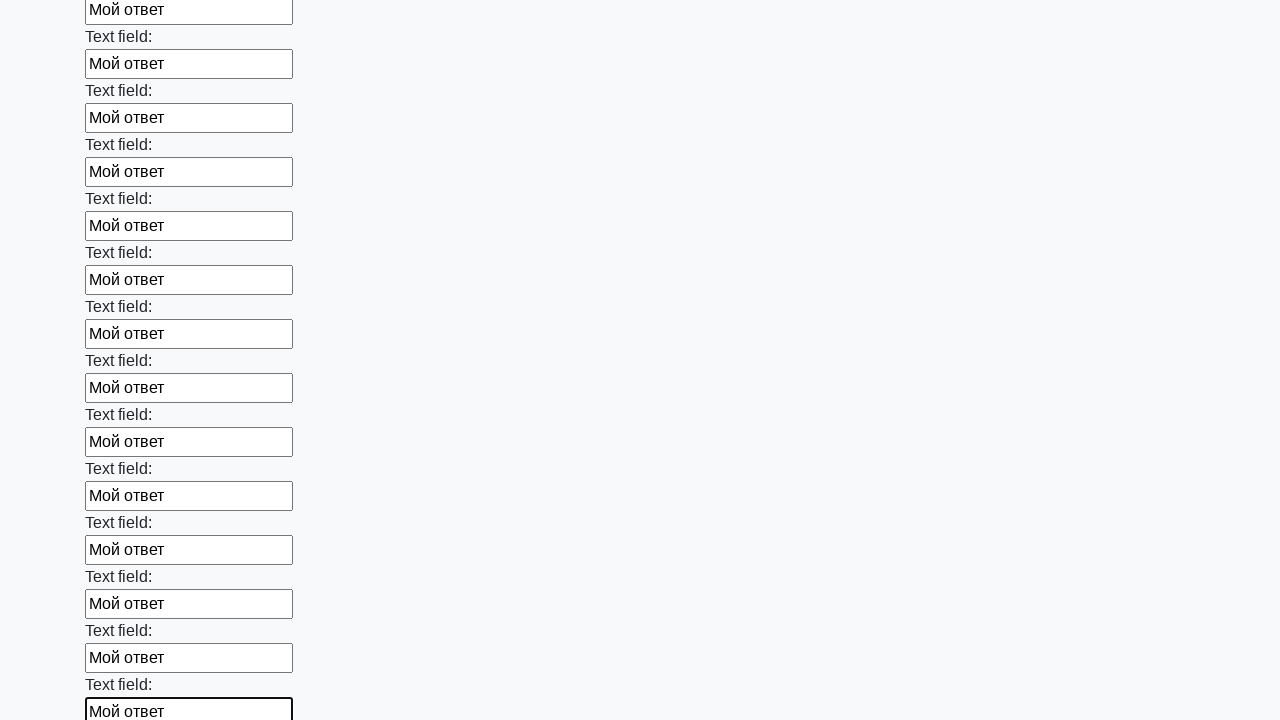

Filled text input field 83 of 100 with response text on input[type='text'] >> nth=82
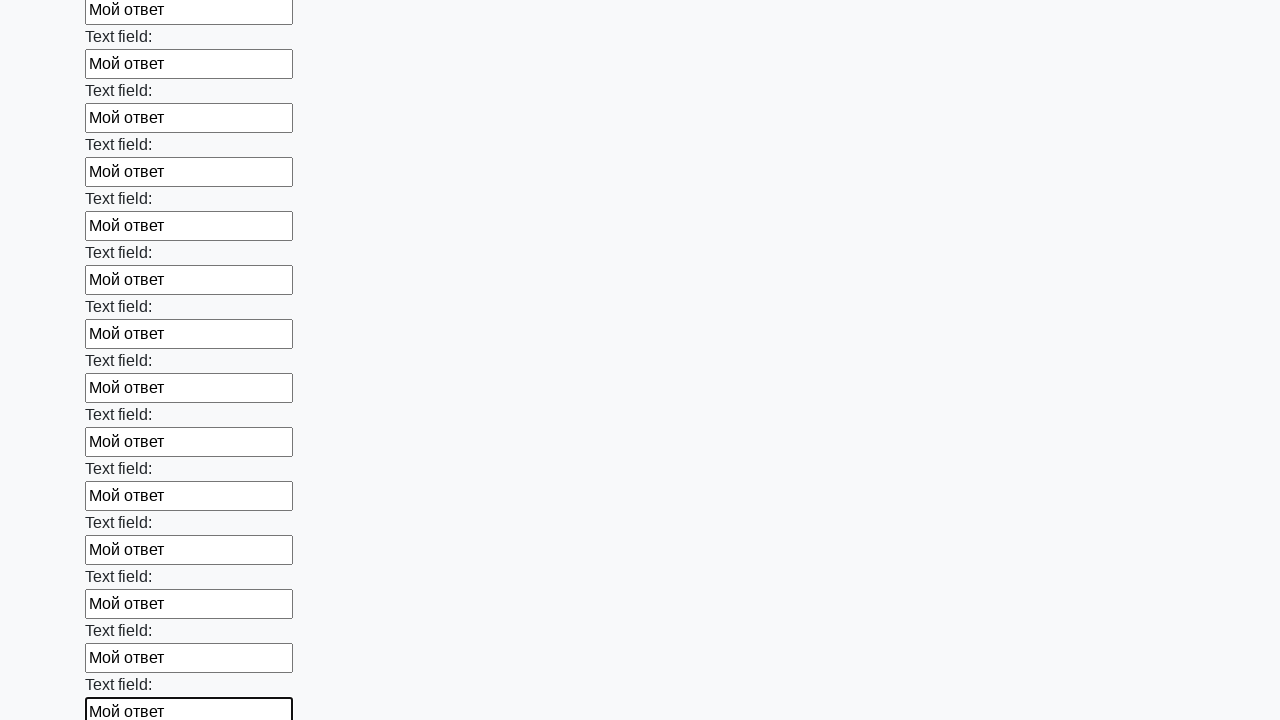

Filled text input field 84 of 100 with response text on input[type='text'] >> nth=83
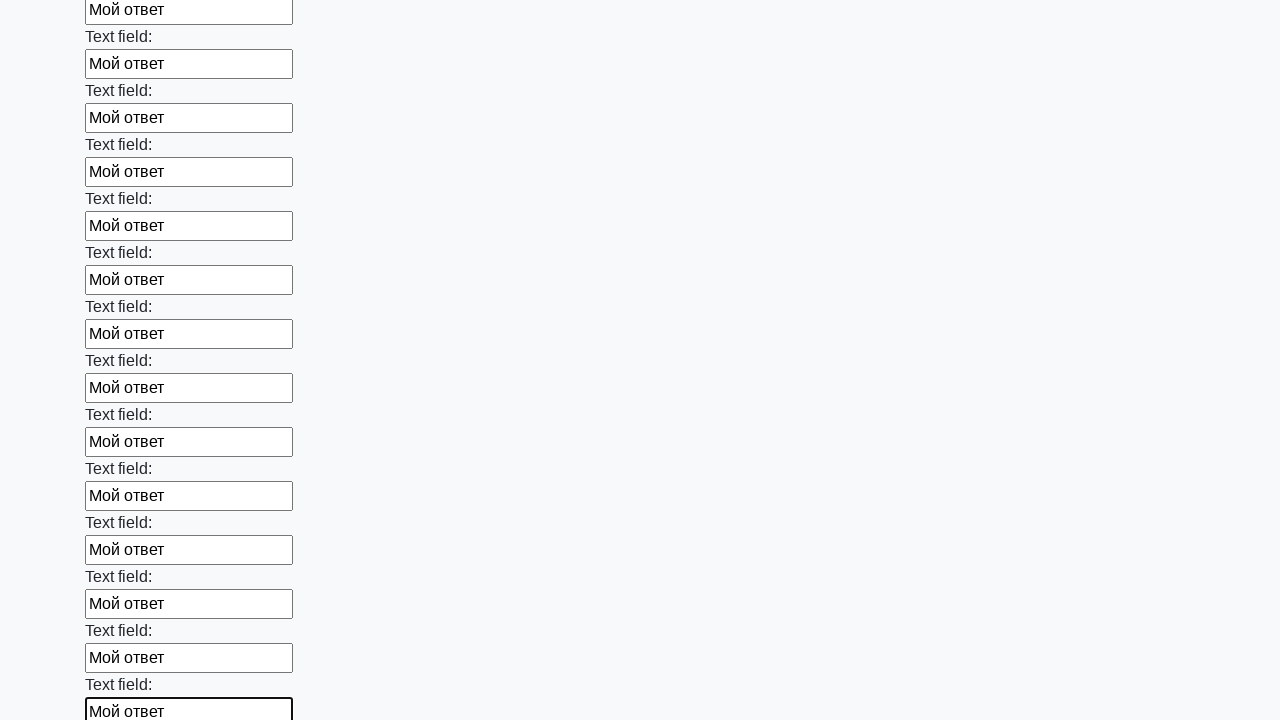

Filled text input field 85 of 100 with response text on input[type='text'] >> nth=84
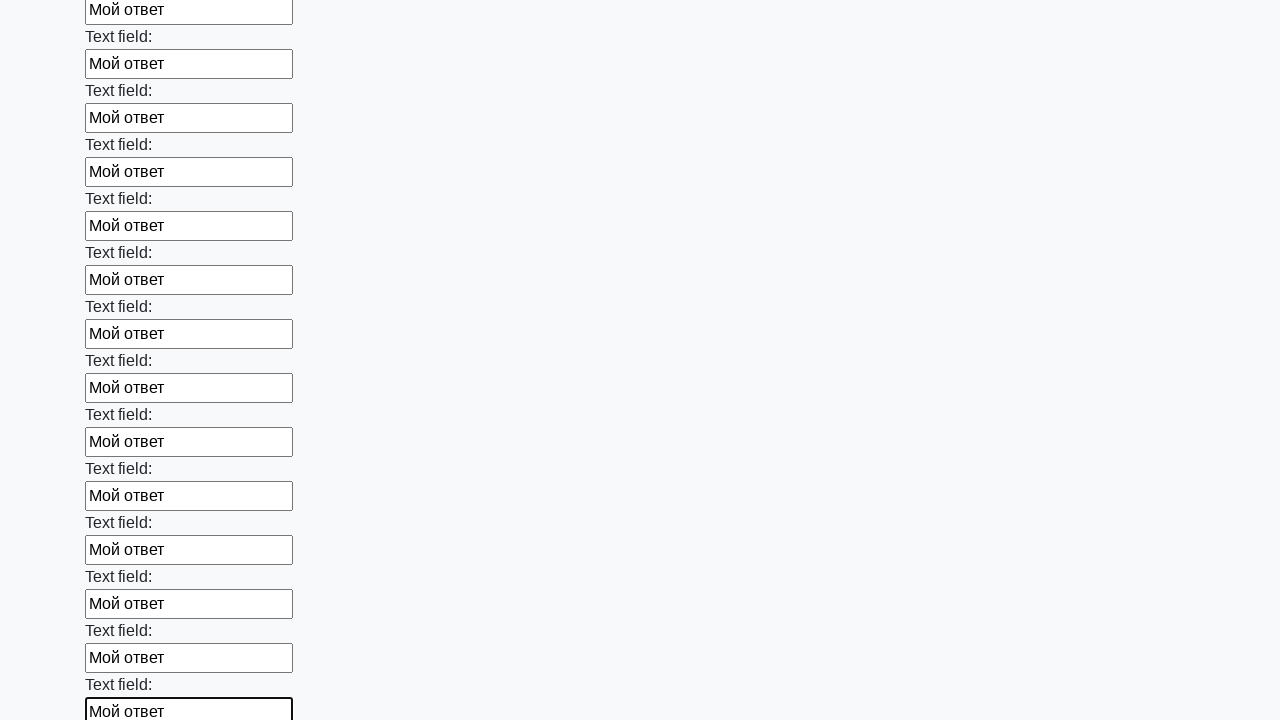

Filled text input field 86 of 100 with response text on input[type='text'] >> nth=85
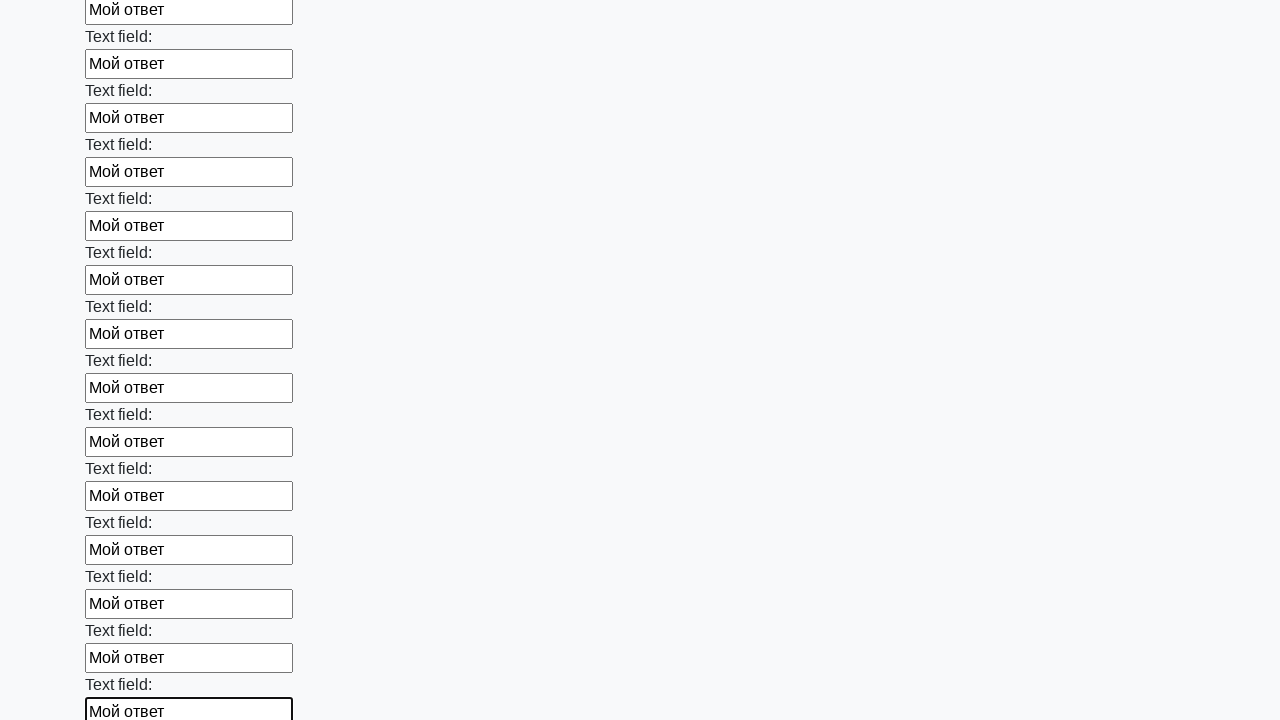

Filled text input field 87 of 100 with response text on input[type='text'] >> nth=86
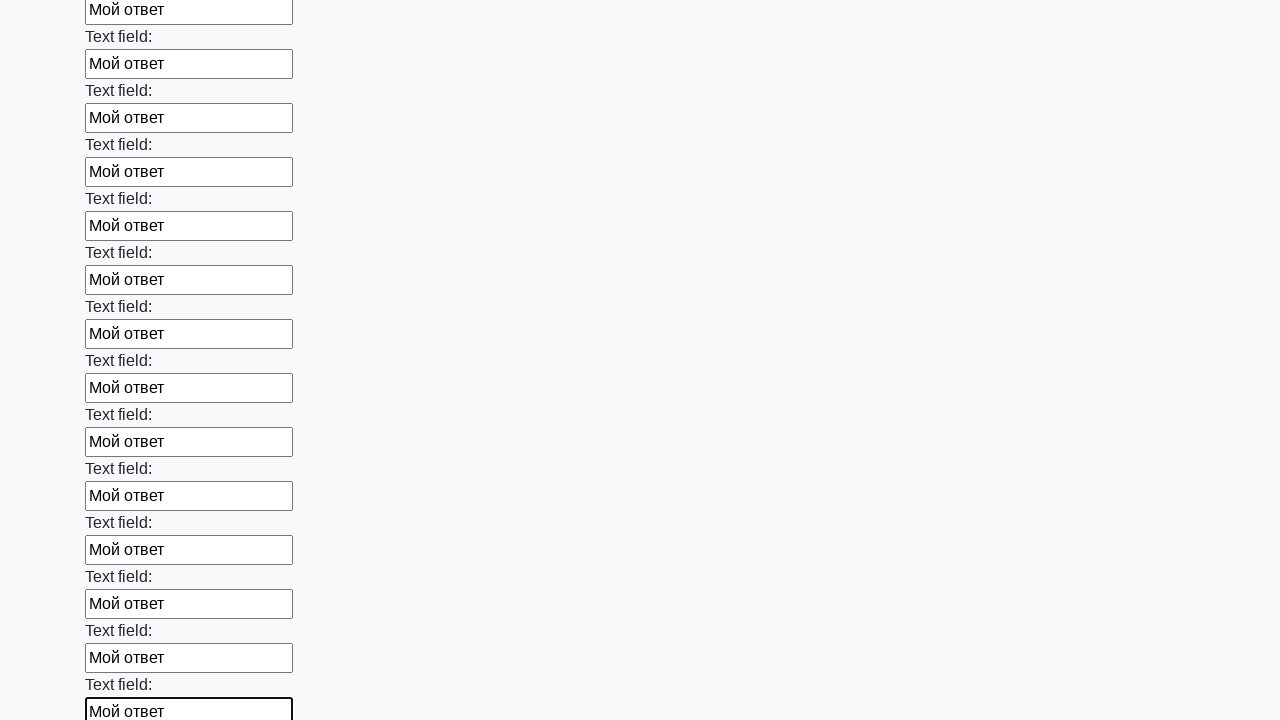

Filled text input field 88 of 100 with response text on input[type='text'] >> nth=87
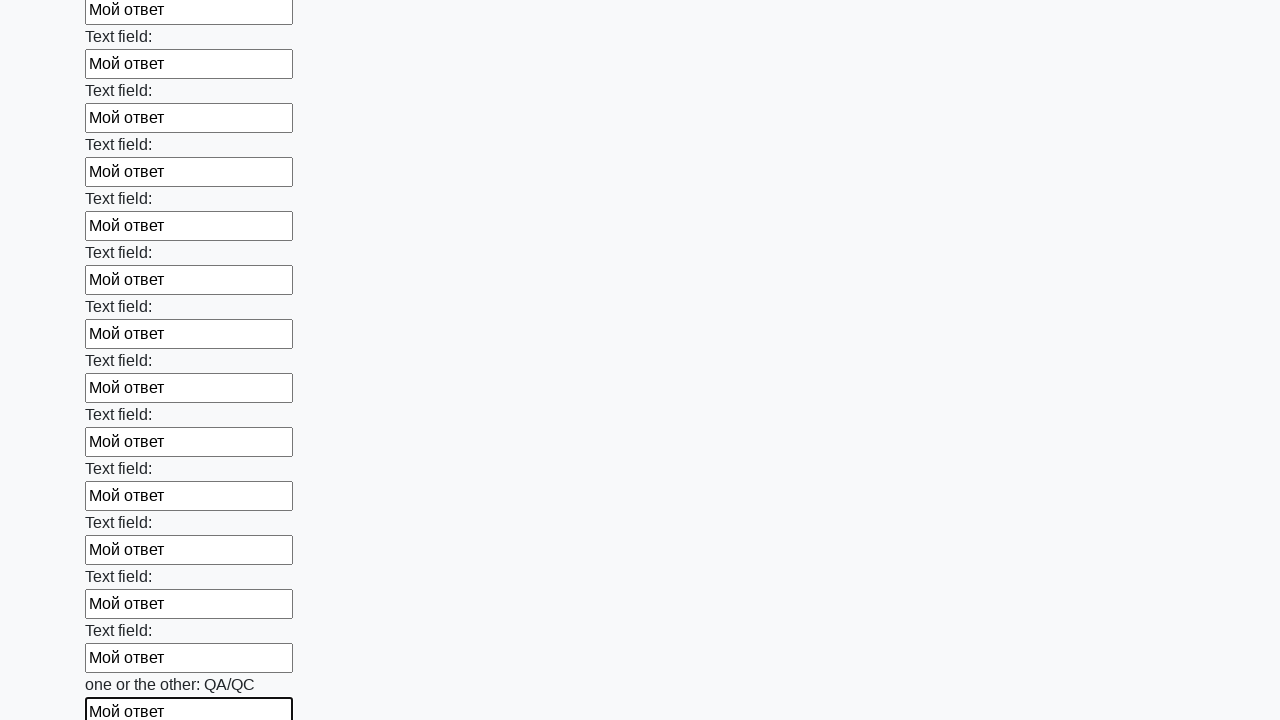

Filled text input field 89 of 100 with response text on input[type='text'] >> nth=88
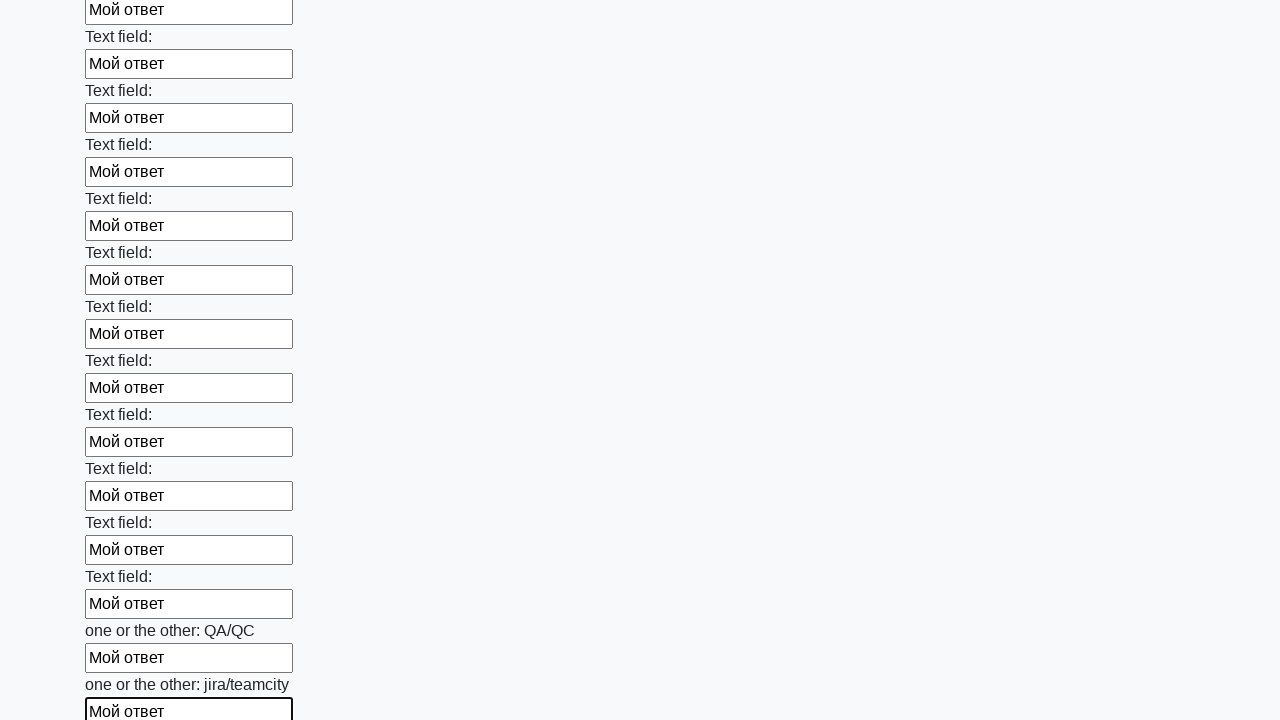

Filled text input field 90 of 100 with response text on input[type='text'] >> nth=89
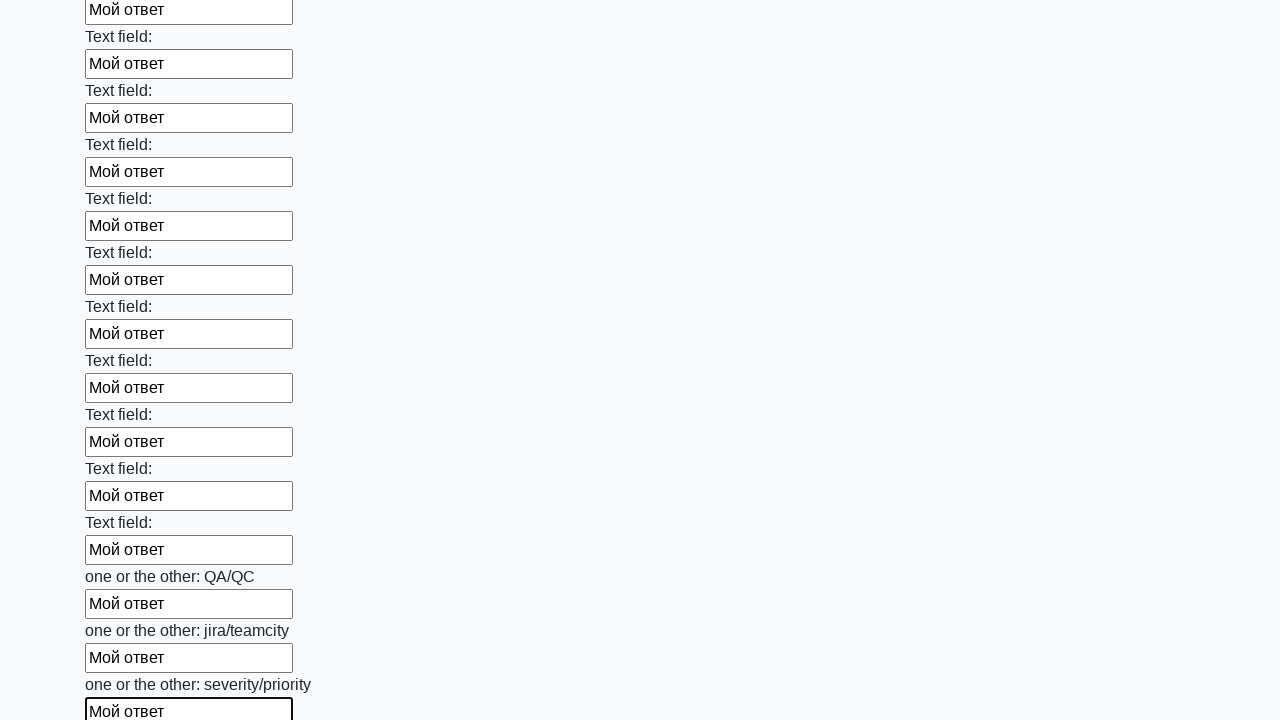

Filled text input field 91 of 100 with response text on input[type='text'] >> nth=90
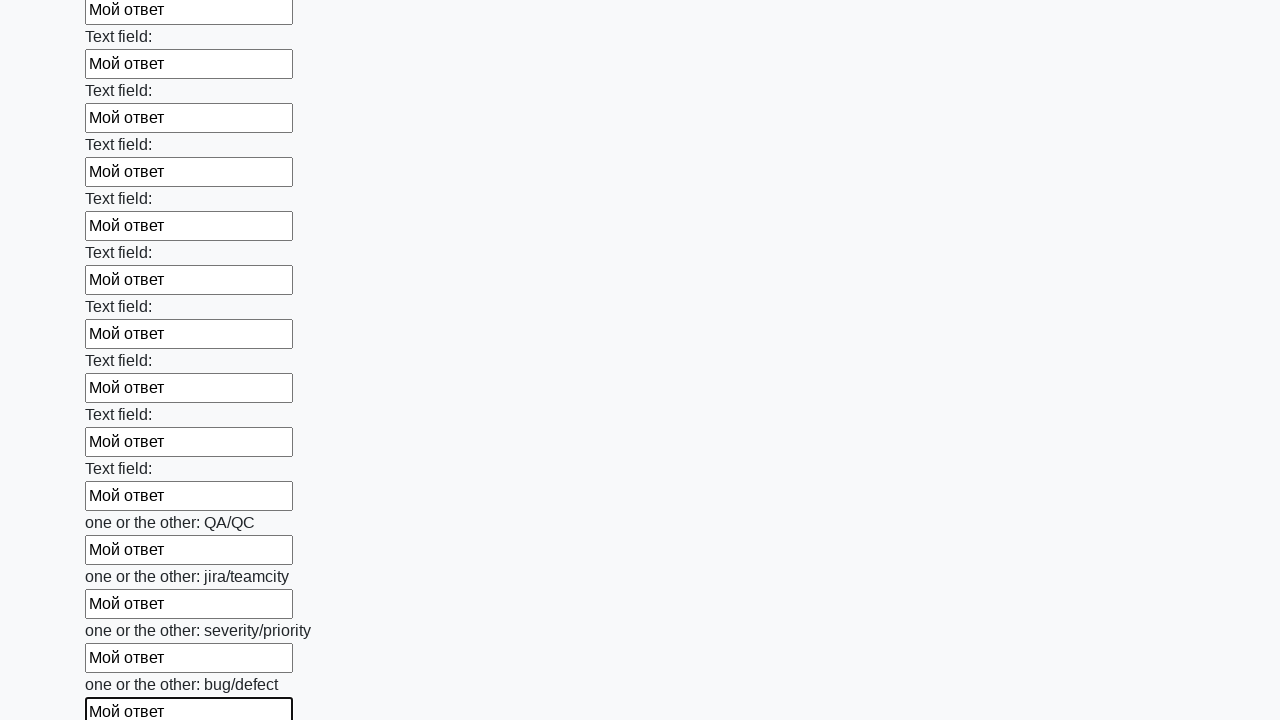

Filled text input field 92 of 100 with response text on input[type='text'] >> nth=91
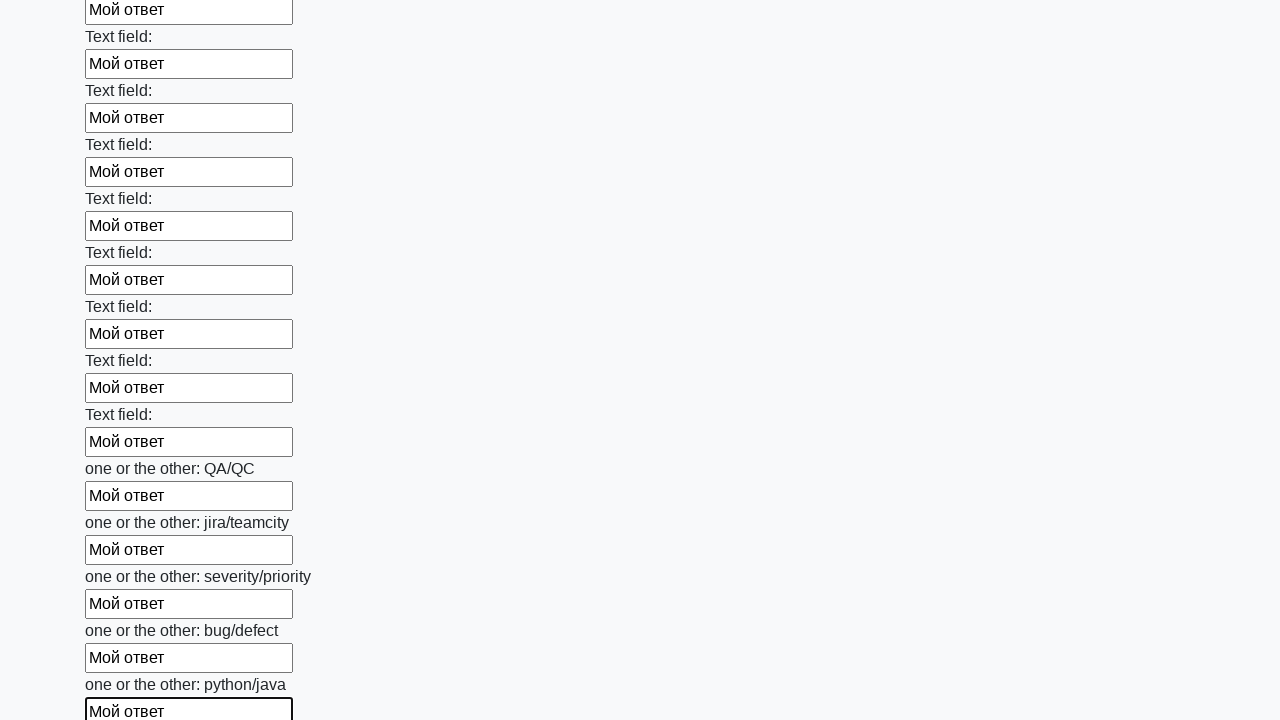

Filled text input field 93 of 100 with response text on input[type='text'] >> nth=92
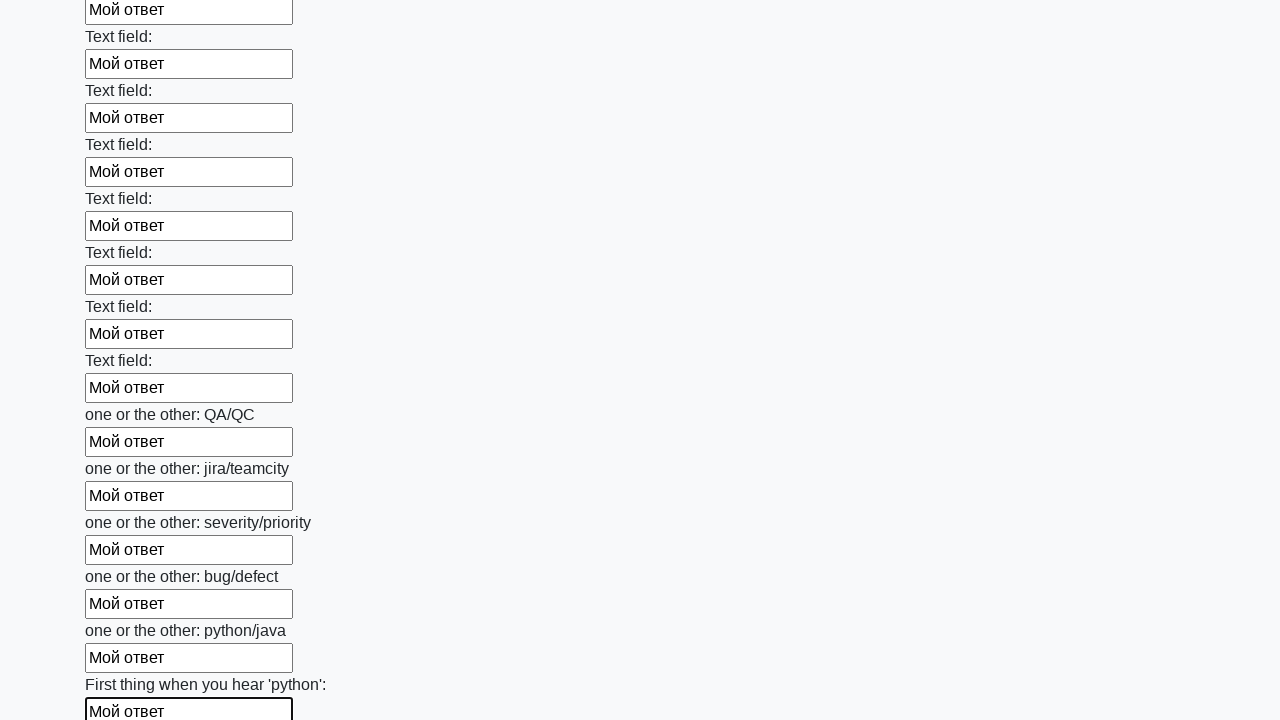

Filled text input field 94 of 100 with response text on input[type='text'] >> nth=93
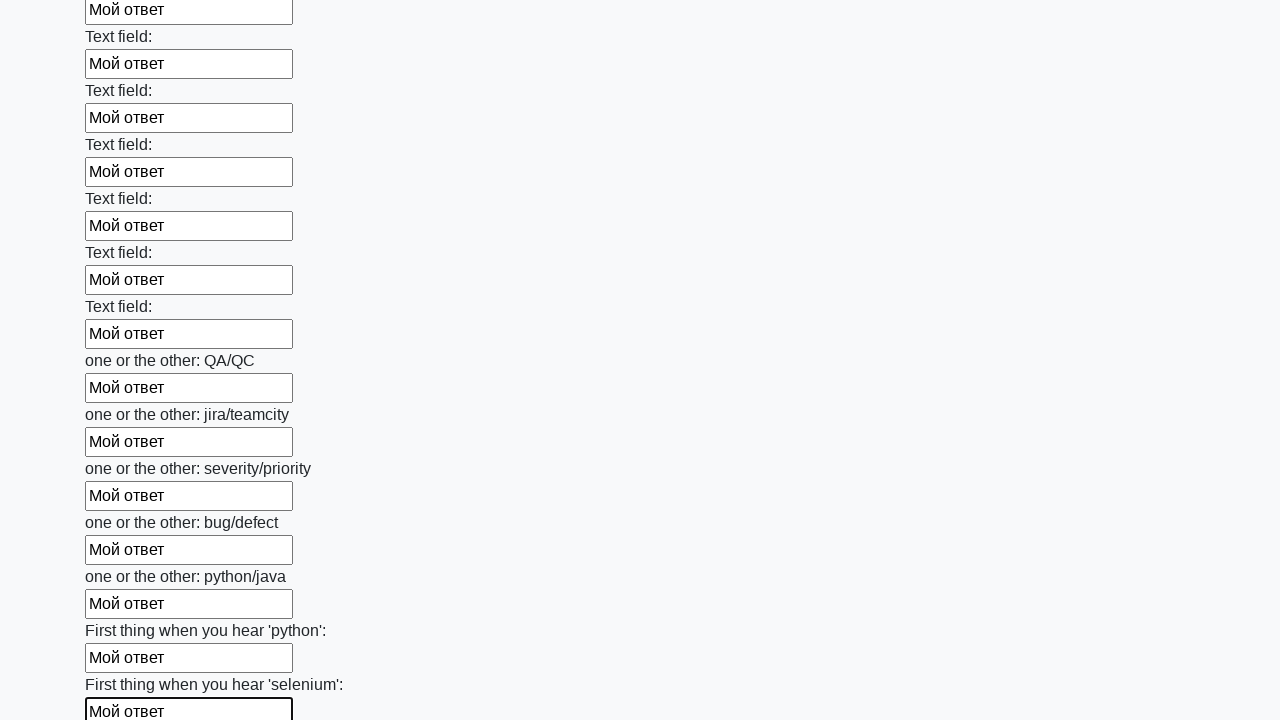

Filled text input field 95 of 100 with response text on input[type='text'] >> nth=94
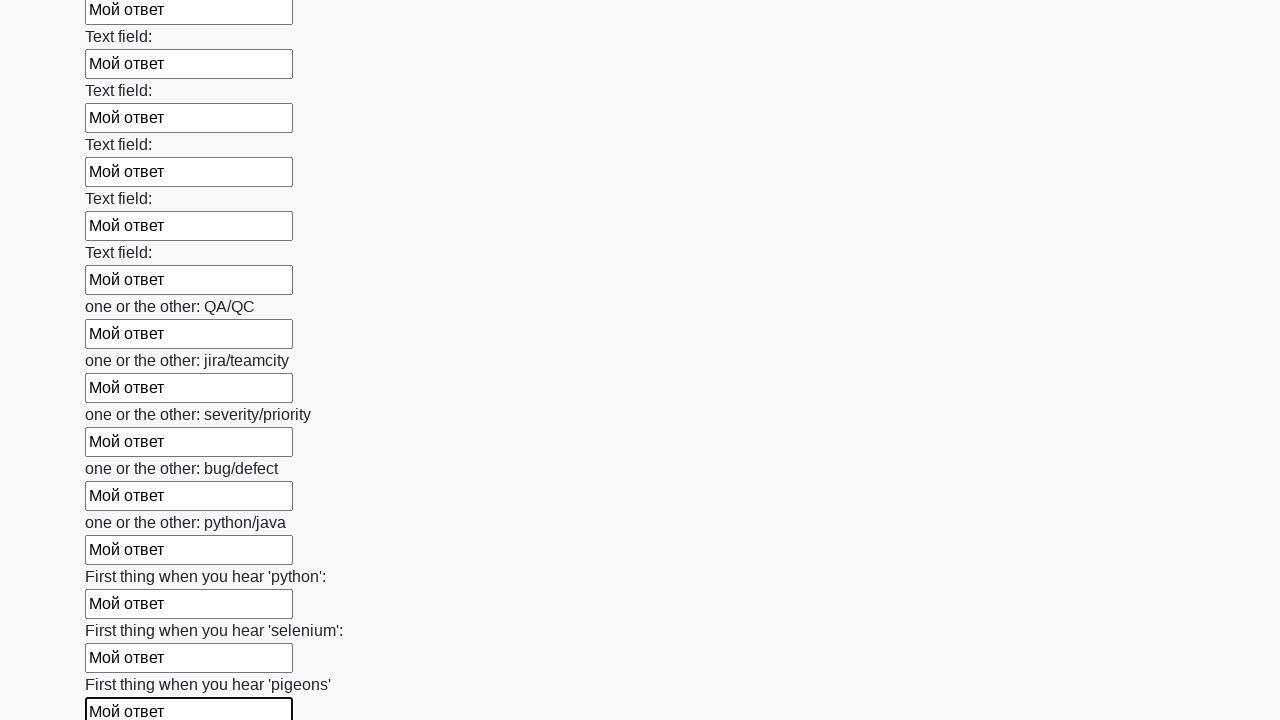

Filled text input field 96 of 100 with response text on input[type='text'] >> nth=95
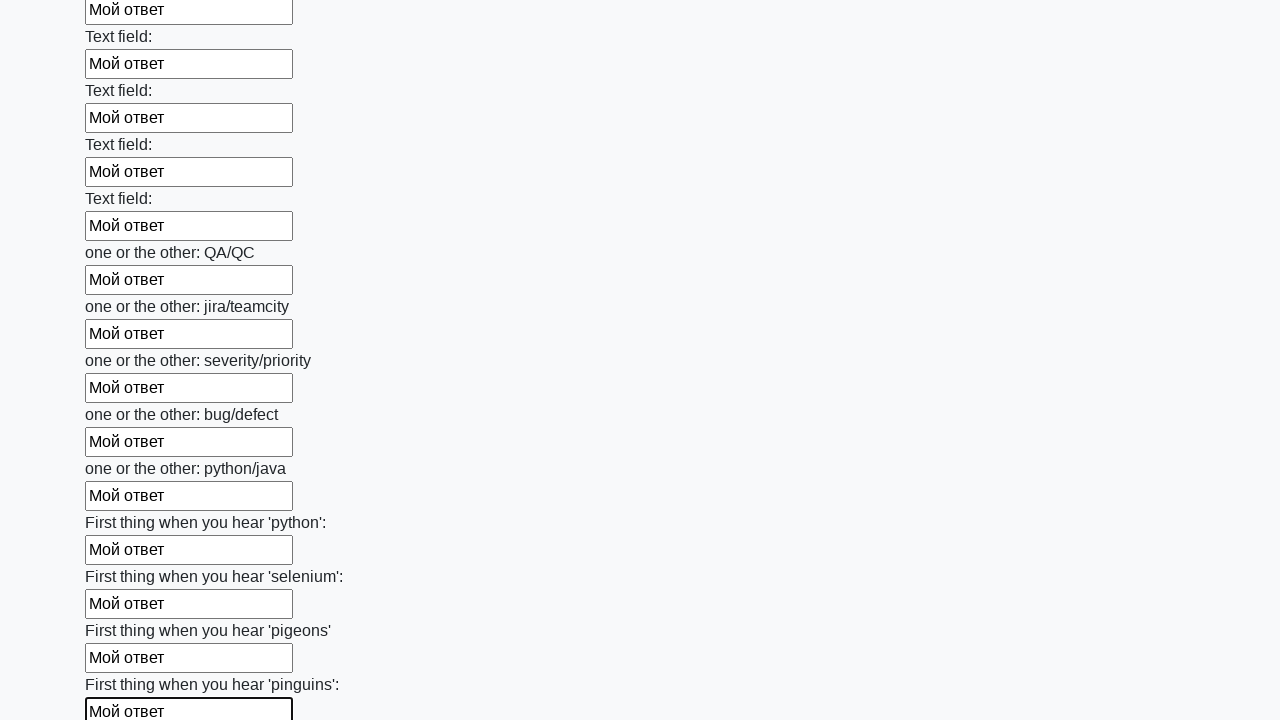

Filled text input field 97 of 100 with response text on input[type='text'] >> nth=96
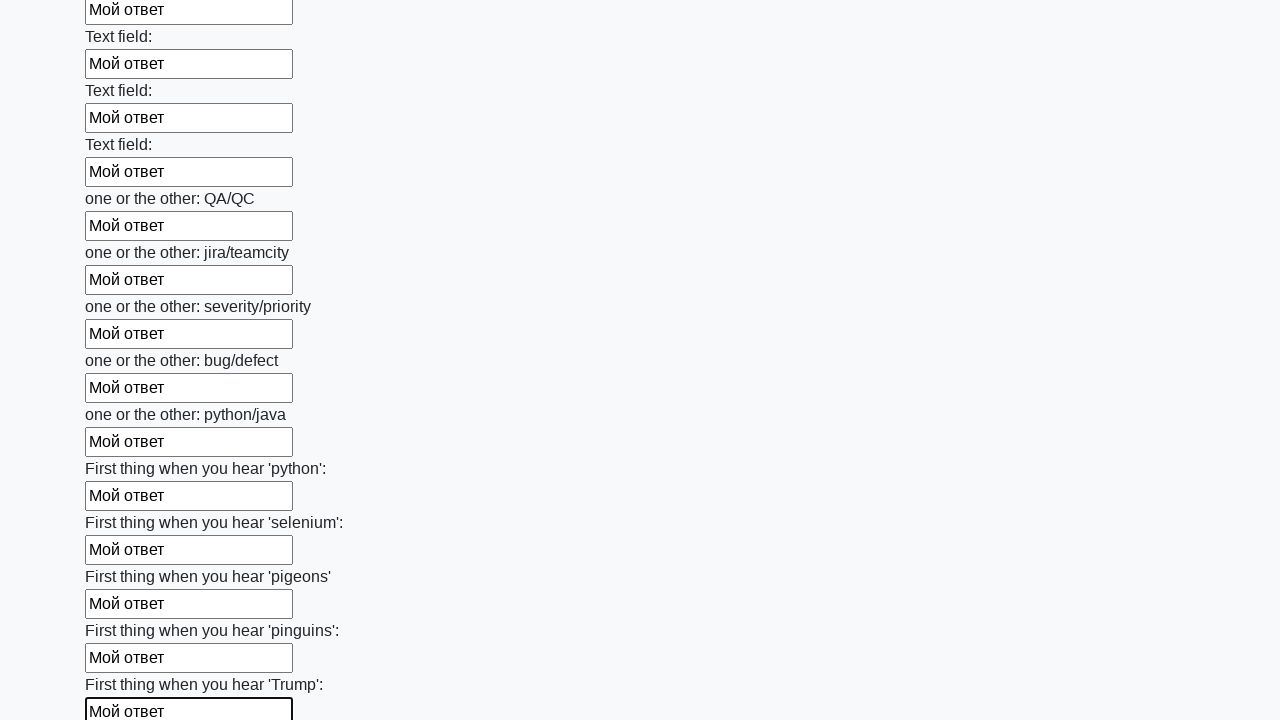

Filled text input field 98 of 100 with response text on input[type='text'] >> nth=97
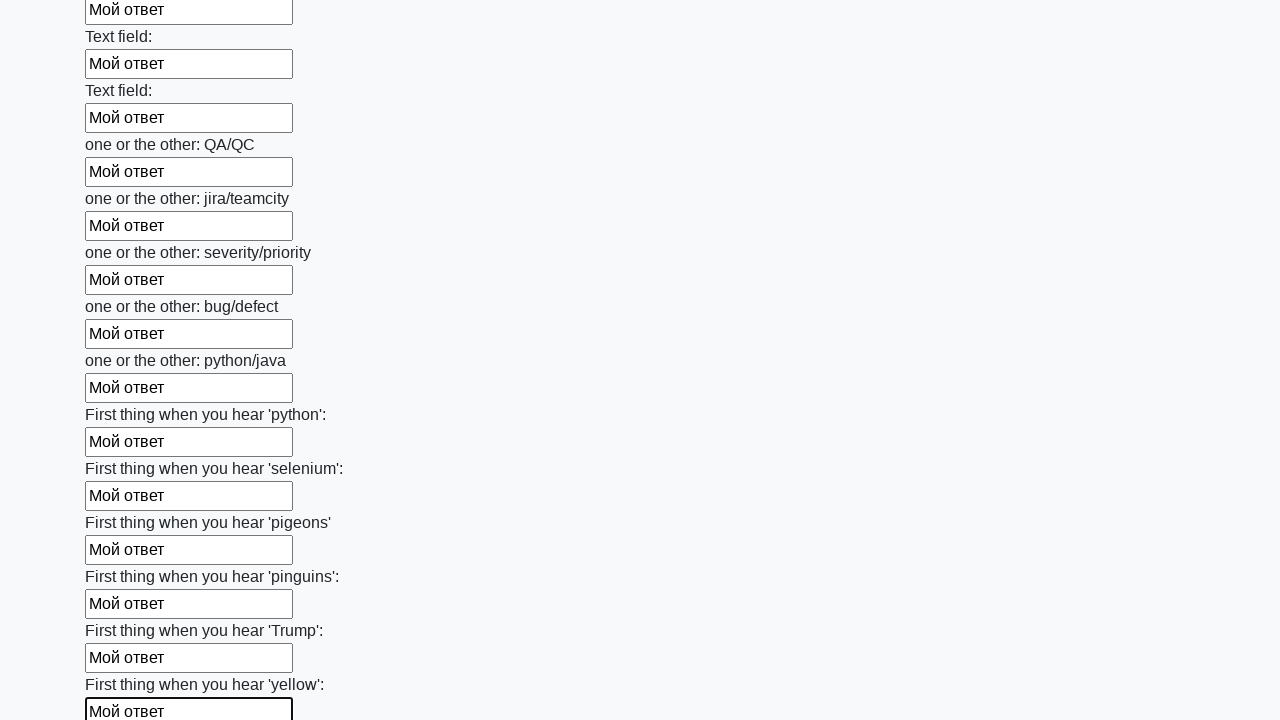

Filled text input field 99 of 100 with response text on input[type='text'] >> nth=98
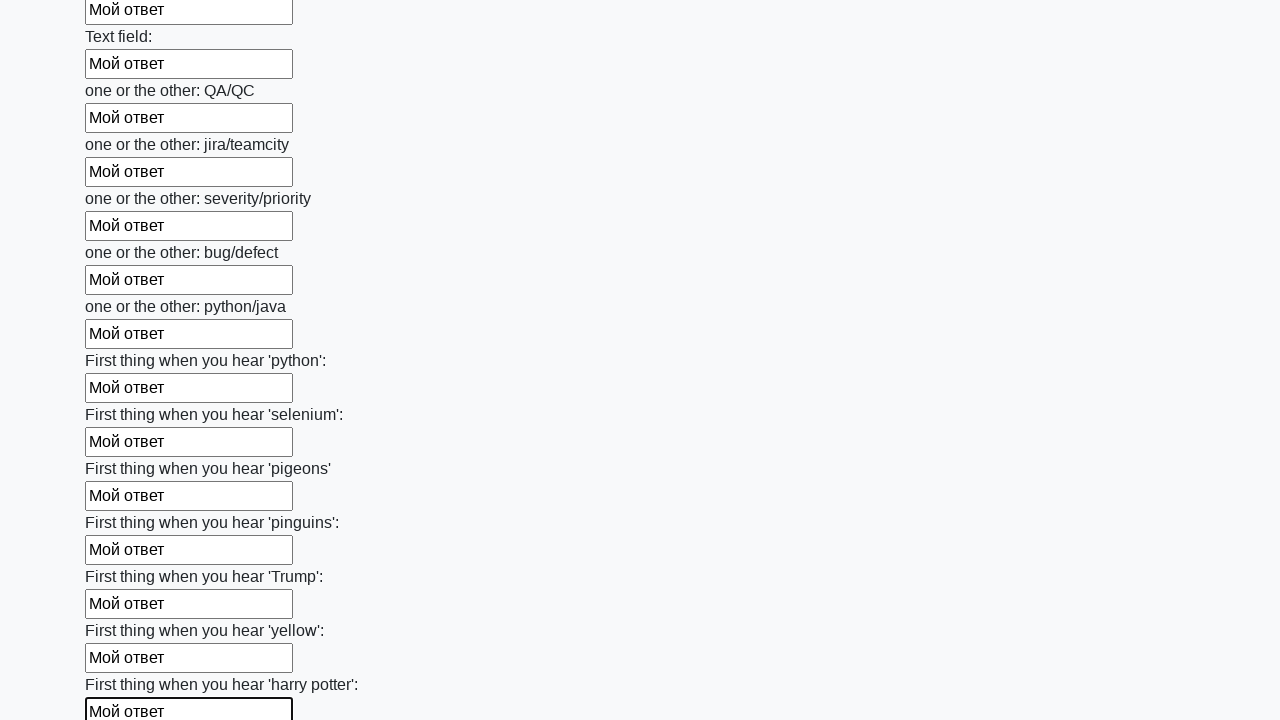

Filled text input field 100 of 100 with response text on input[type='text'] >> nth=99
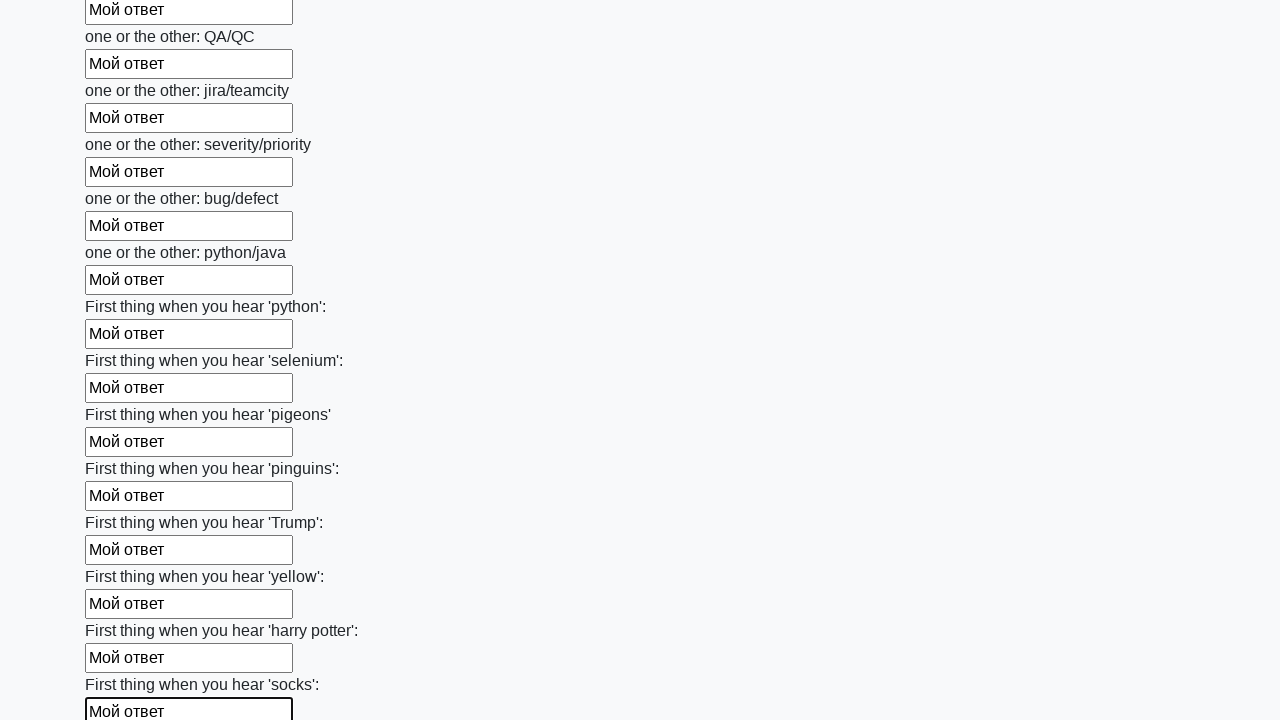

Clicked the submit button to submit the form at (123, 611) on button.btn
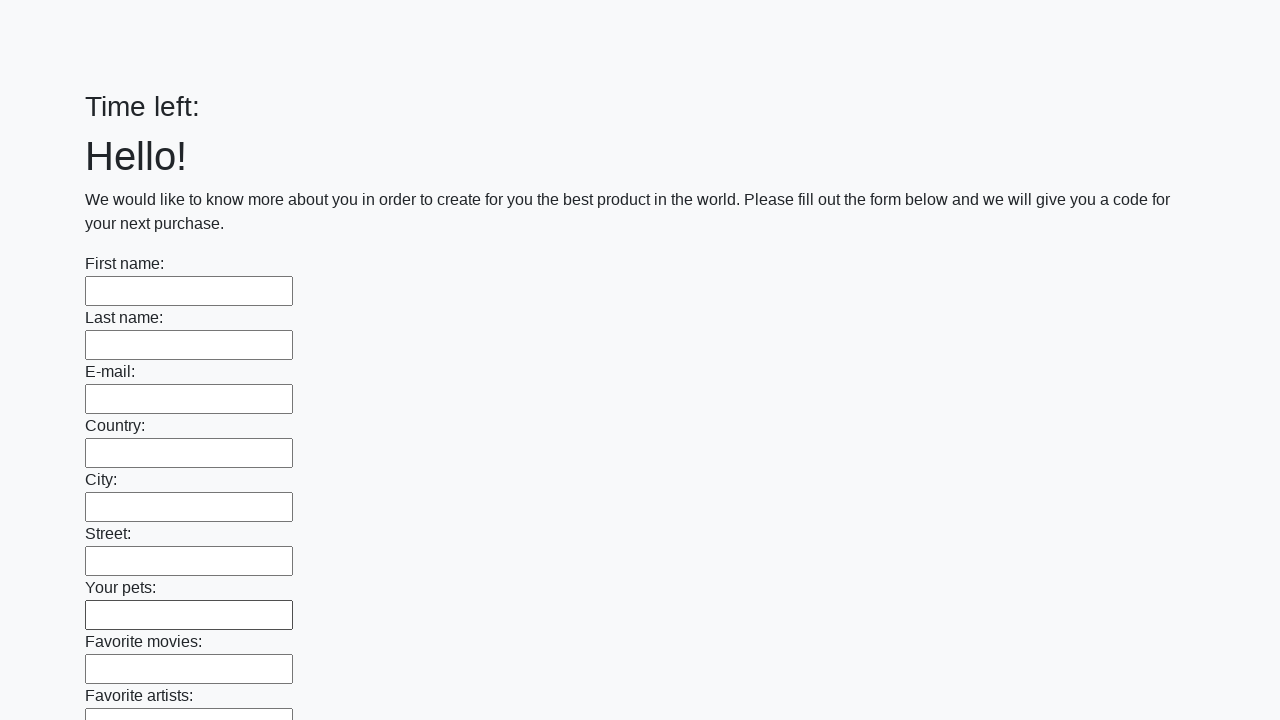

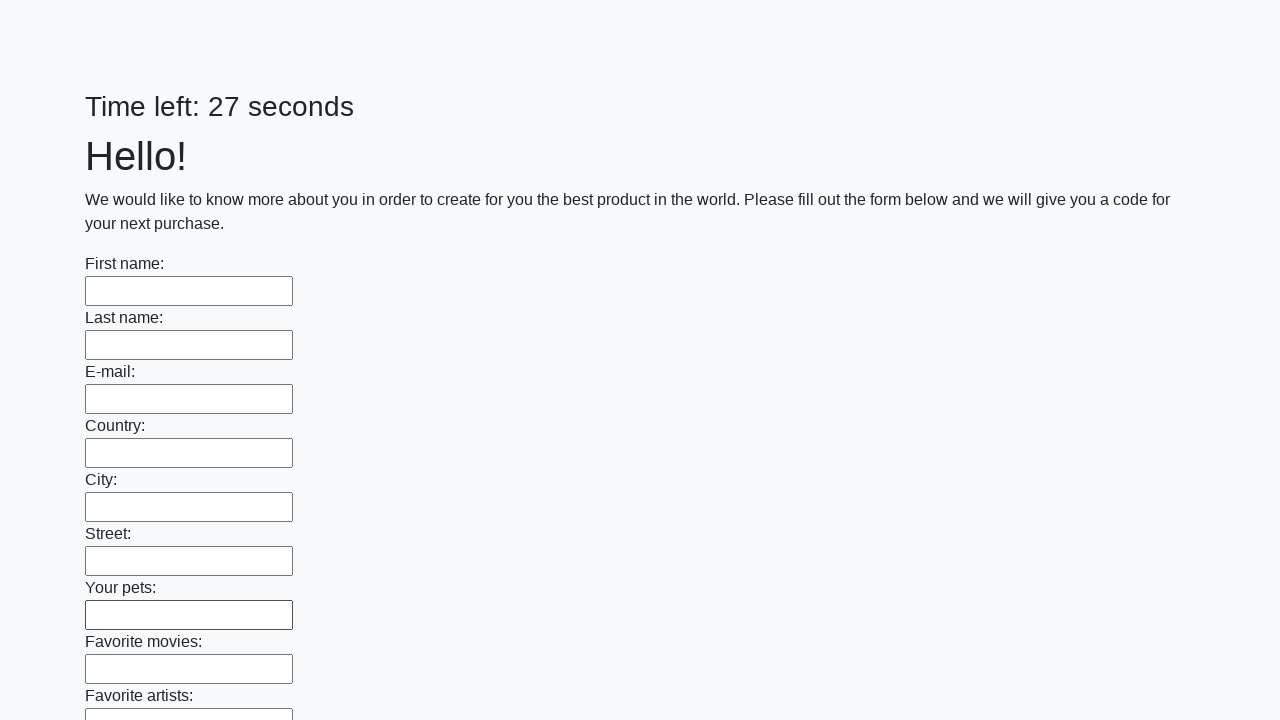